Tests navigation through course lessons by clicking on the Lists course, then iterating through each lesson link, clicking on it, and navigating back to the course description page.

Starting URL: https://techbrain.ai/

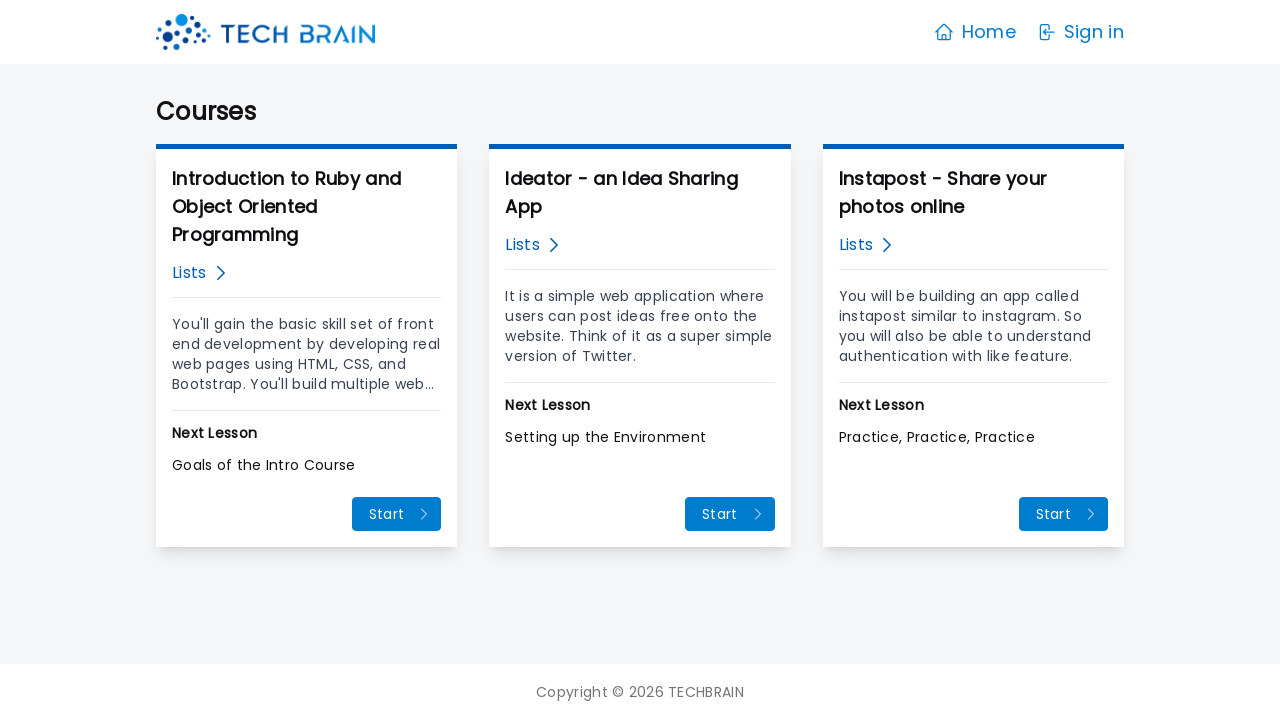

Clicked on the 'Lists' course link at (189, 273) on (//span[contains(text(),"Lists")])[1]
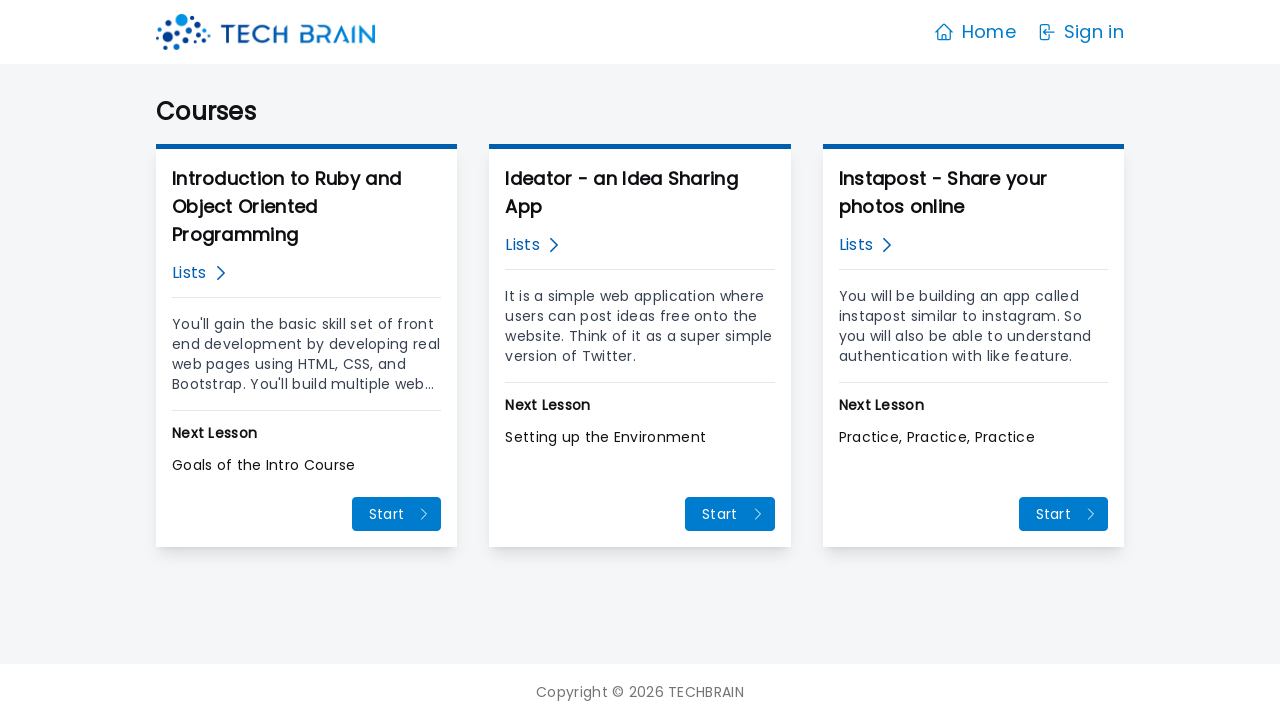

Course page loaded with lesson links visible
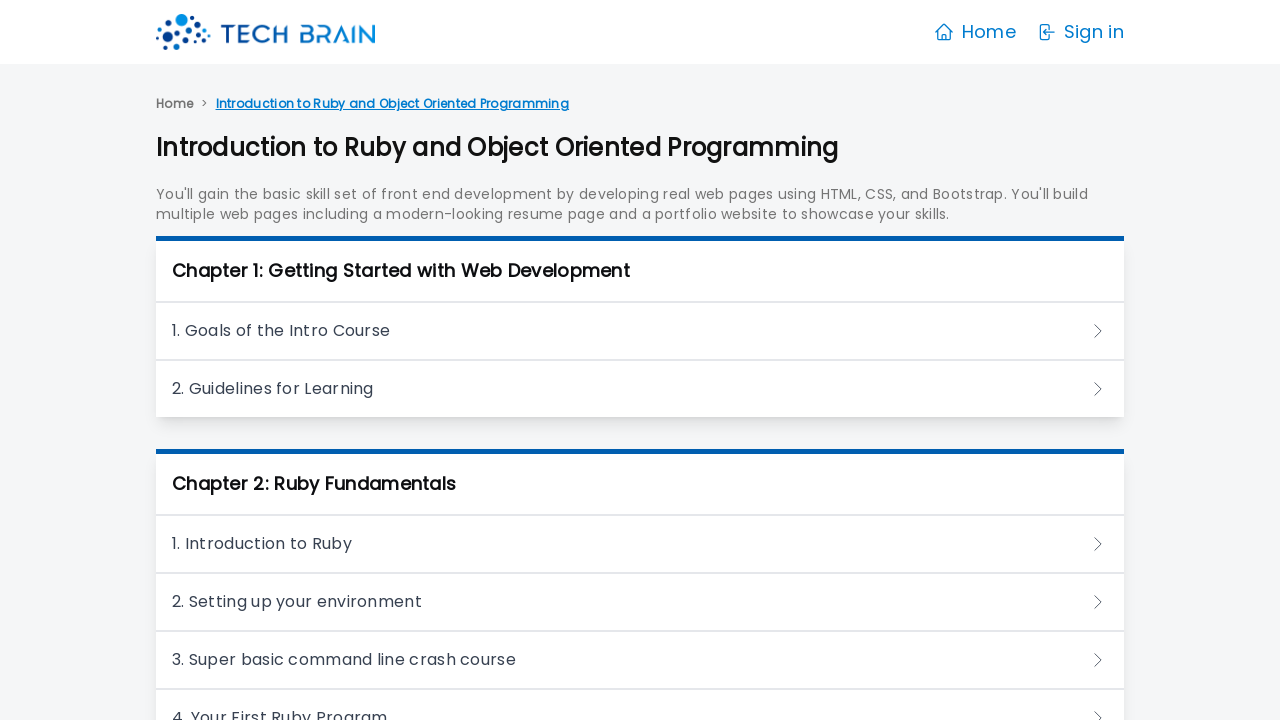

Found 25 lessons on the course page
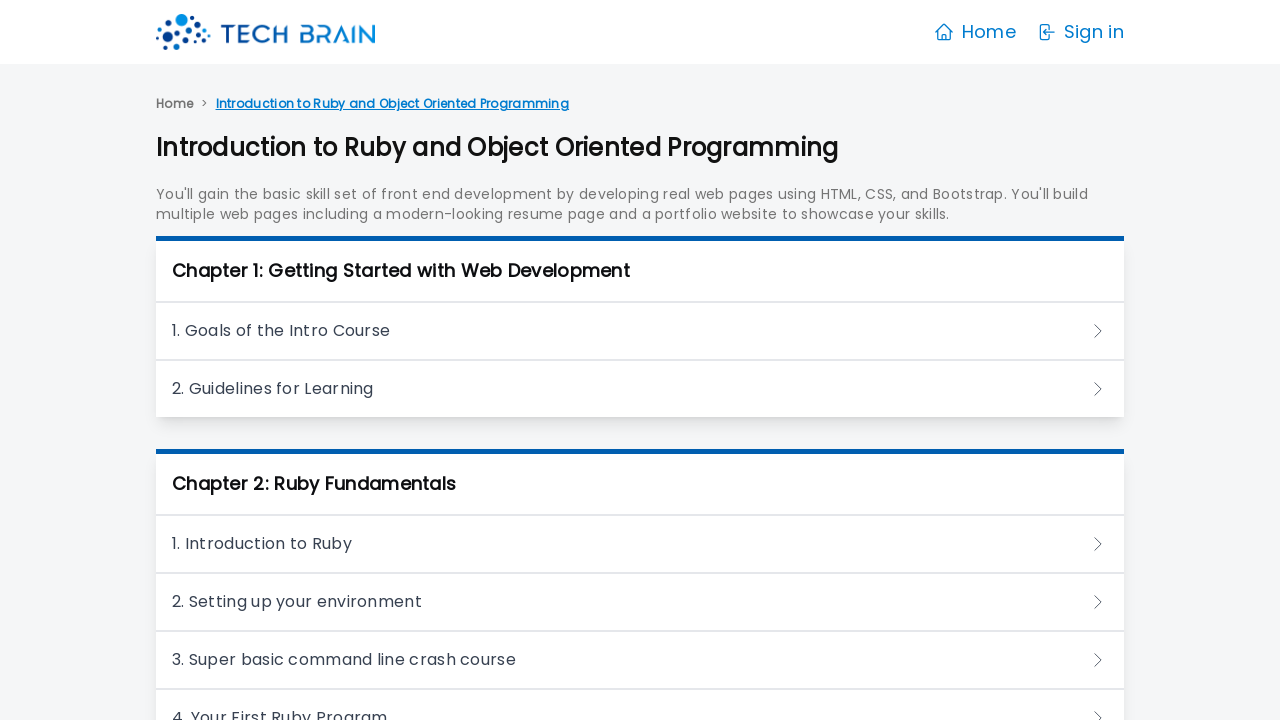

Clicked on lesson 1 of 25 at (640, 331) on xpath=//h3/a >> nth=0
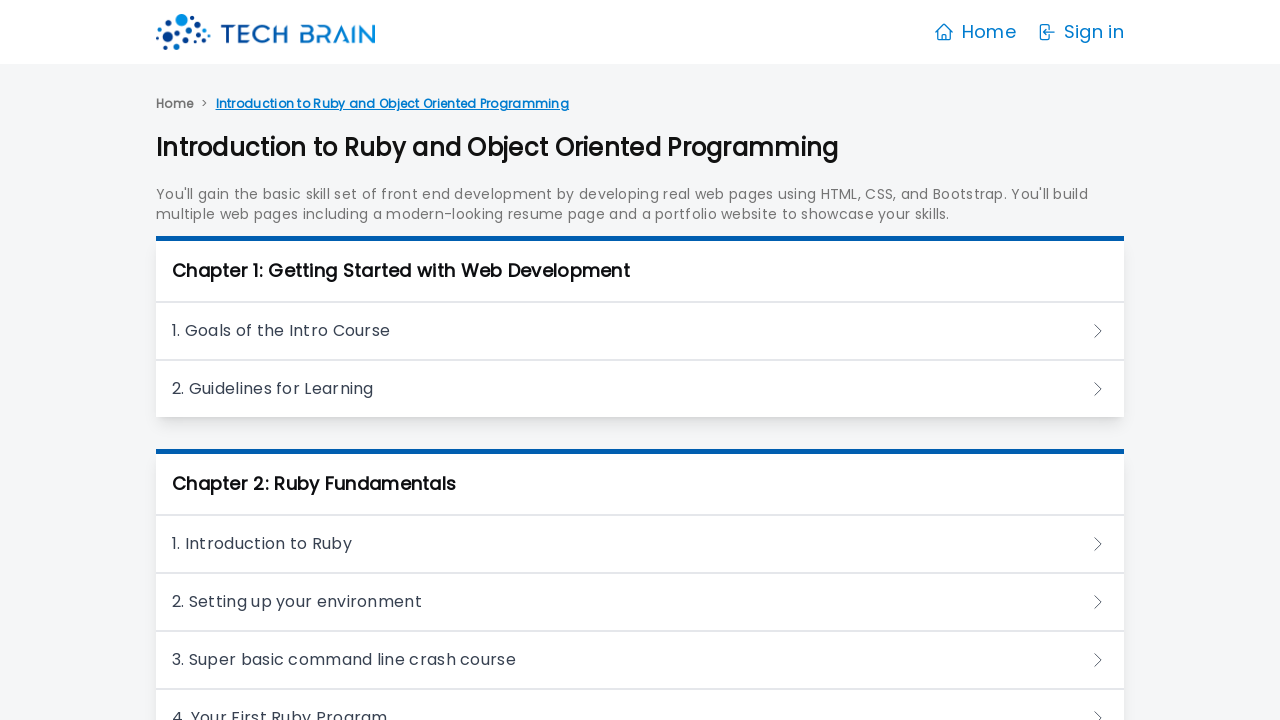

Lesson 1 page loaded successfully
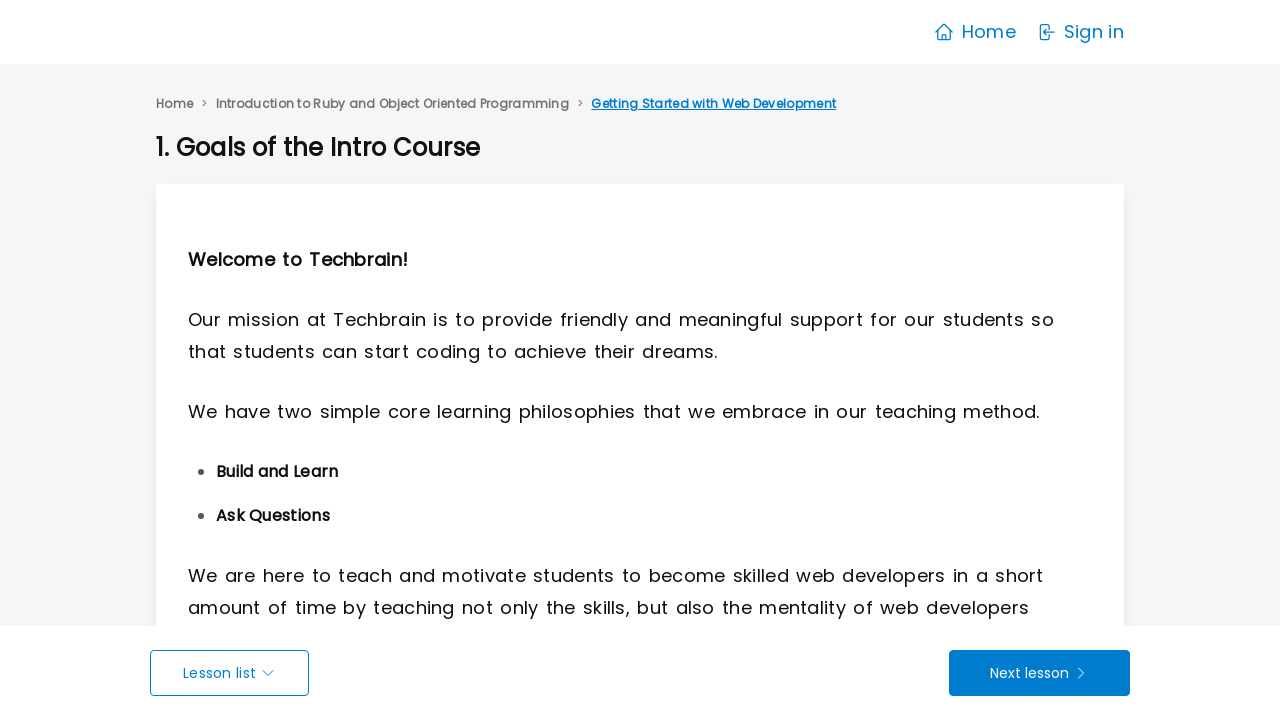

Navigated back to course description page from lesson 1 at (392, 104) on xpath=//a[contains(text(),"Introduction to Ruby and Object Oriented Programming"
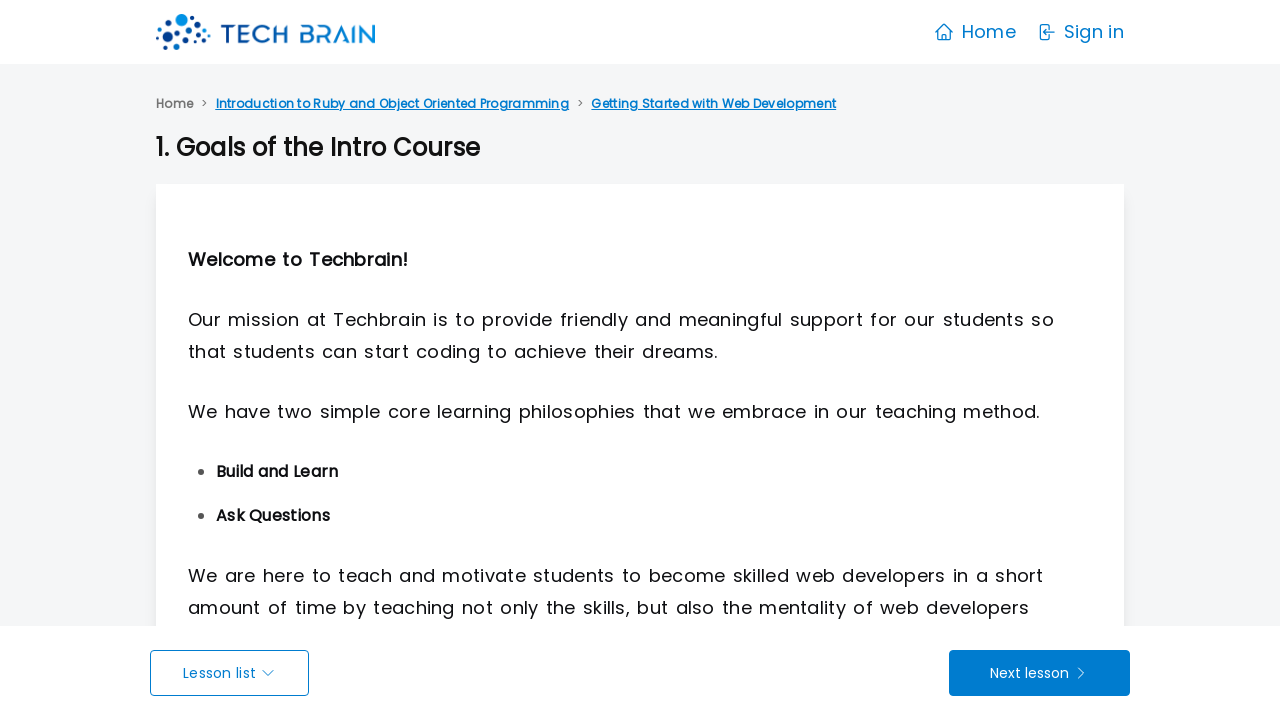

Course description page reloaded with lesson links visible
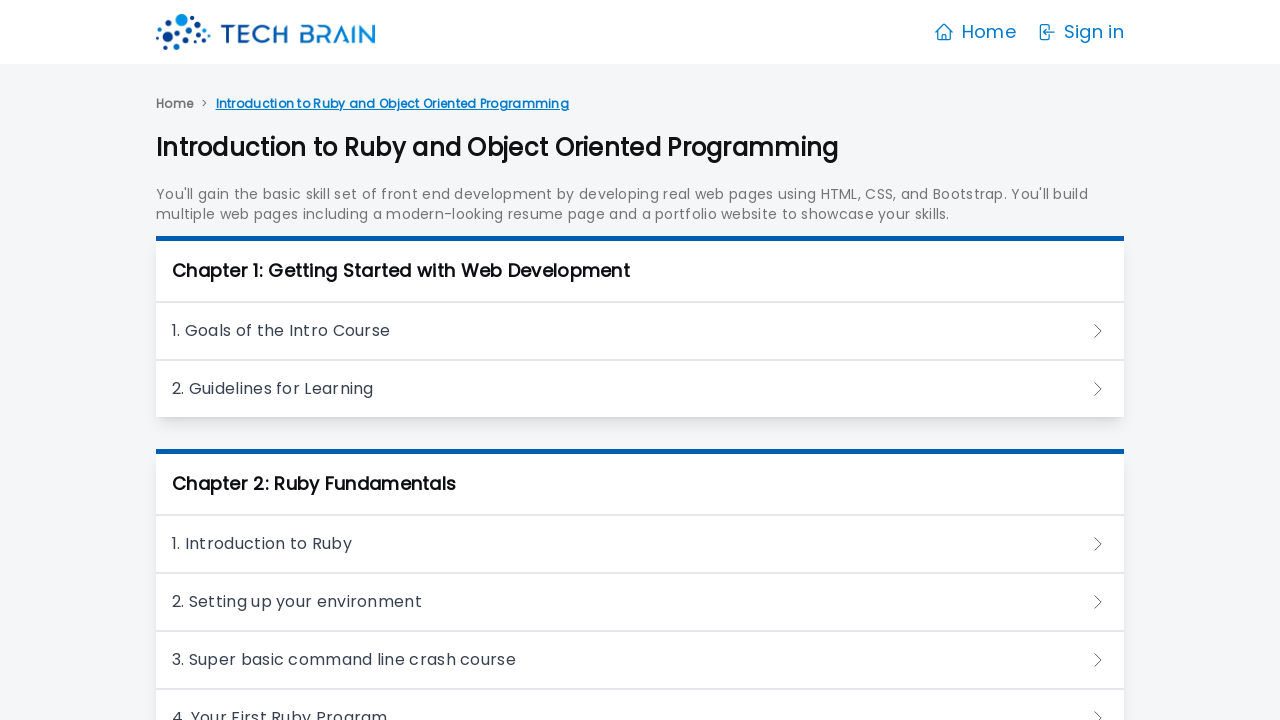

Clicked on lesson 2 of 25 at (640, 389) on xpath=//h3/a >> nth=1
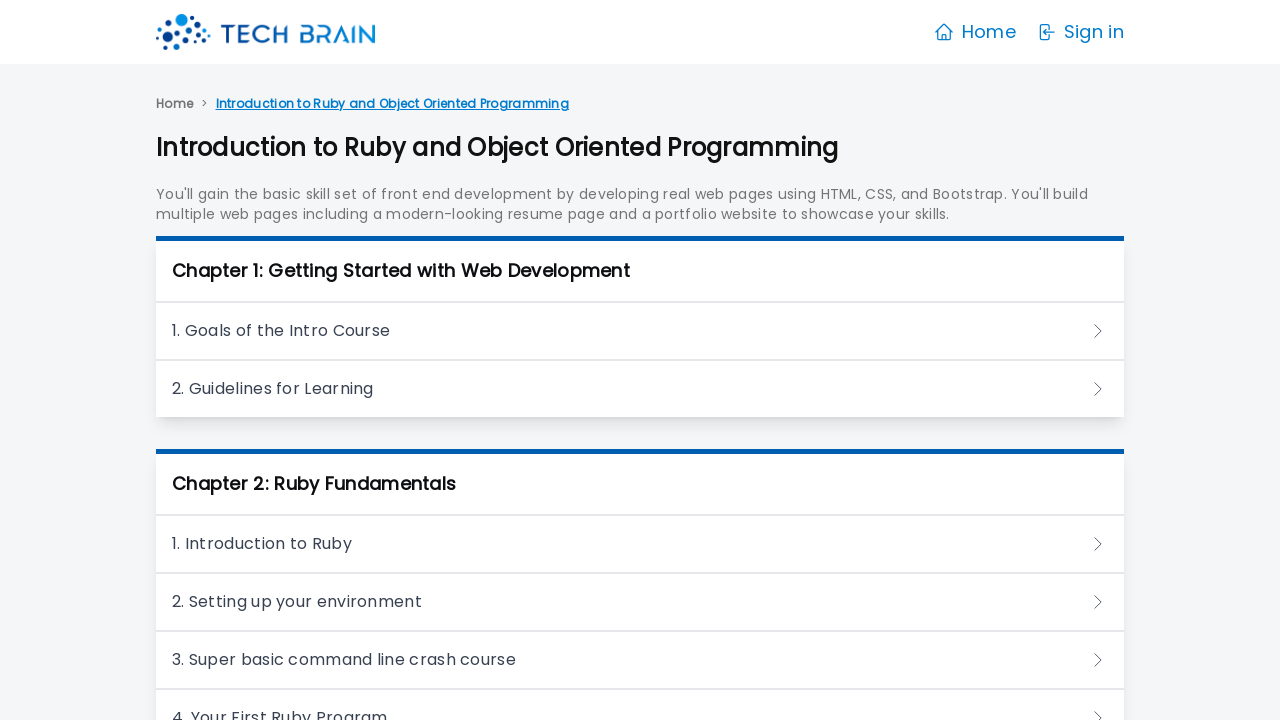

Lesson 2 page loaded successfully
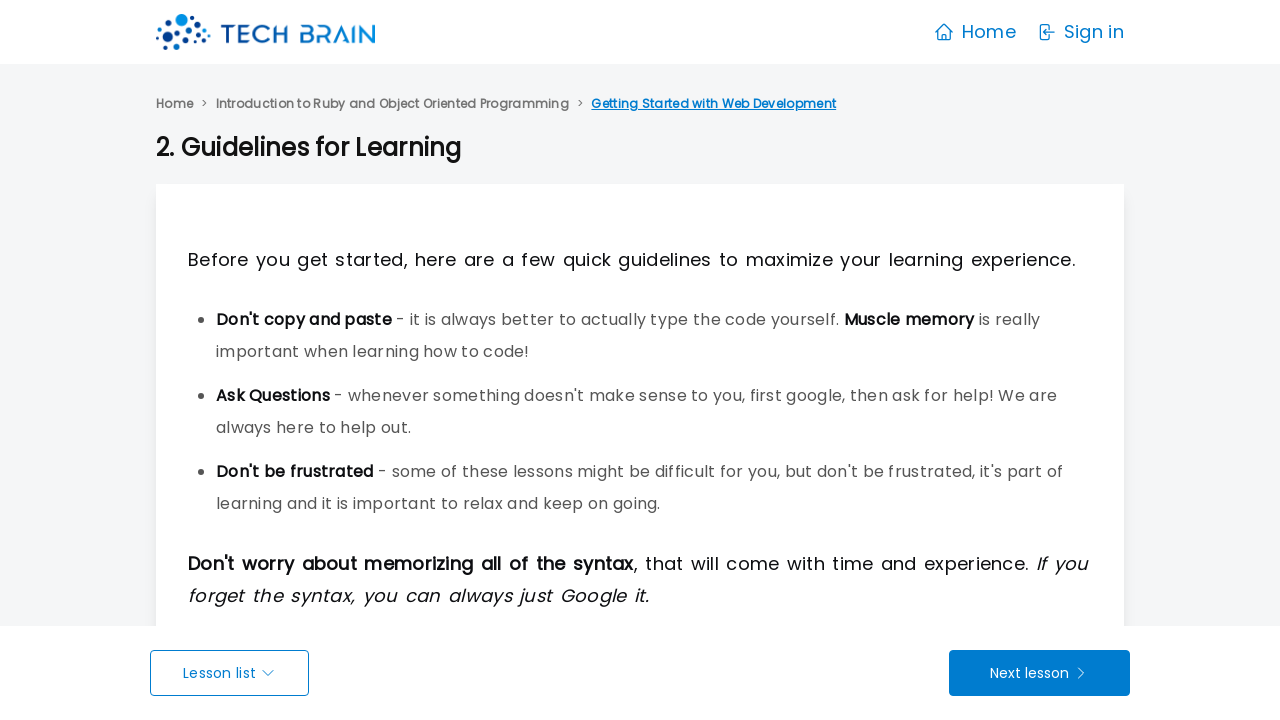

Navigated back to course description page from lesson 2 at (392, 104) on xpath=//a[contains(text(),"Introduction to Ruby and Object Oriented Programming"
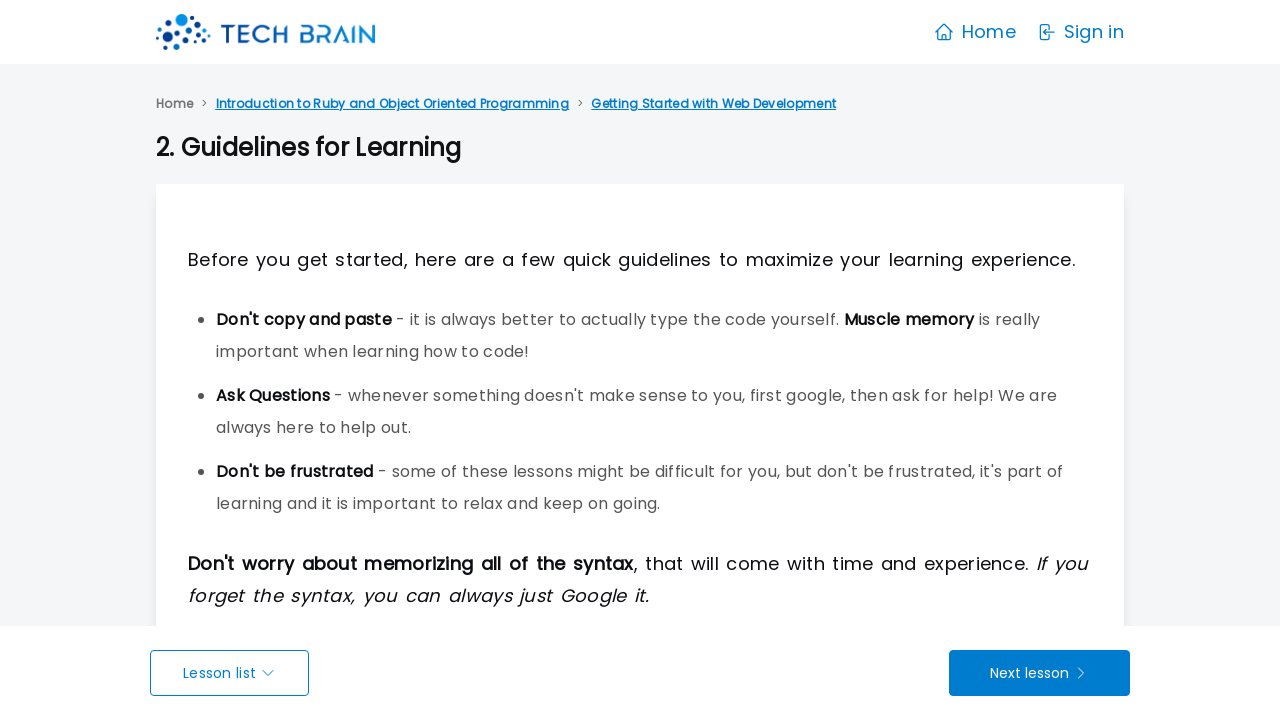

Course description page reloaded with lesson links visible
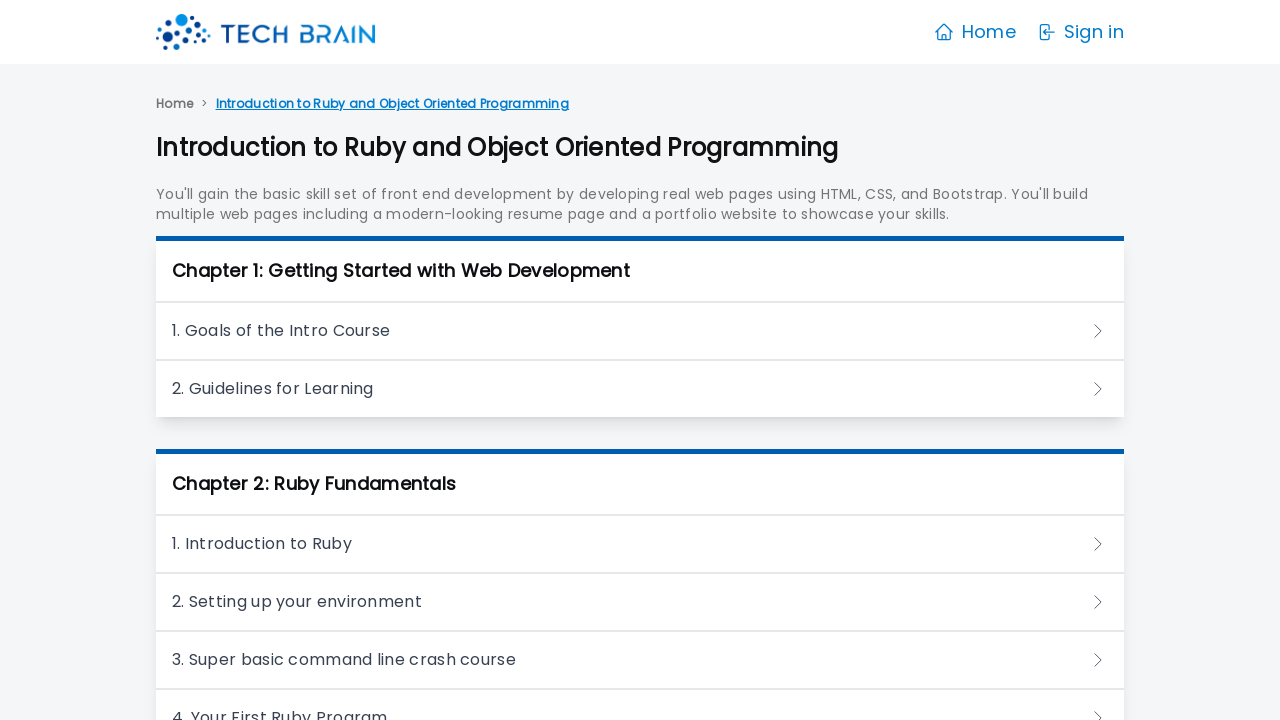

Clicked on lesson 3 of 25 at (640, 544) on xpath=//h3/a >> nth=2
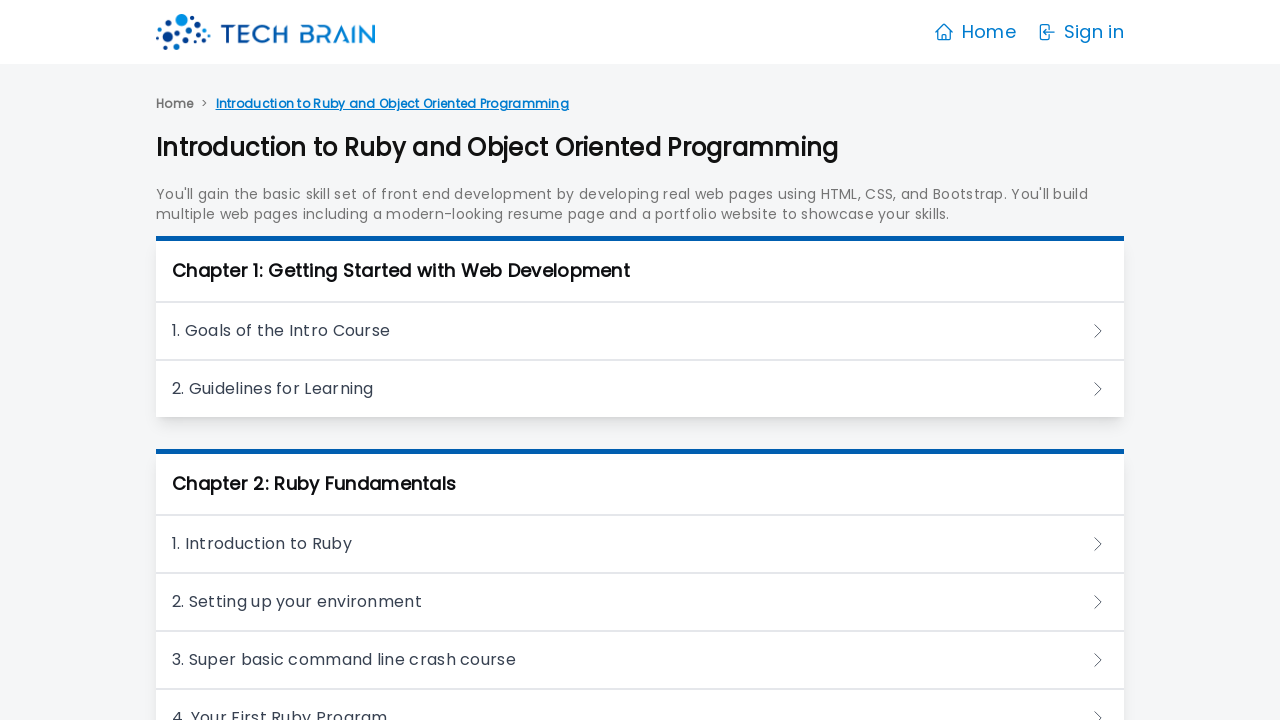

Lesson 3 page loaded successfully
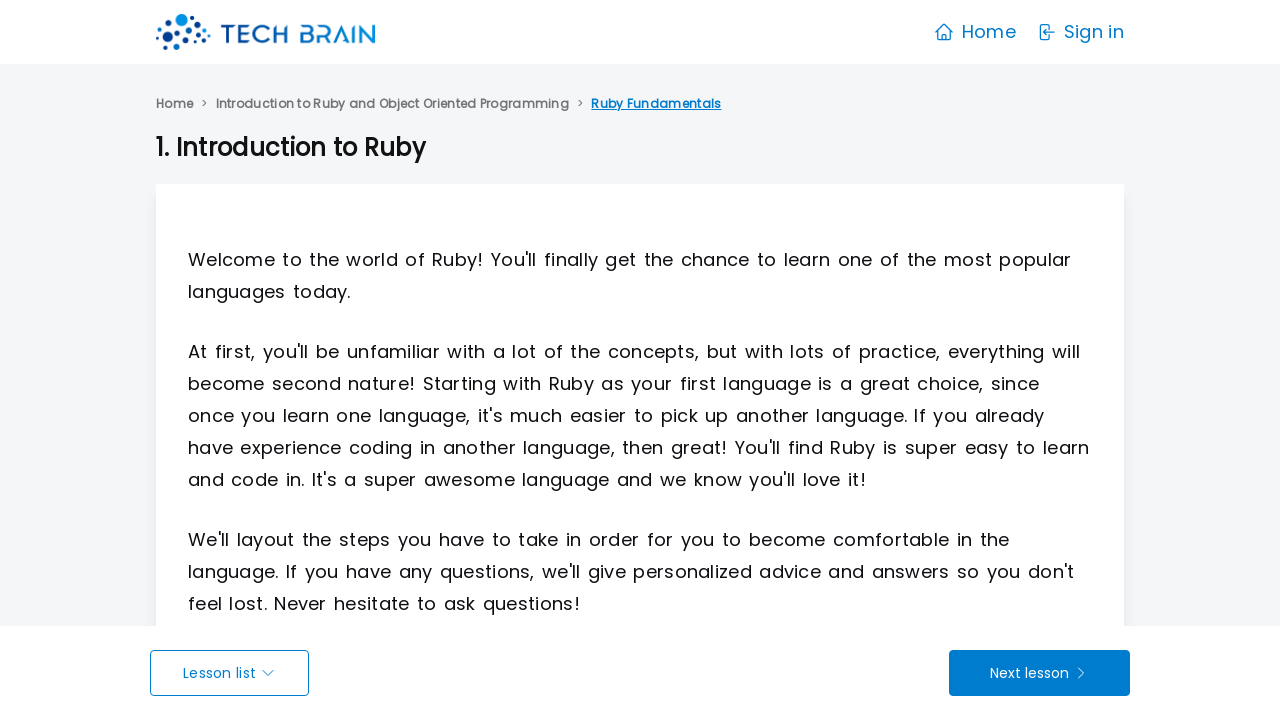

Navigated back to course description page from lesson 3 at (392, 104) on xpath=//a[contains(text(),"Introduction to Ruby and Object Oriented Programming"
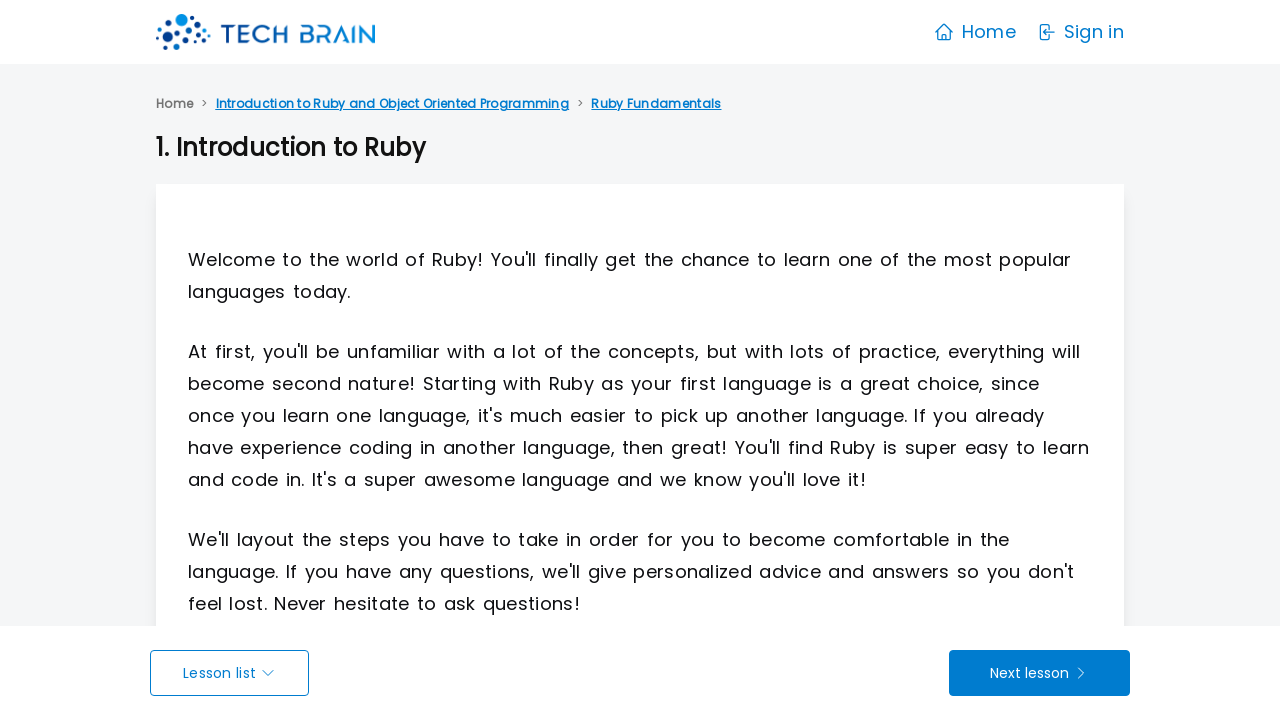

Course description page reloaded with lesson links visible
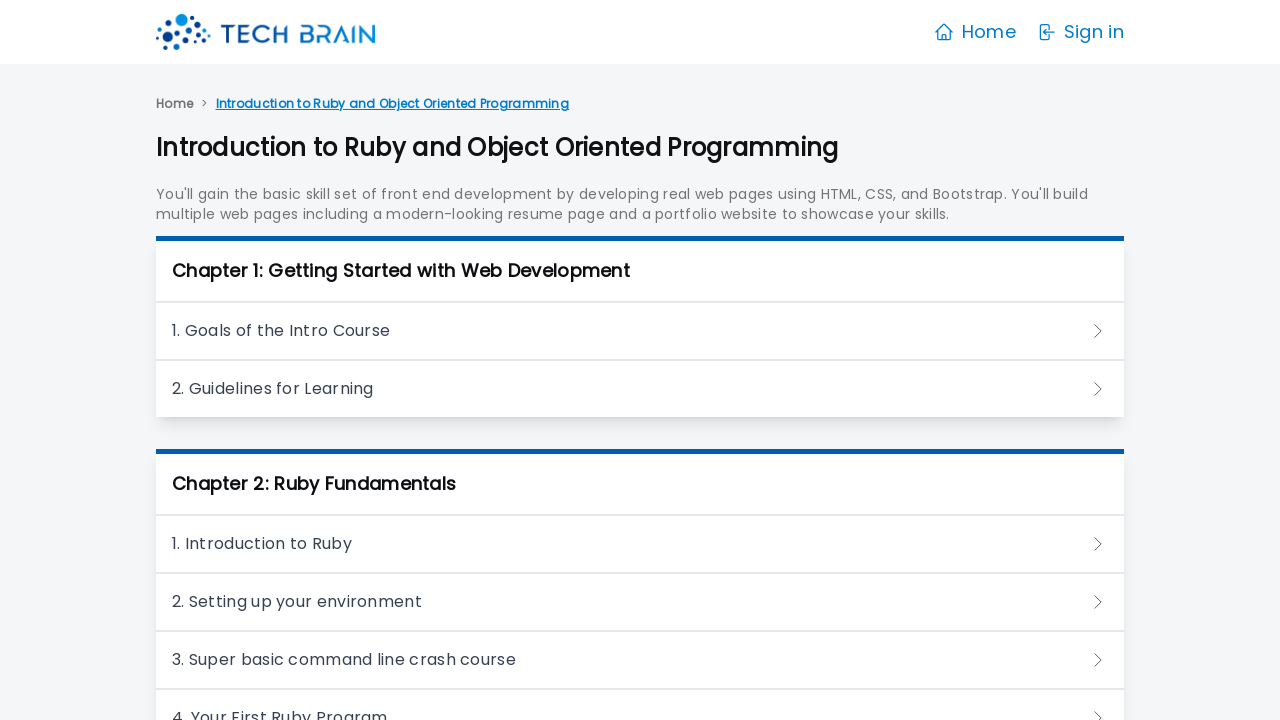

Clicked on lesson 4 of 25 at (640, 602) on xpath=//h3/a >> nth=3
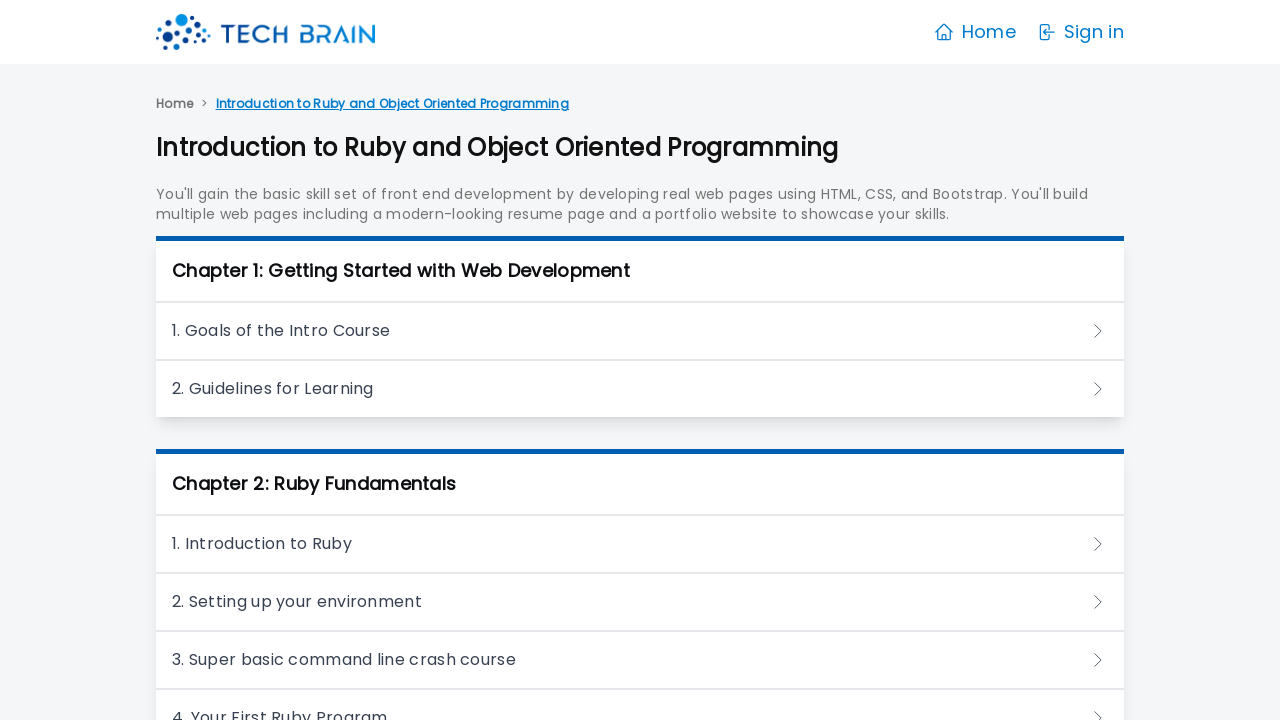

Lesson 4 page loaded successfully
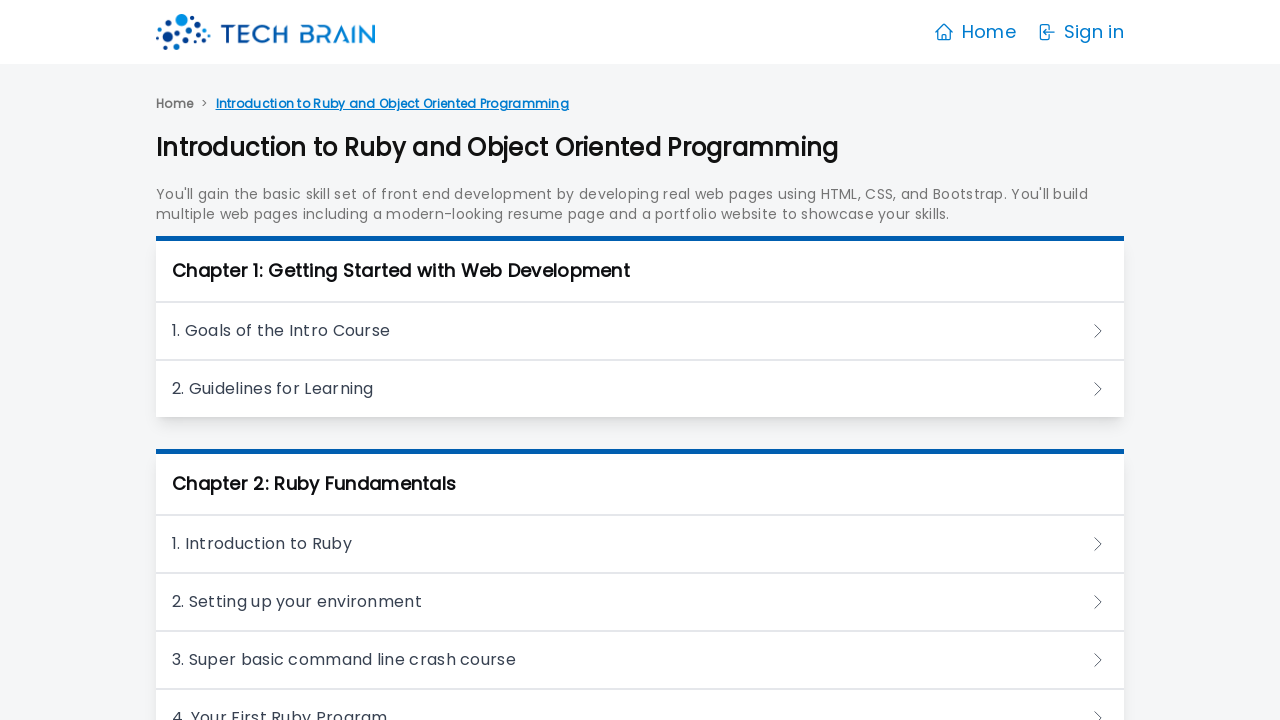

Navigated back to course description page from lesson 4 at (392, 104) on xpath=//a[contains(text(),"Introduction to Ruby and Object Oriented Programming"
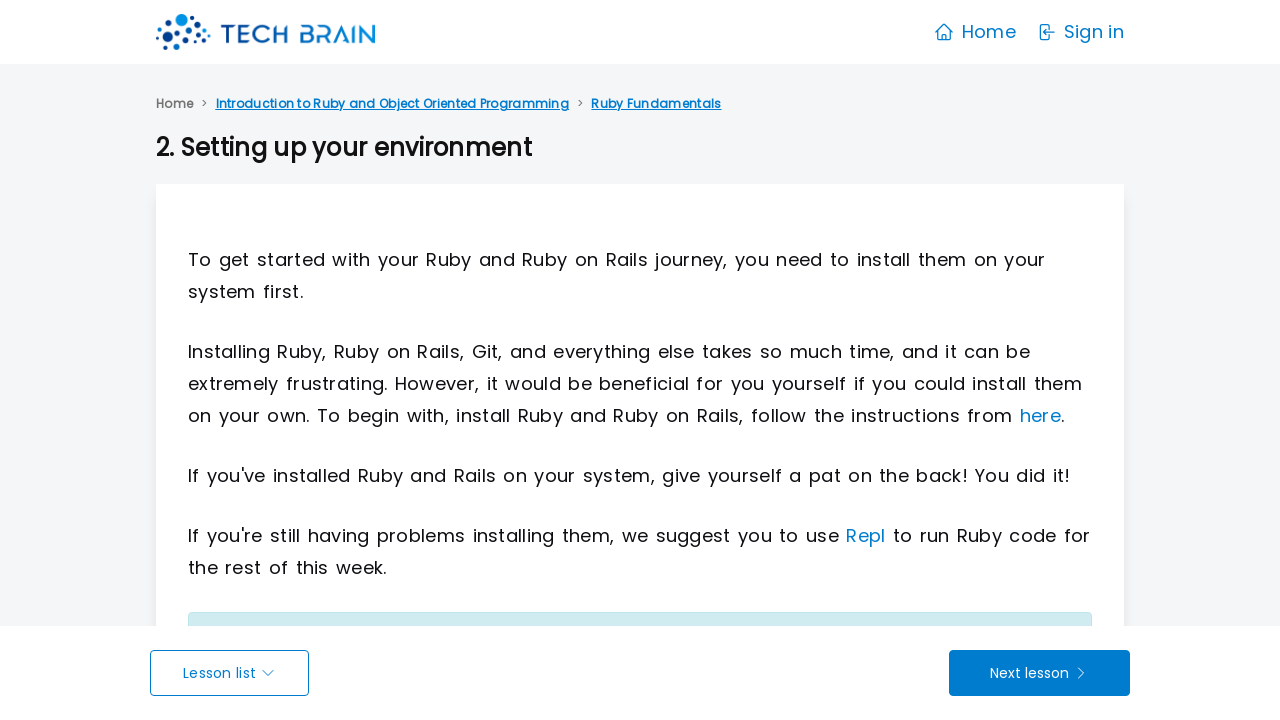

Course description page reloaded with lesson links visible
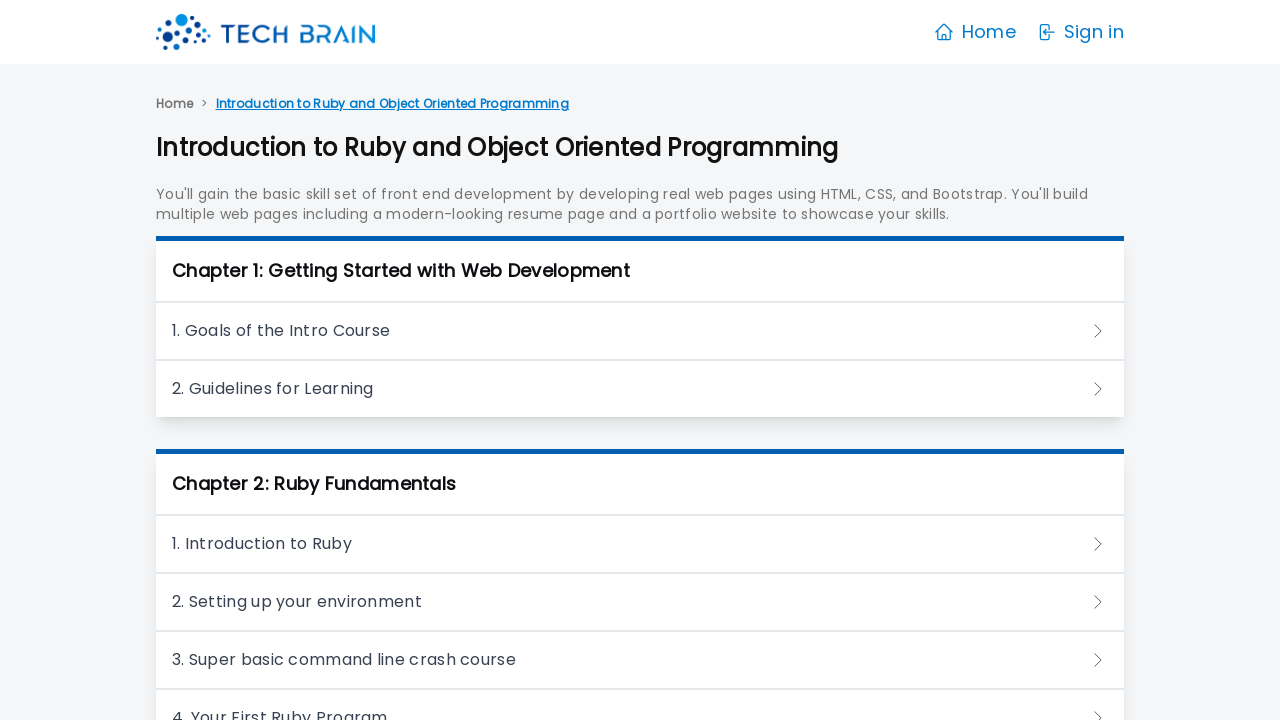

Clicked on lesson 5 of 25 at (640, 660) on xpath=//h3/a >> nth=4
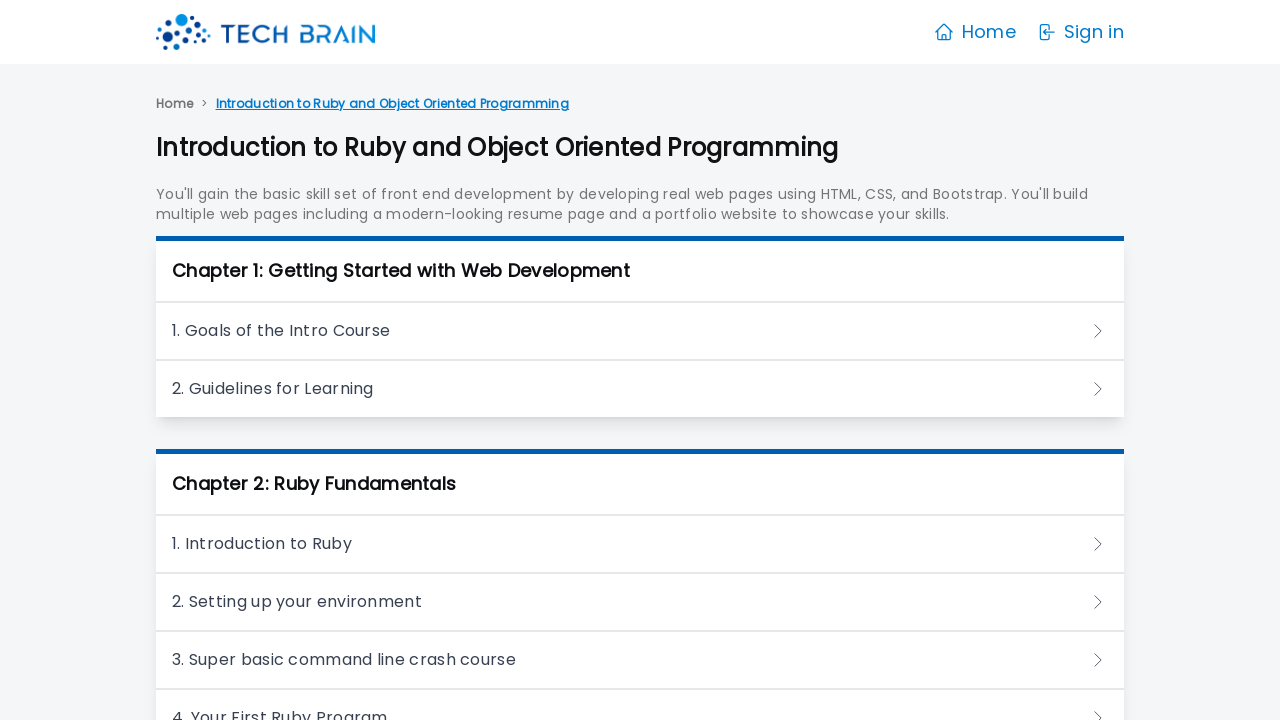

Lesson 5 page loaded successfully
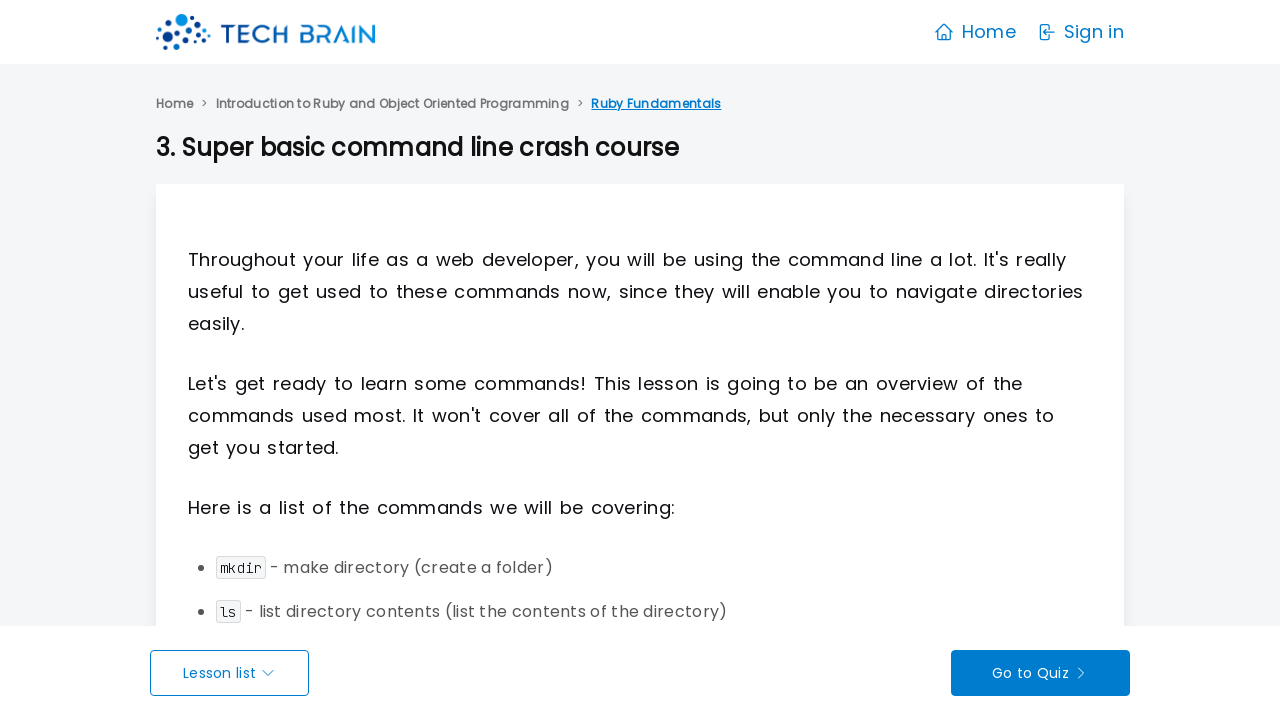

Navigated back to course description page from lesson 5 at (392, 104) on xpath=//a[contains(text(),"Introduction to Ruby and Object Oriented Programming"
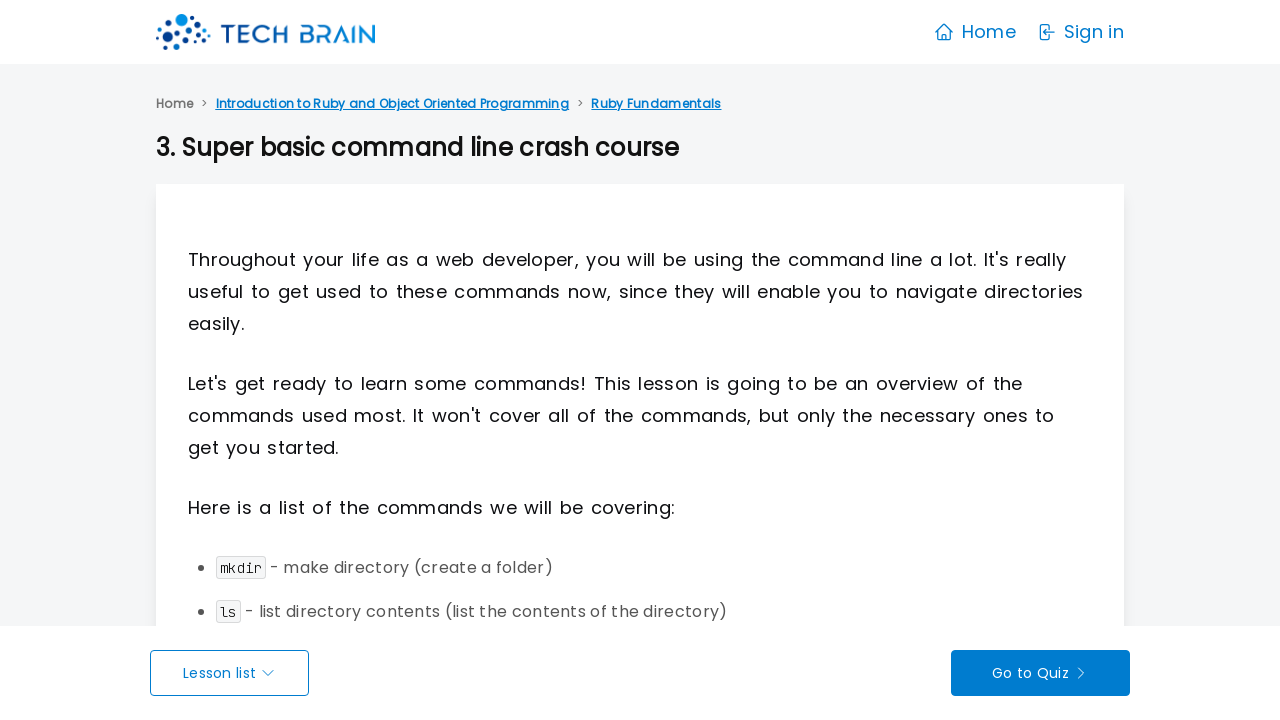

Course description page reloaded with lesson links visible
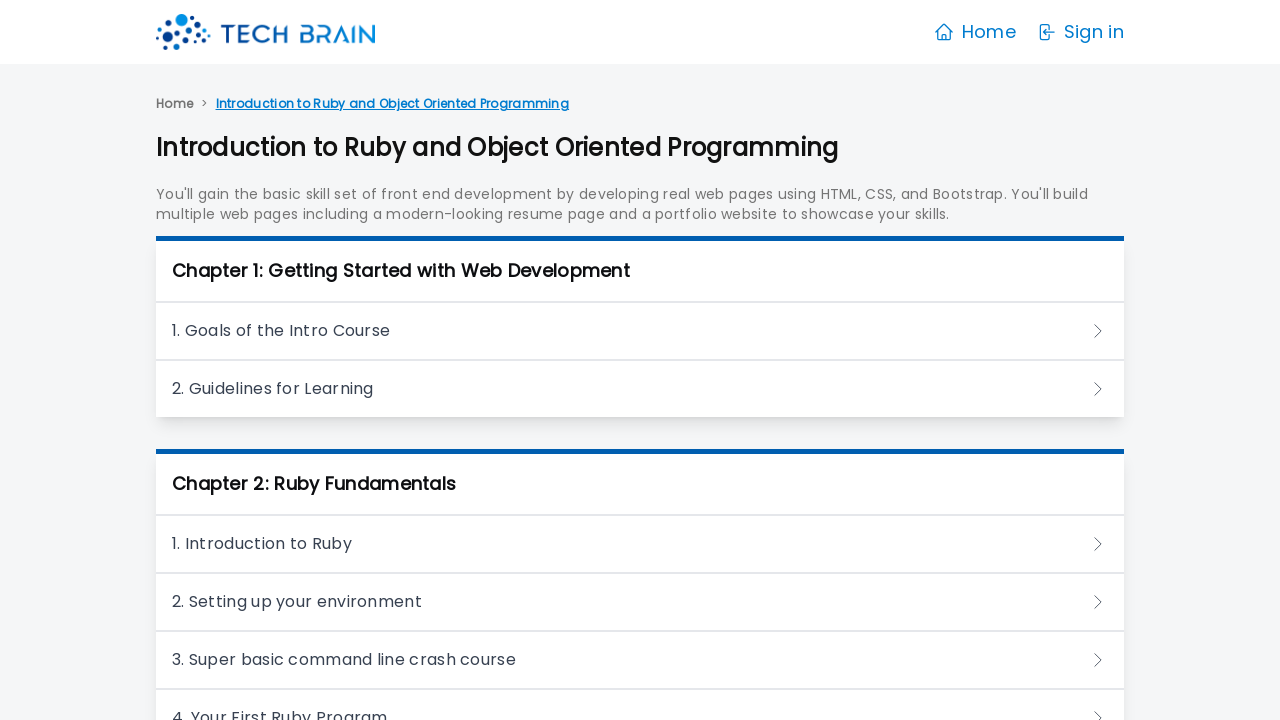

Clicked on lesson 6 of 25 at (640, 692) on xpath=//h3/a >> nth=5
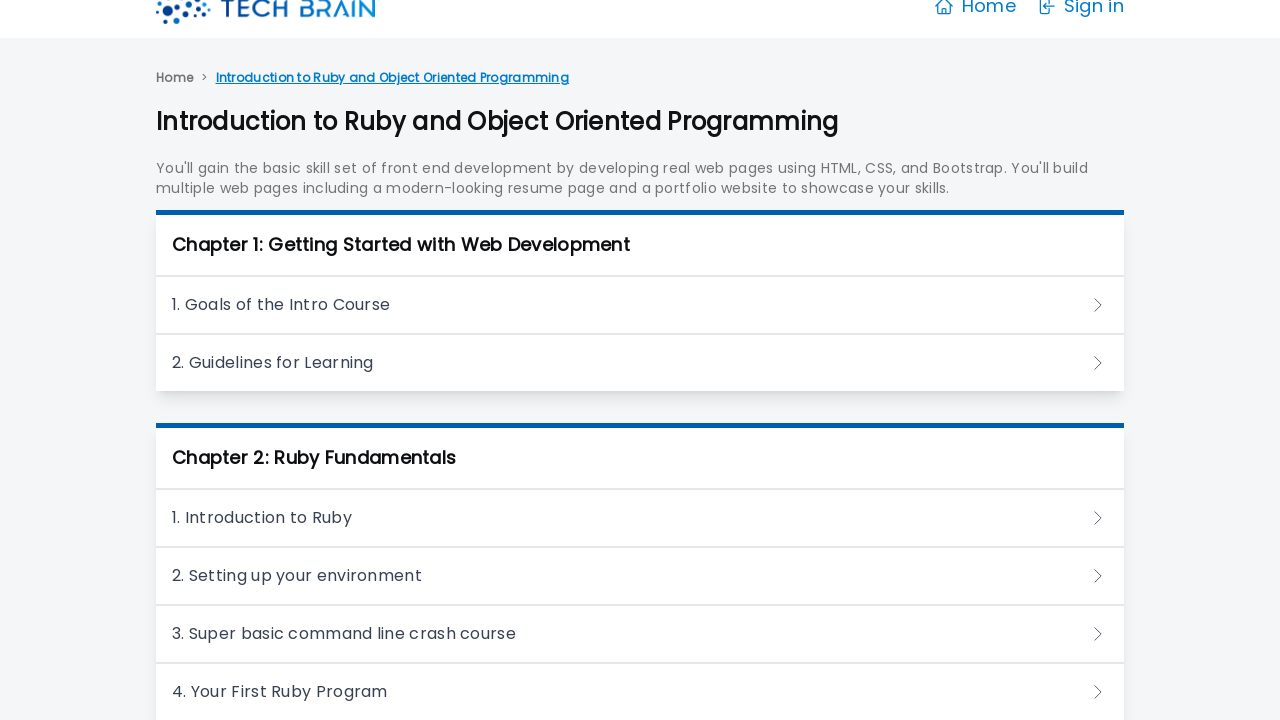

Lesson 6 page loaded successfully
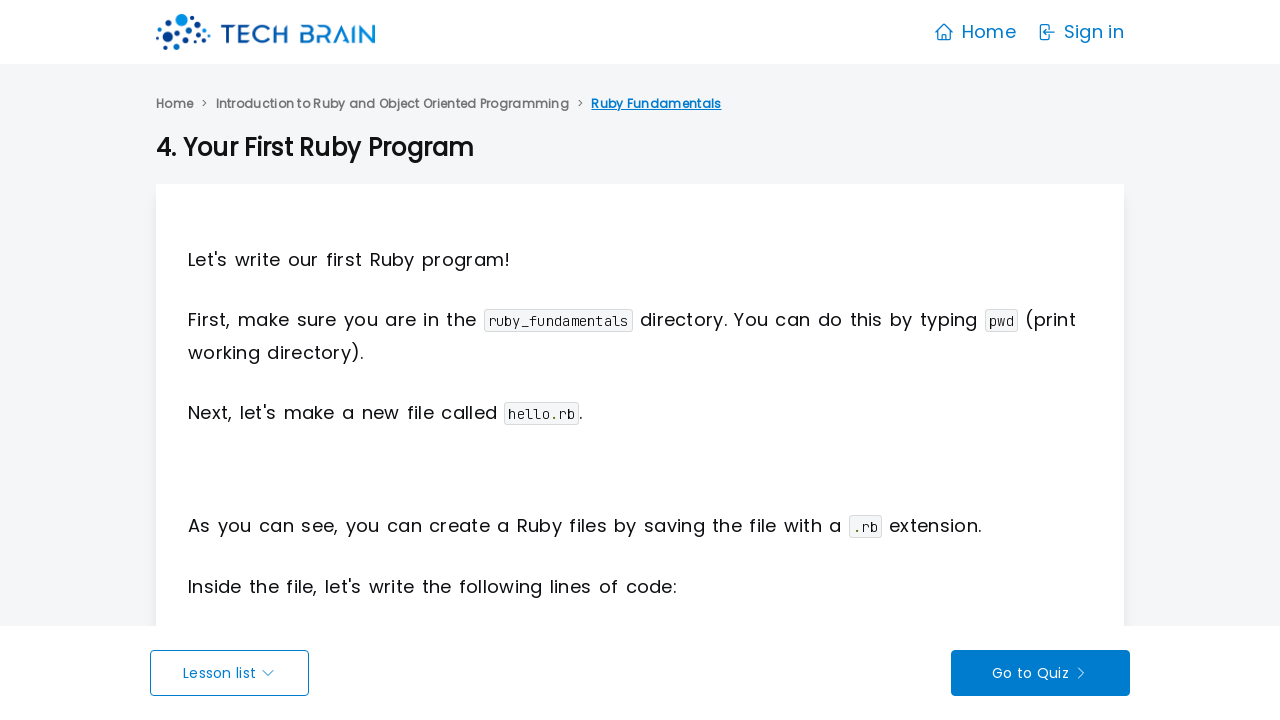

Navigated back to course description page from lesson 6 at (392, 104) on xpath=//a[contains(text(),"Introduction to Ruby and Object Oriented Programming"
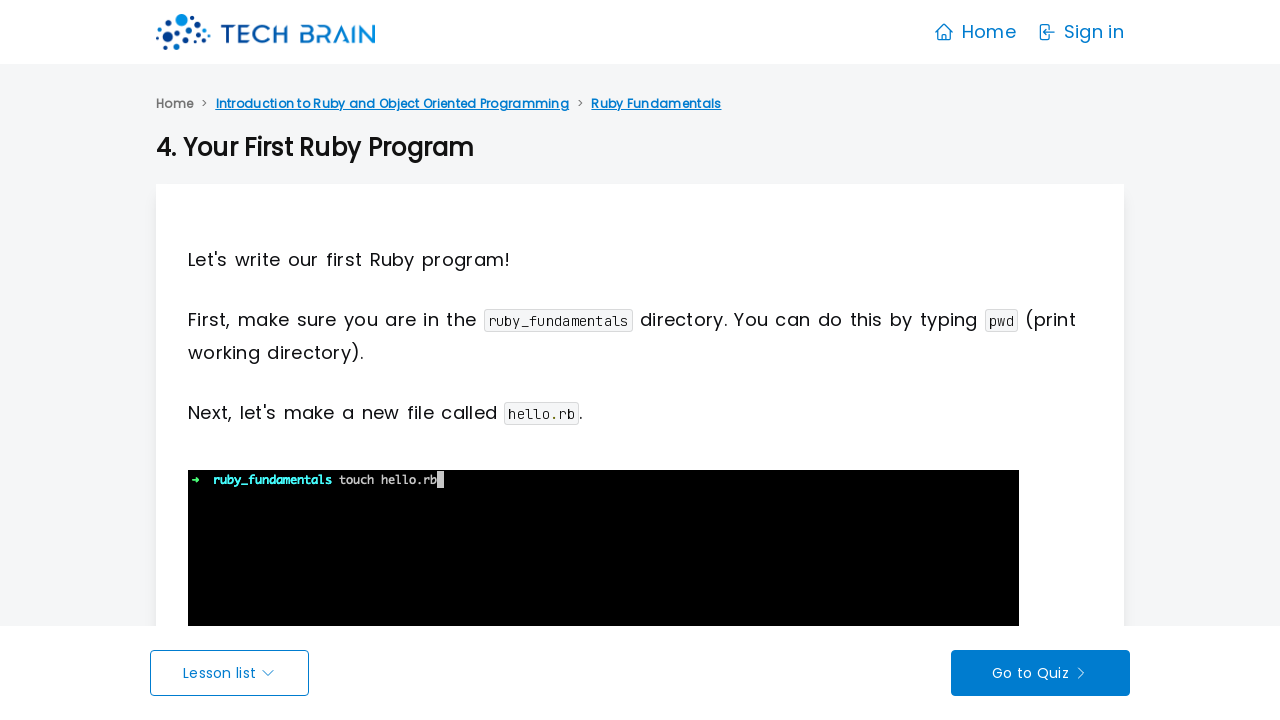

Course description page reloaded with lesson links visible
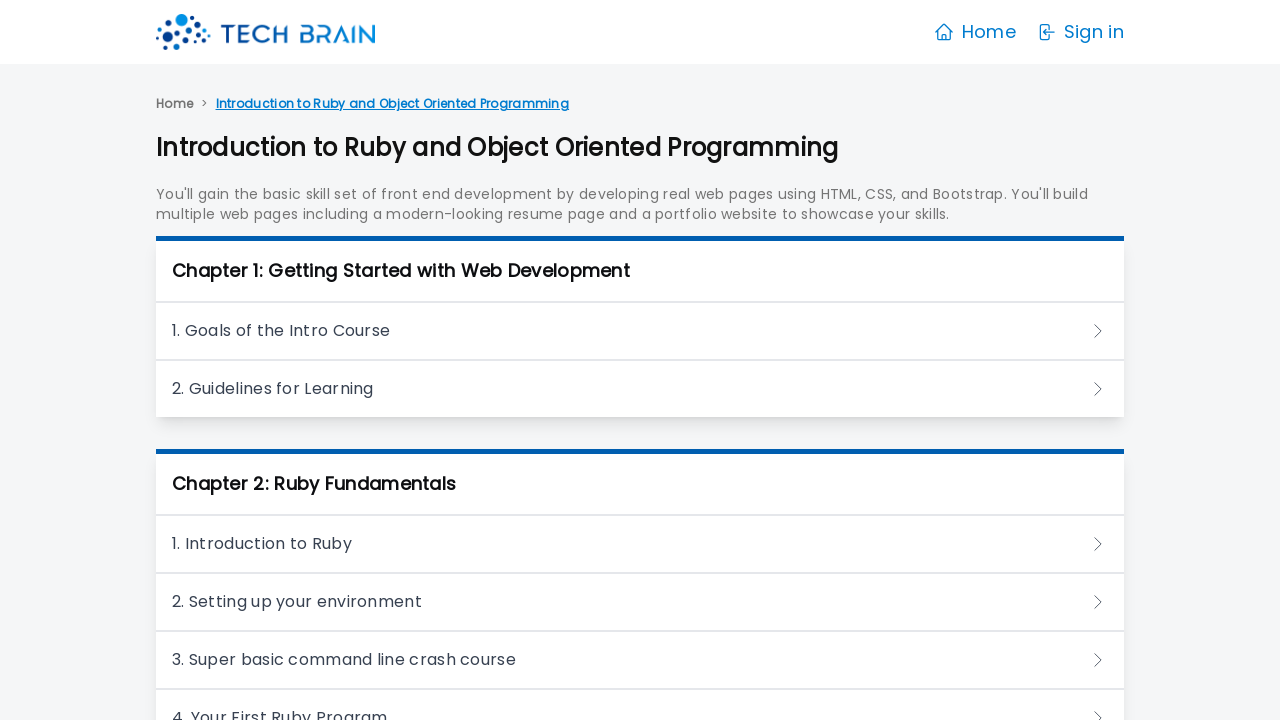

Clicked on lesson 7 of 25 at (640, 360) on xpath=//h3/a >> nth=6
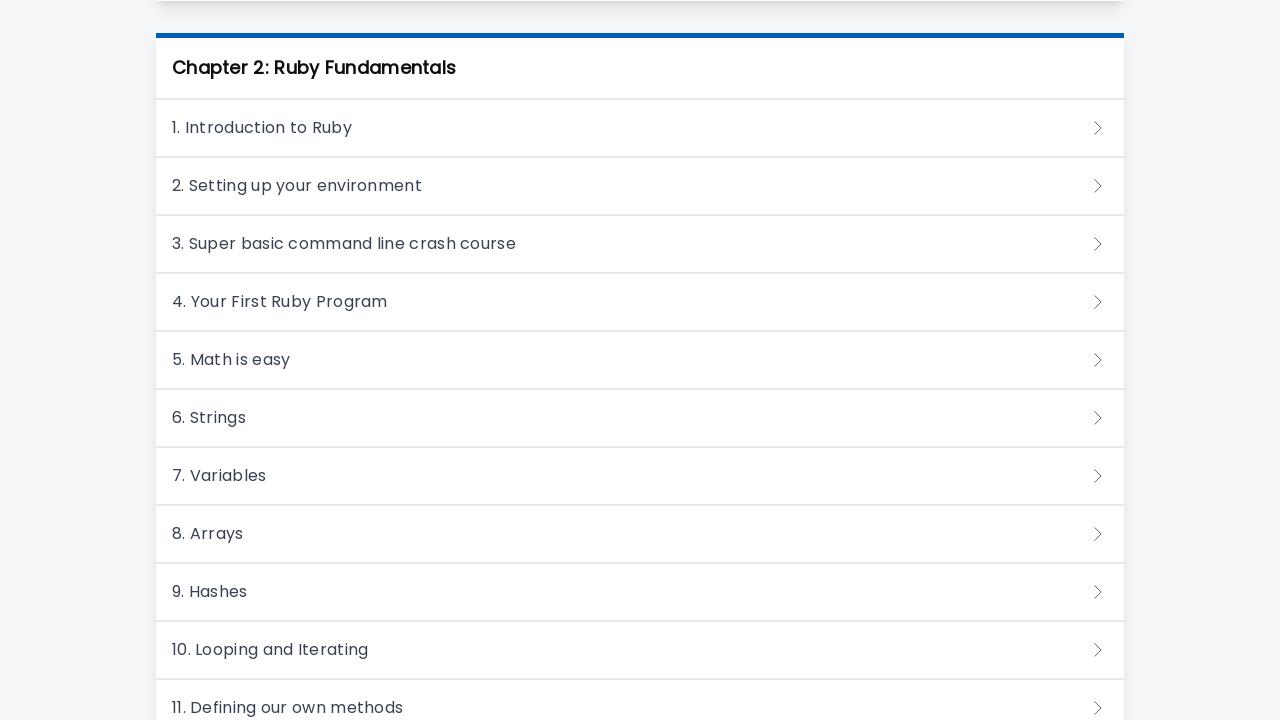

Lesson 7 page loaded successfully
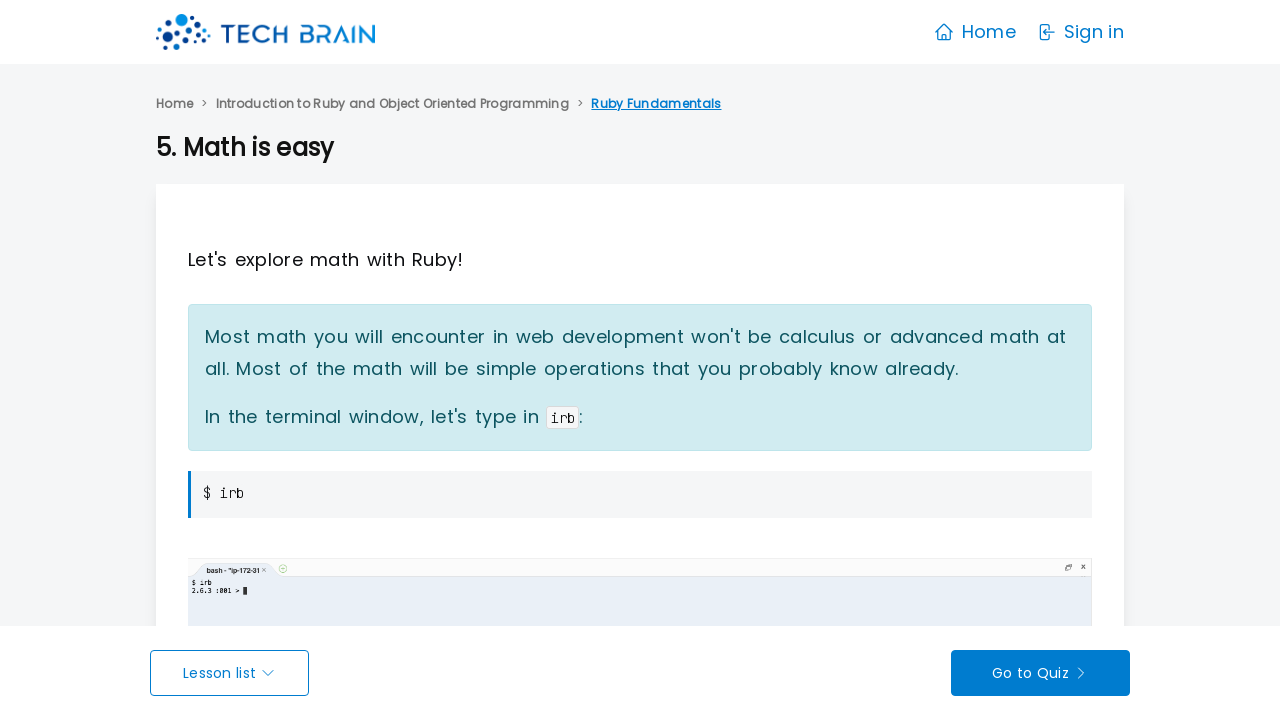

Navigated back to course description page from lesson 7 at (392, 104) on xpath=//a[contains(text(),"Introduction to Ruby and Object Oriented Programming"
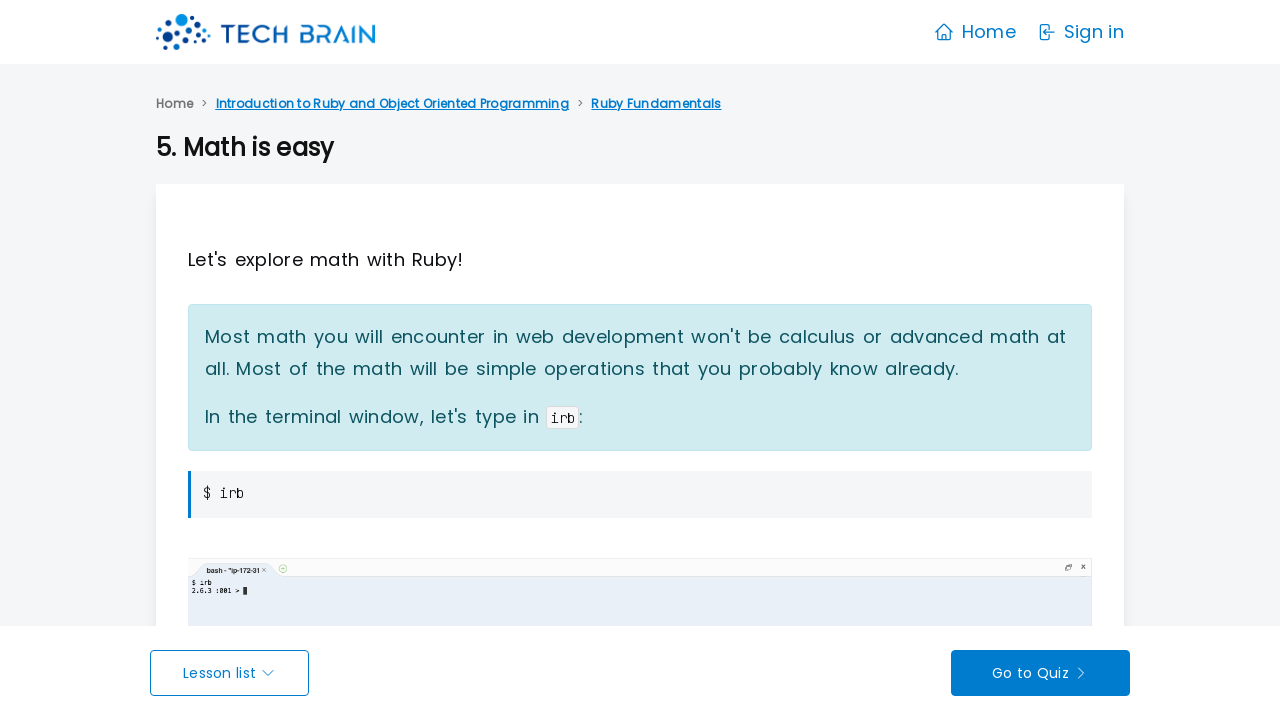

Course description page reloaded with lesson links visible
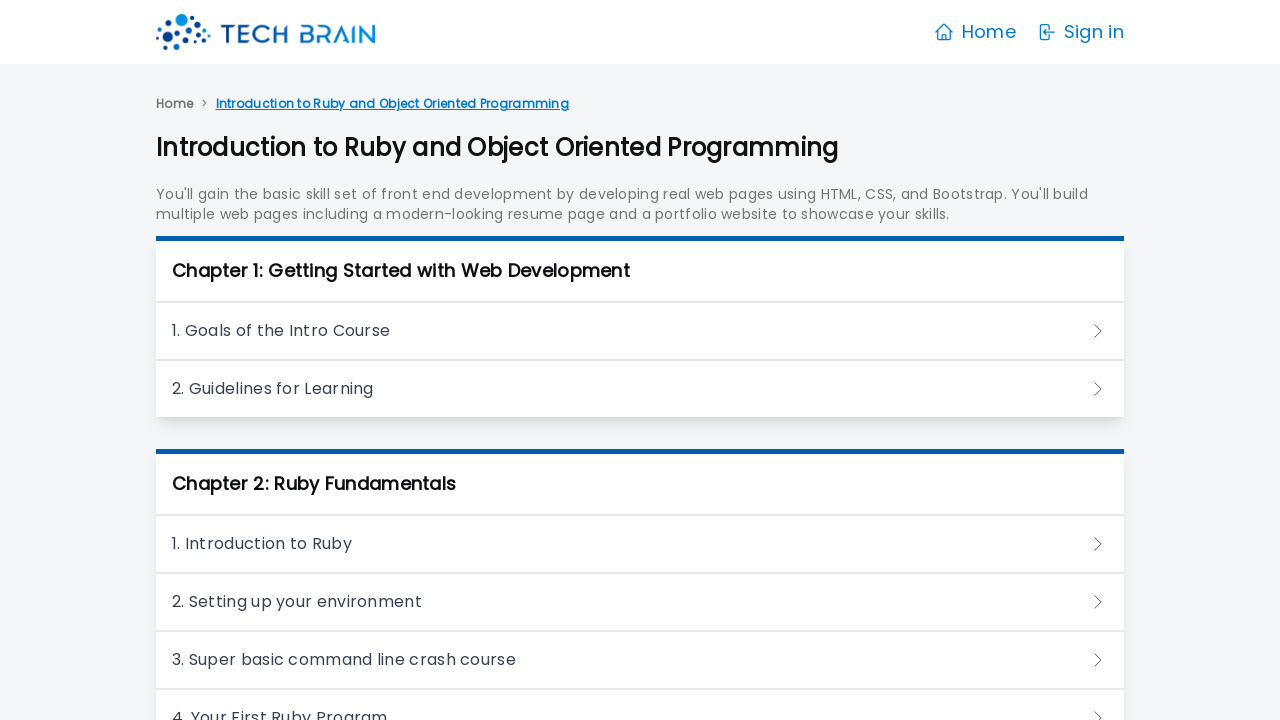

Clicked on lesson 8 of 25 at (640, 360) on xpath=//h3/a >> nth=7
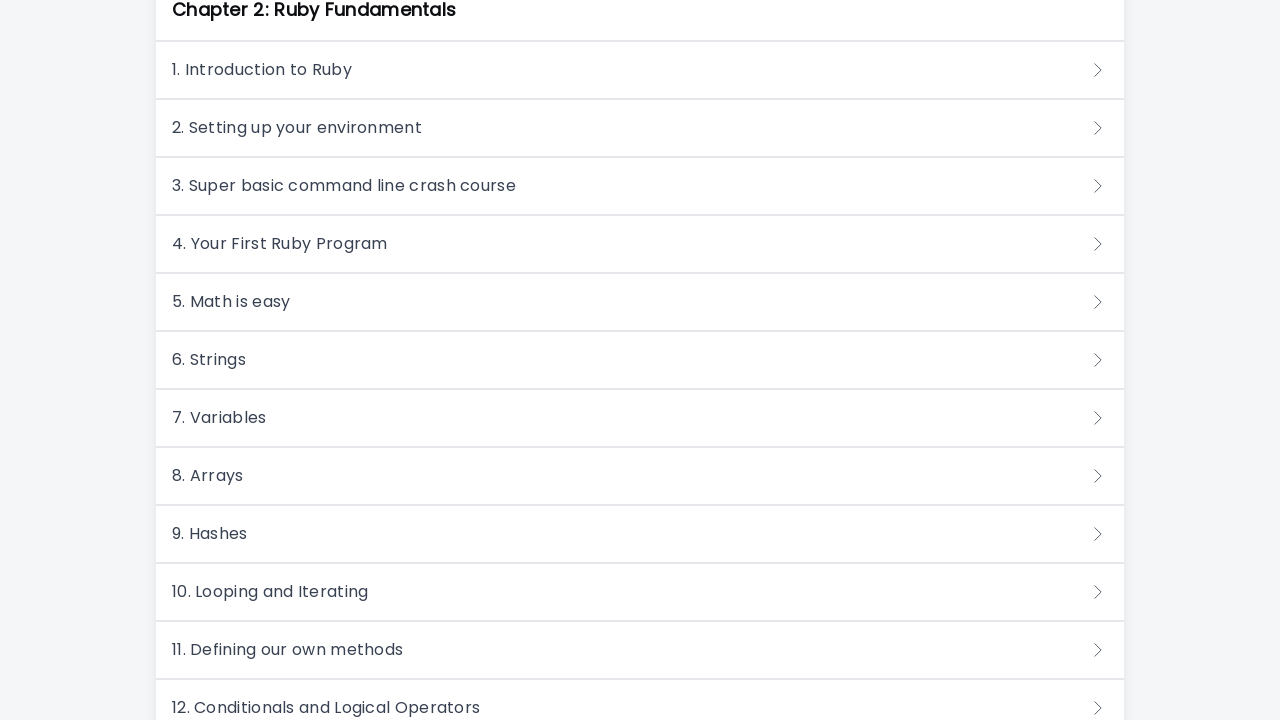

Lesson 8 page loaded successfully
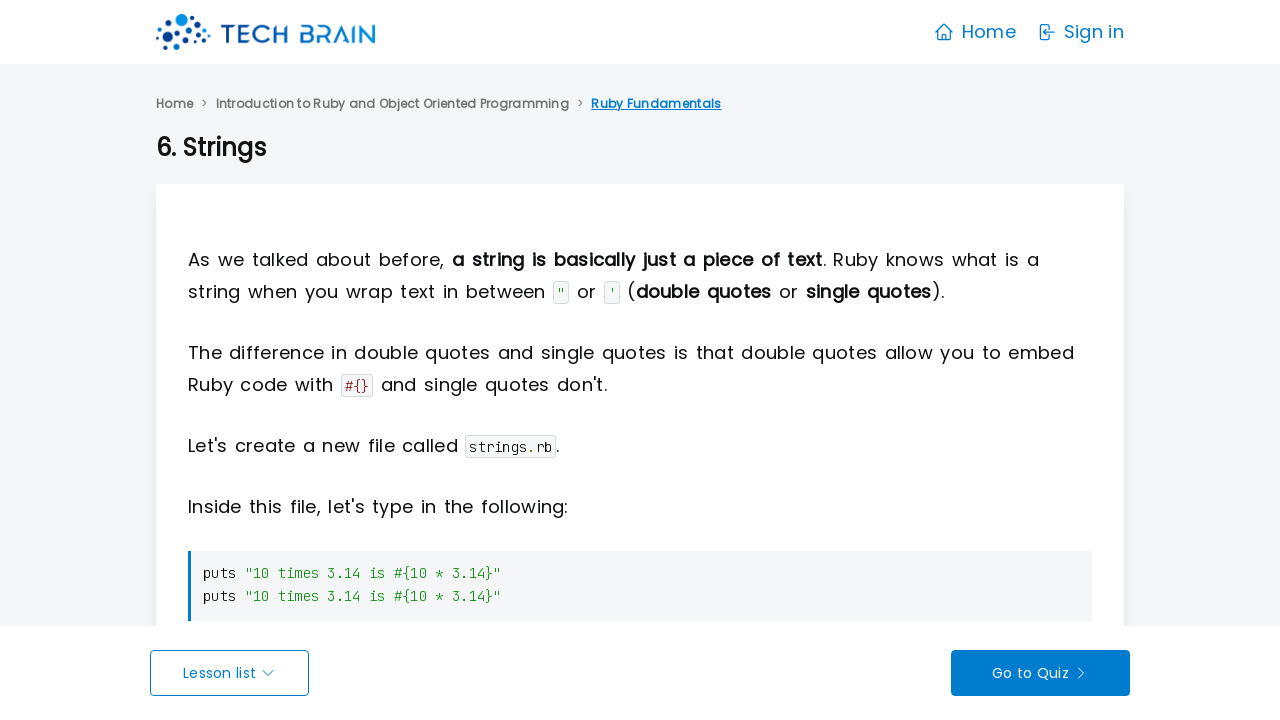

Navigated back to course description page from lesson 8 at (392, 104) on xpath=//a[contains(text(),"Introduction to Ruby and Object Oriented Programming"
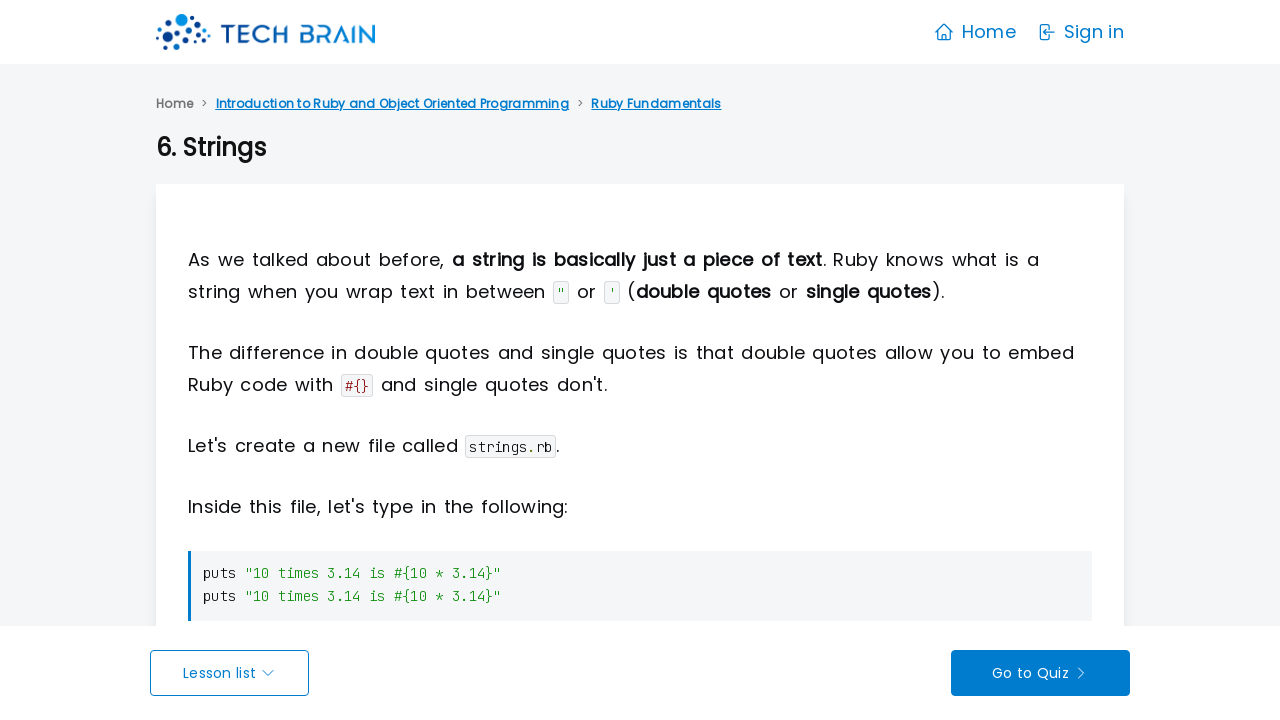

Course description page reloaded with lesson links visible
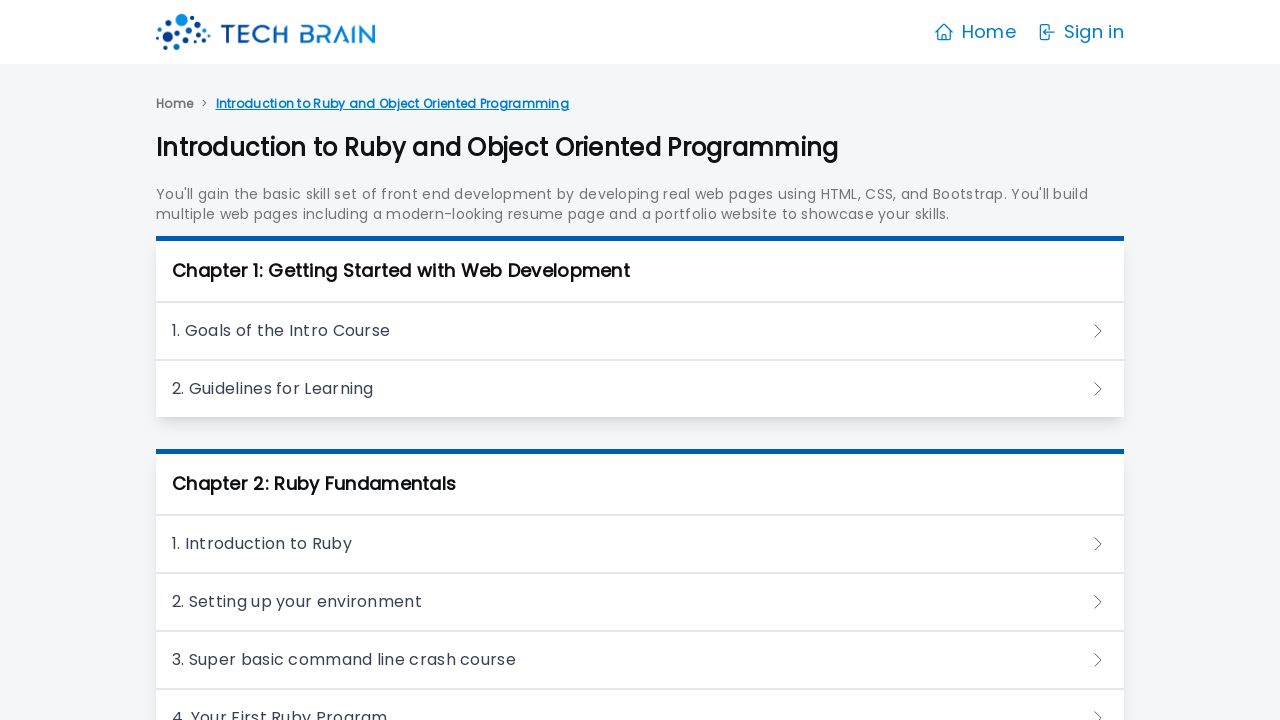

Clicked on lesson 9 of 25 at (640, 360) on xpath=//h3/a >> nth=8
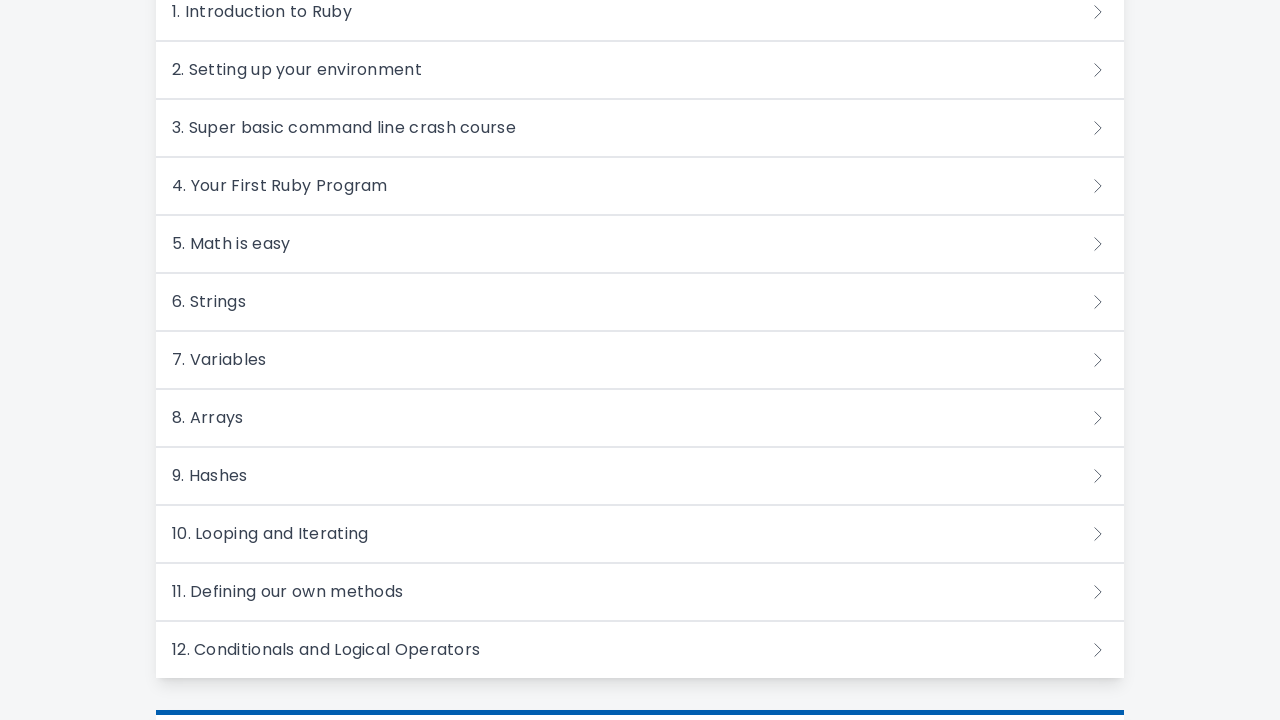

Lesson 9 page loaded successfully
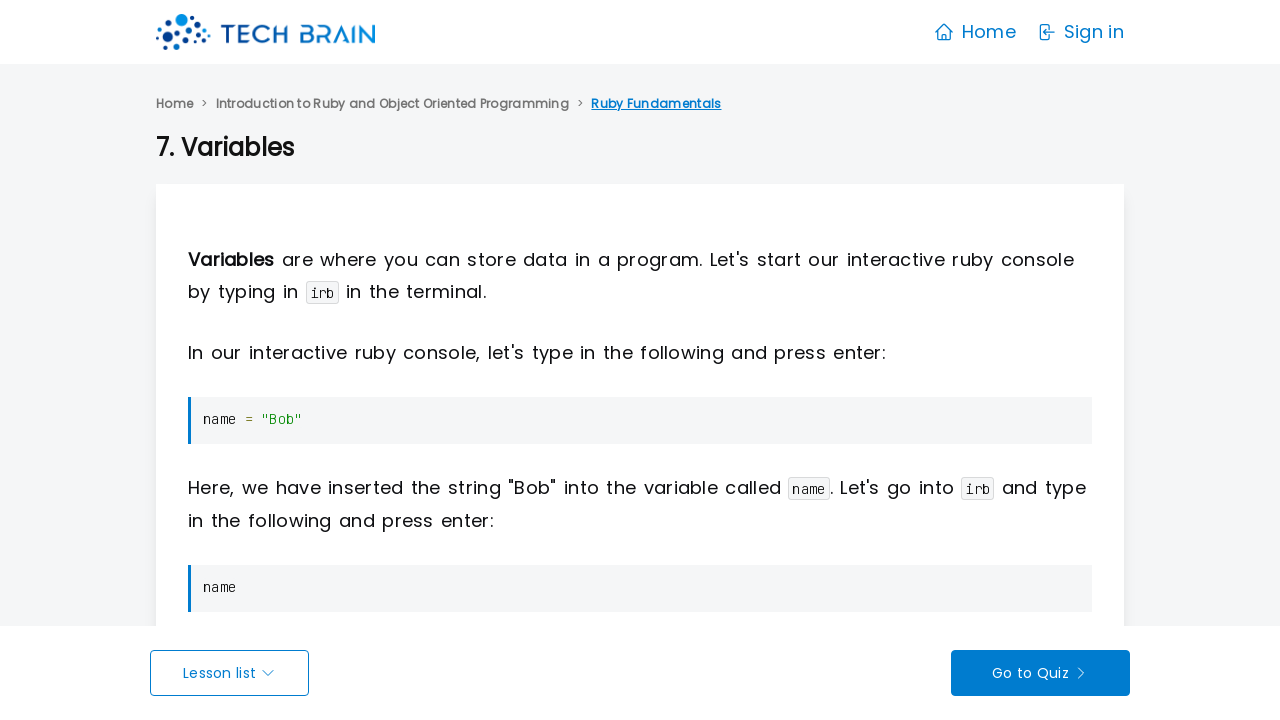

Navigated back to course description page from lesson 9 at (392, 104) on xpath=//a[contains(text(),"Introduction to Ruby and Object Oriented Programming"
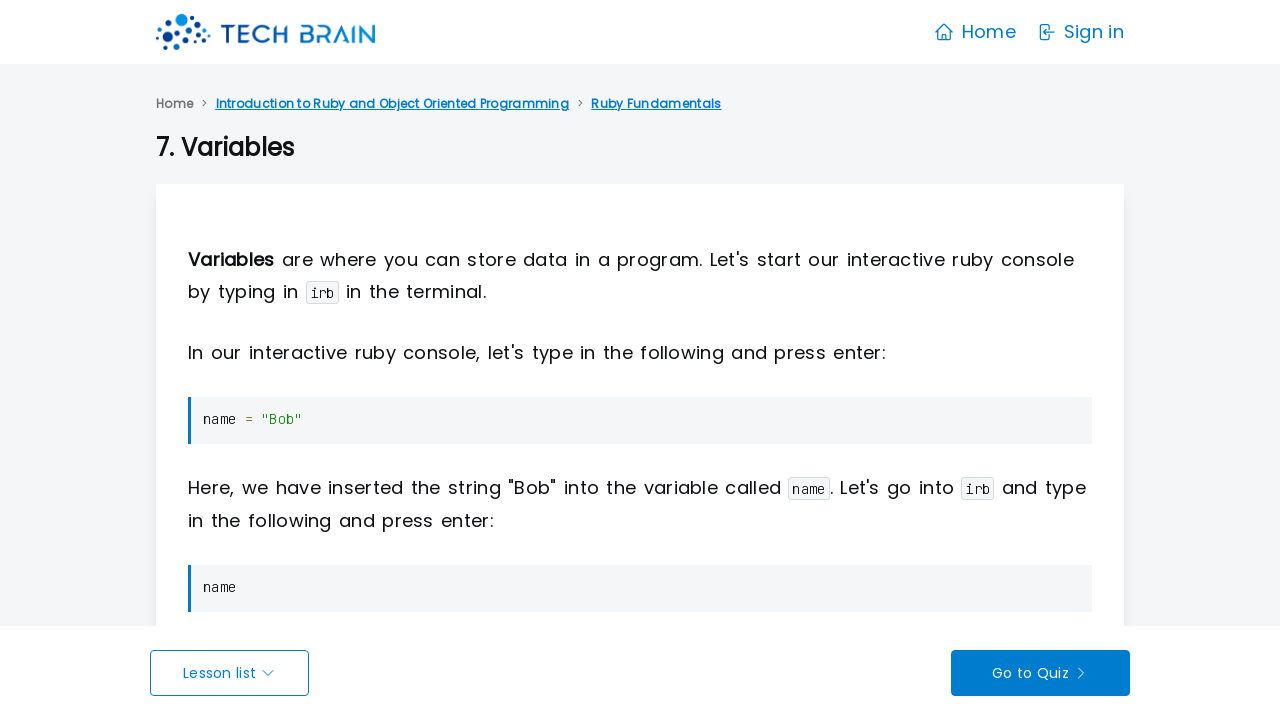

Course description page reloaded with lesson links visible
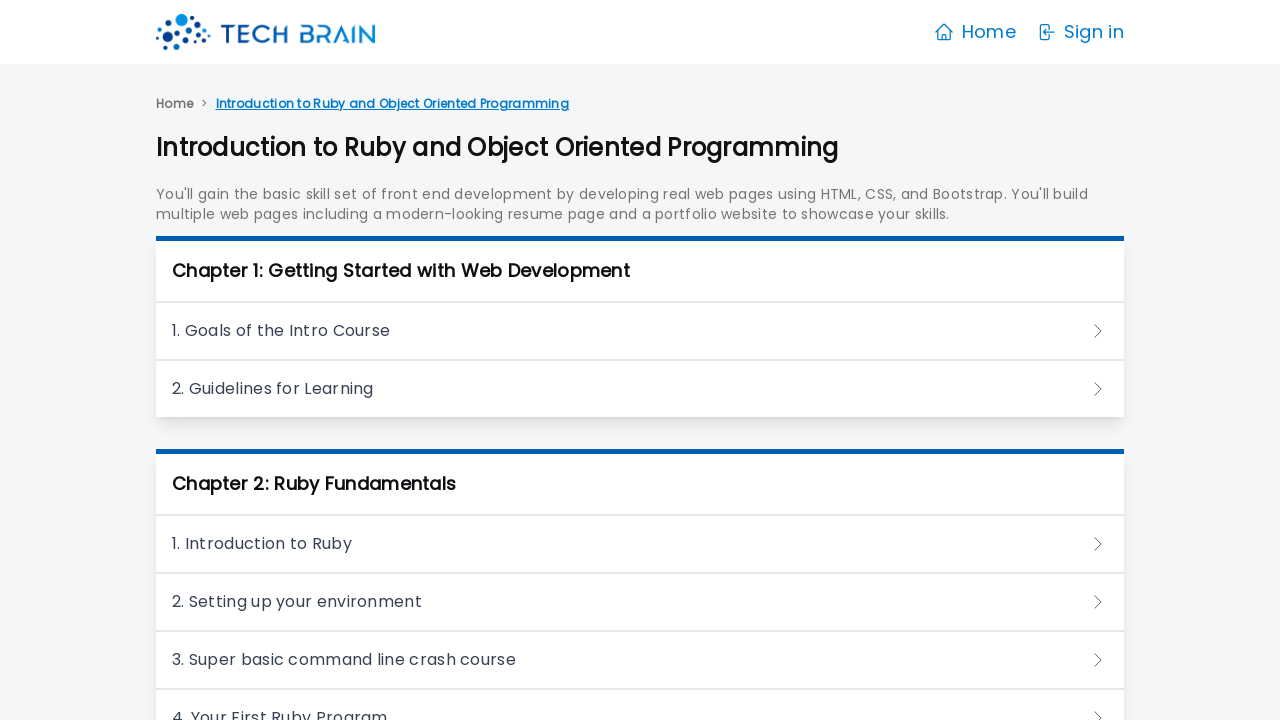

Clicked on lesson 10 of 25 at (640, 360) on xpath=//h3/a >> nth=9
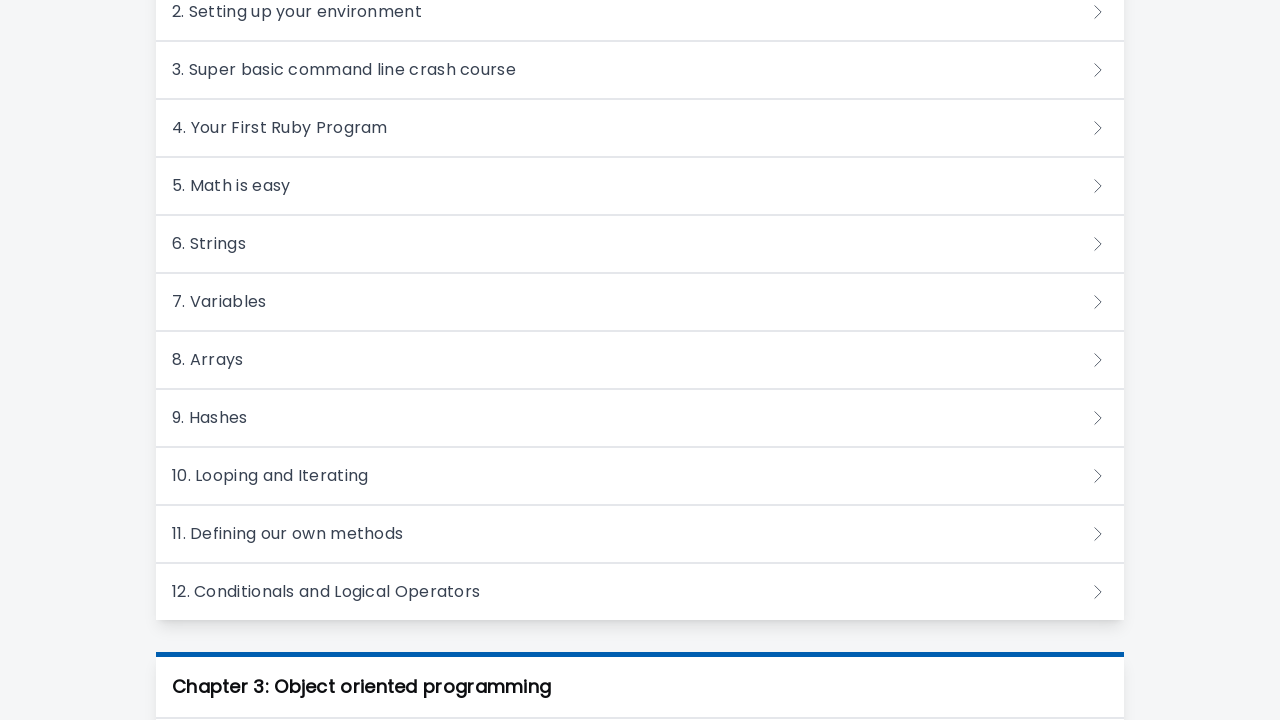

Lesson 10 page loaded successfully
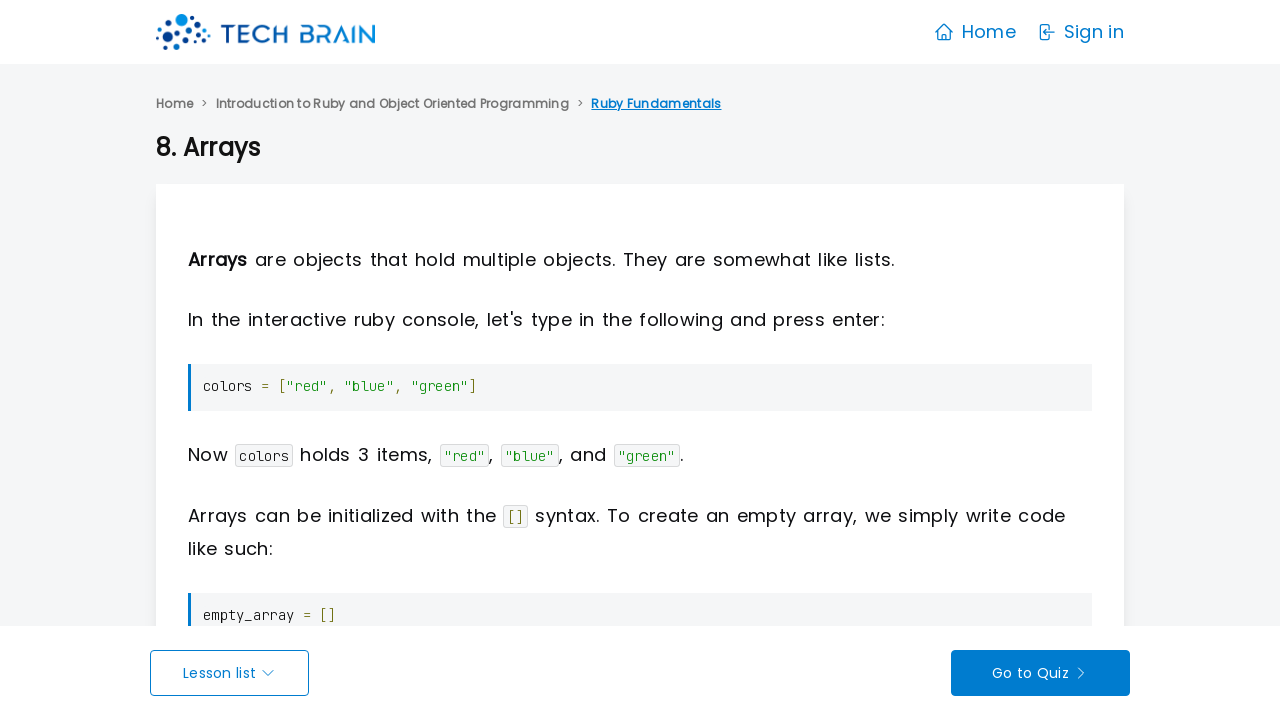

Navigated back to course description page from lesson 10 at (392, 104) on xpath=//a[contains(text(),"Introduction to Ruby and Object Oriented Programming"
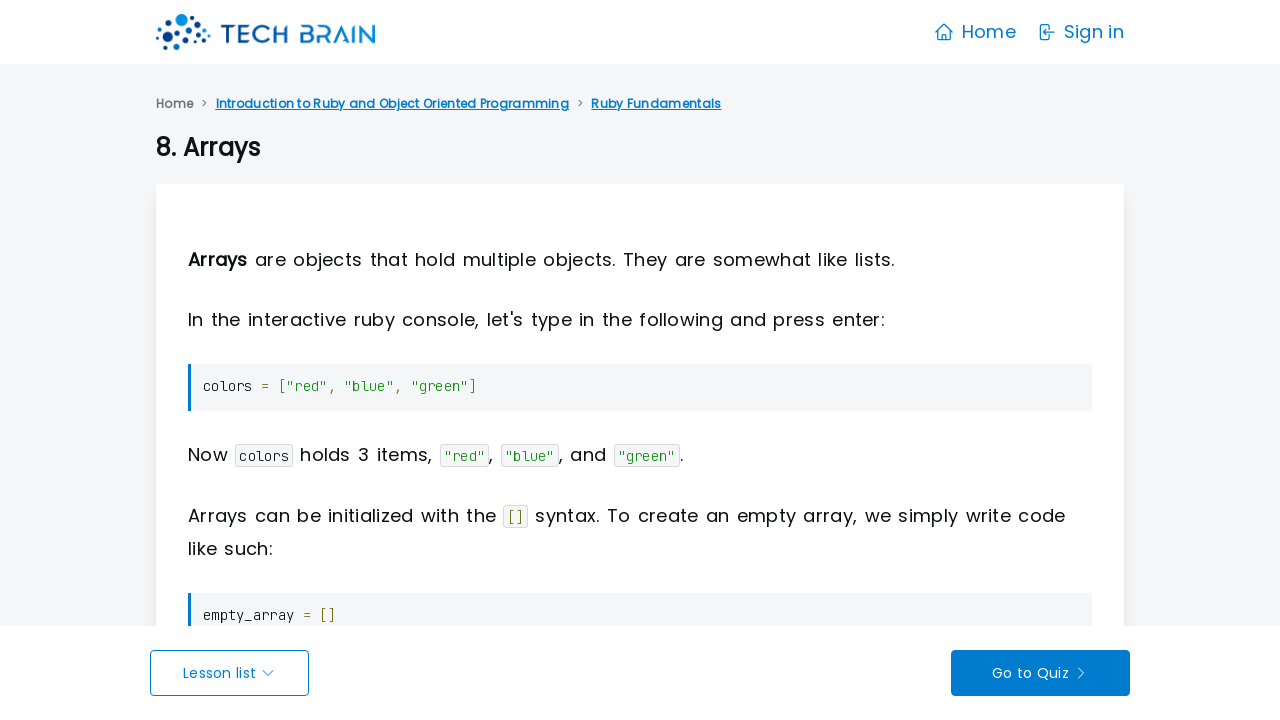

Course description page reloaded with lesson links visible
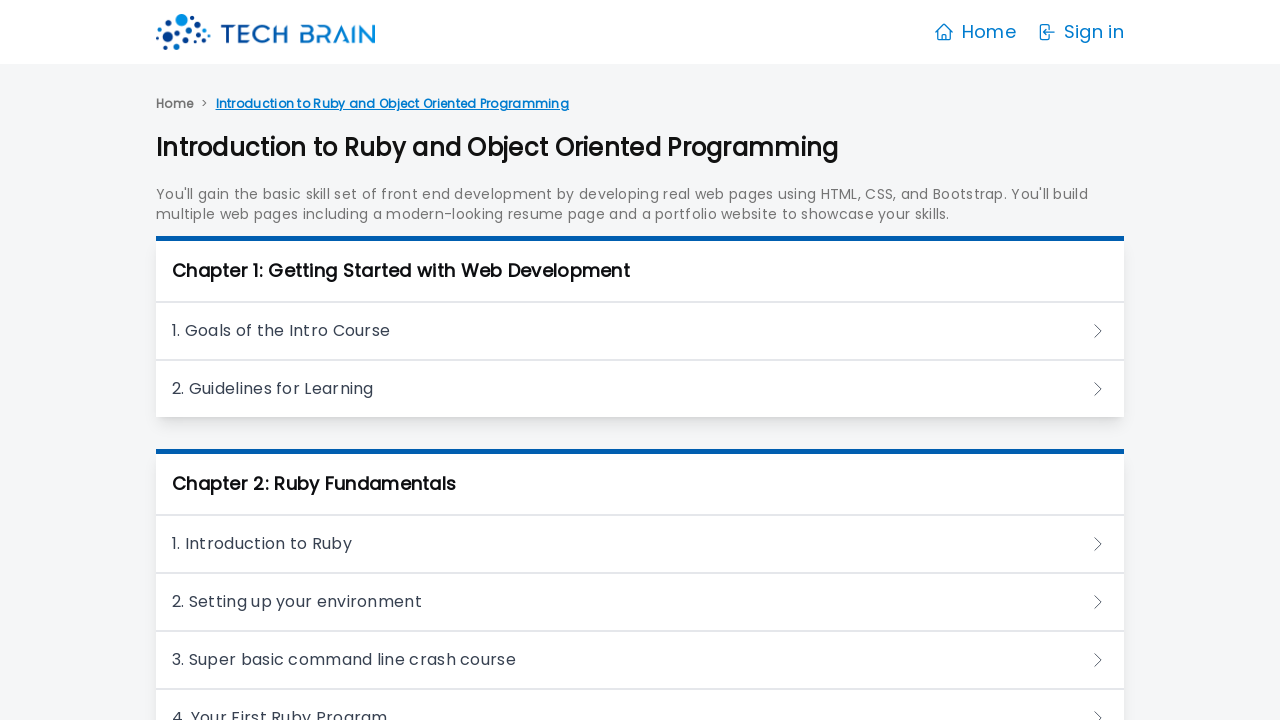

Clicked on lesson 11 of 25 at (640, 360) on xpath=//h3/a >> nth=10
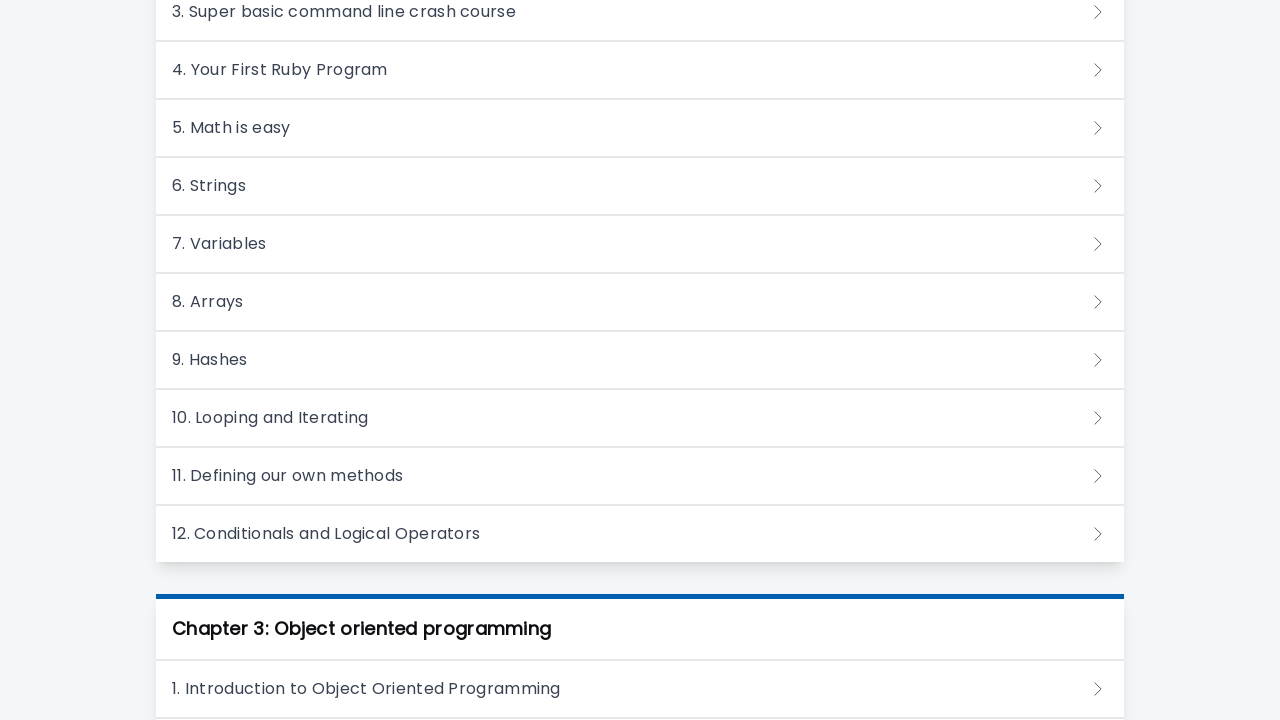

Lesson 11 page loaded successfully
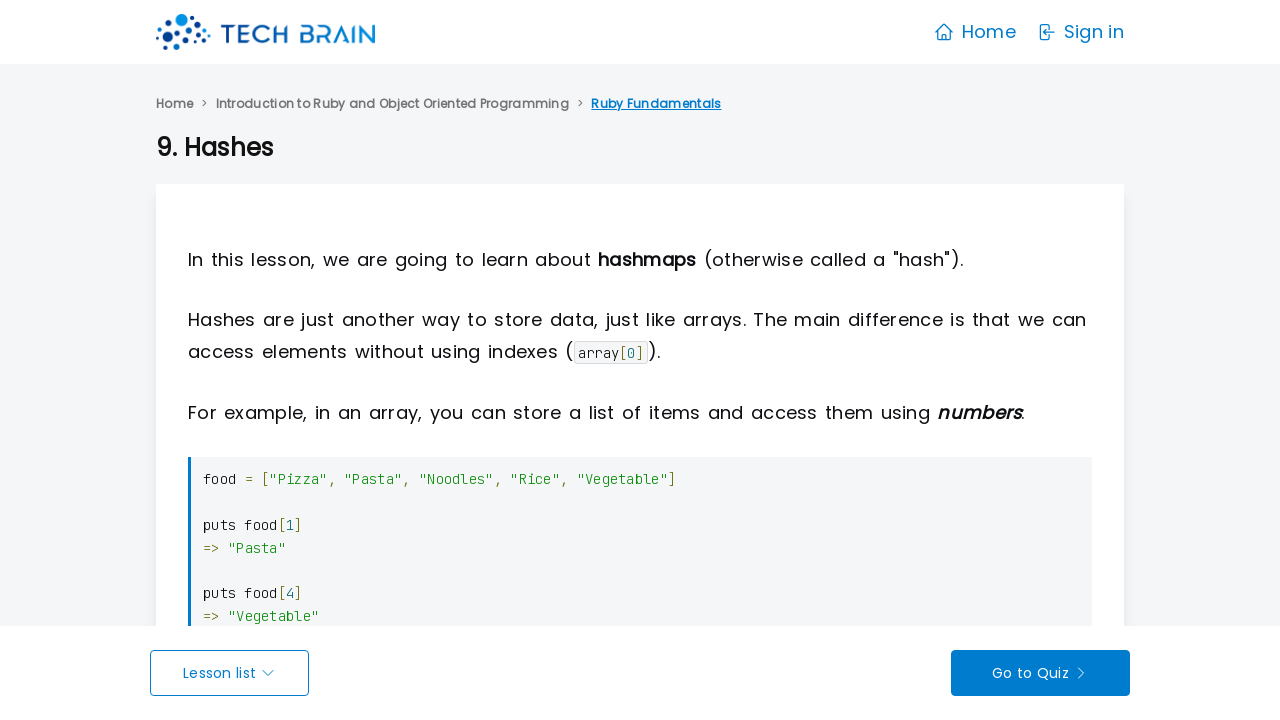

Navigated back to course description page from lesson 11 at (392, 104) on xpath=//a[contains(text(),"Introduction to Ruby and Object Oriented Programming"
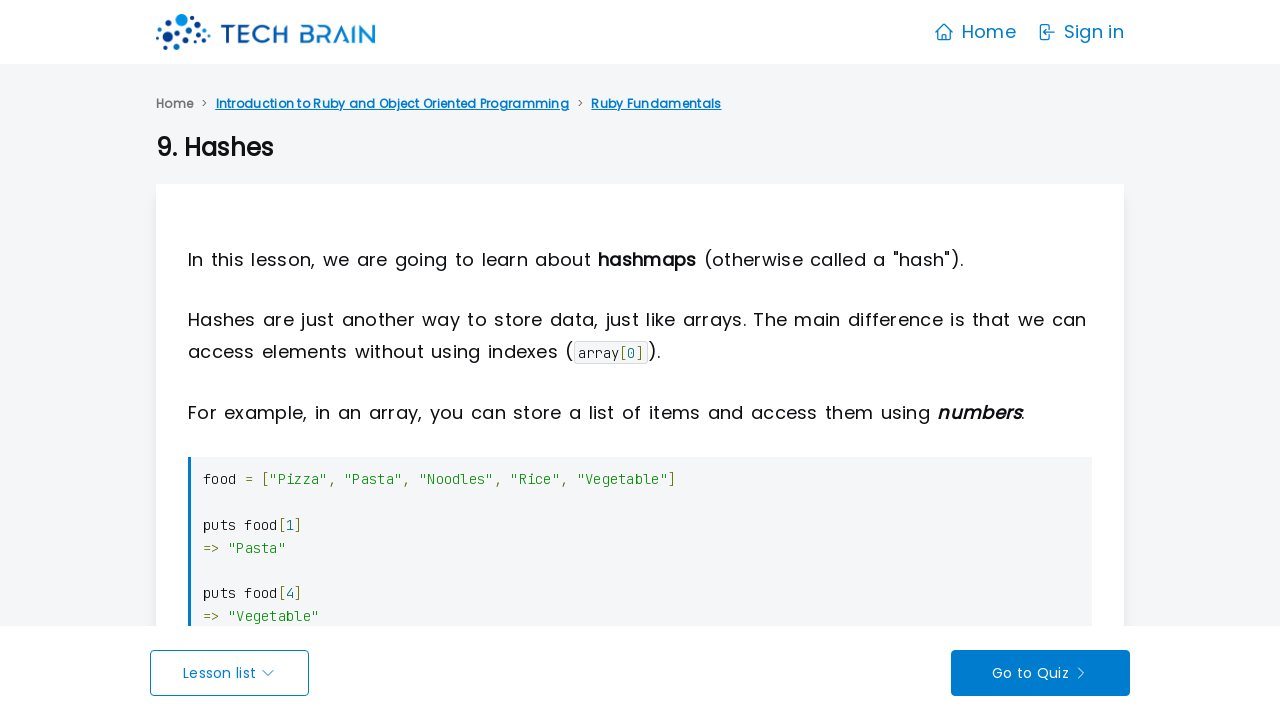

Course description page reloaded with lesson links visible
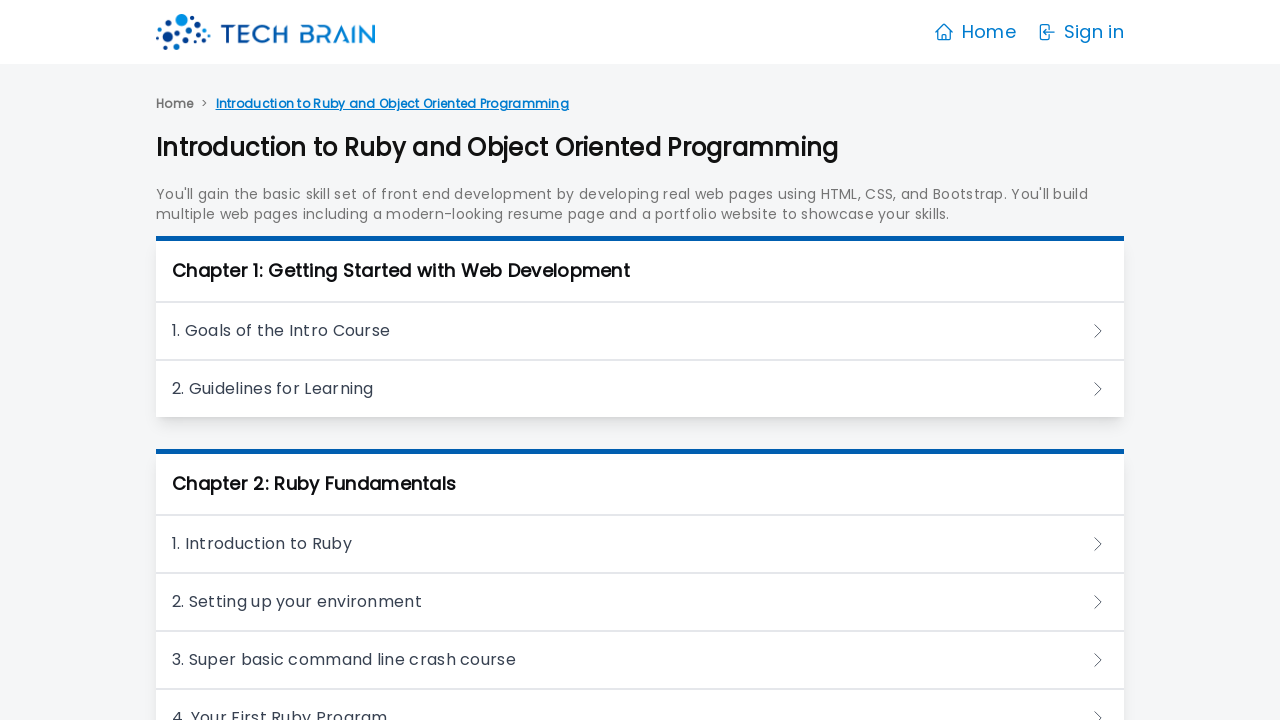

Clicked on lesson 12 of 25 at (640, 360) on xpath=//h3/a >> nth=11
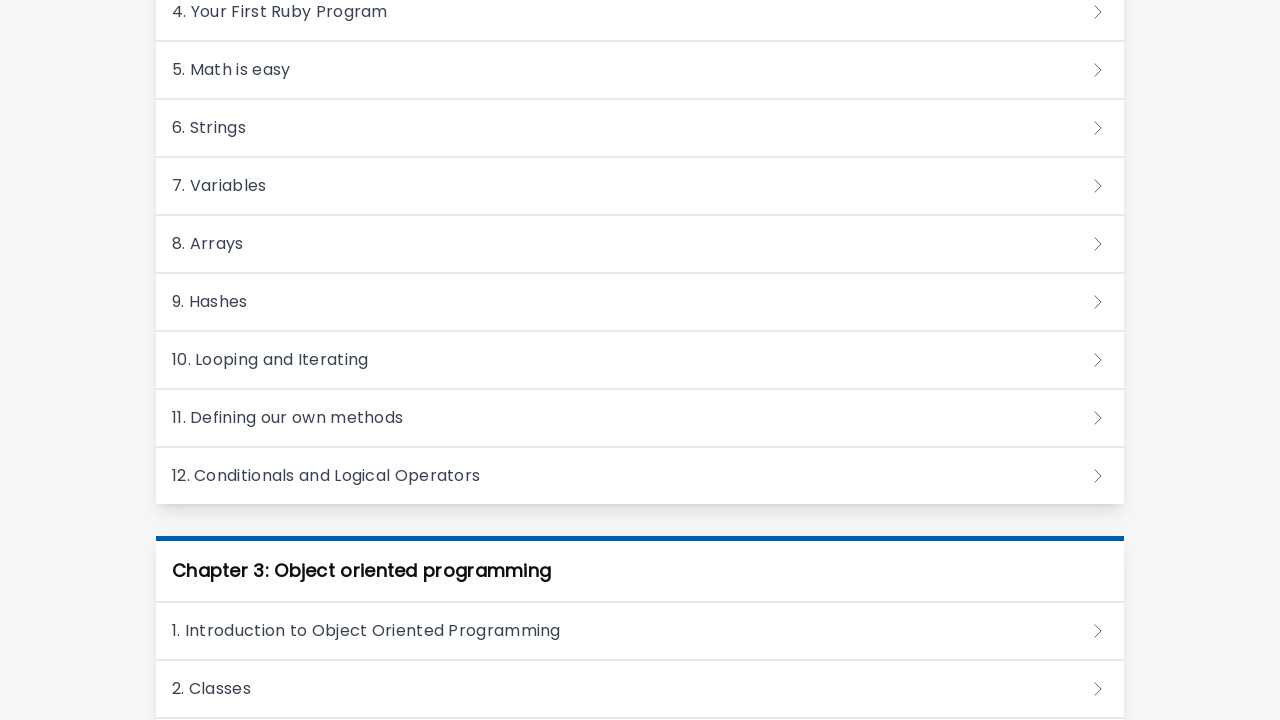

Lesson 12 page loaded successfully
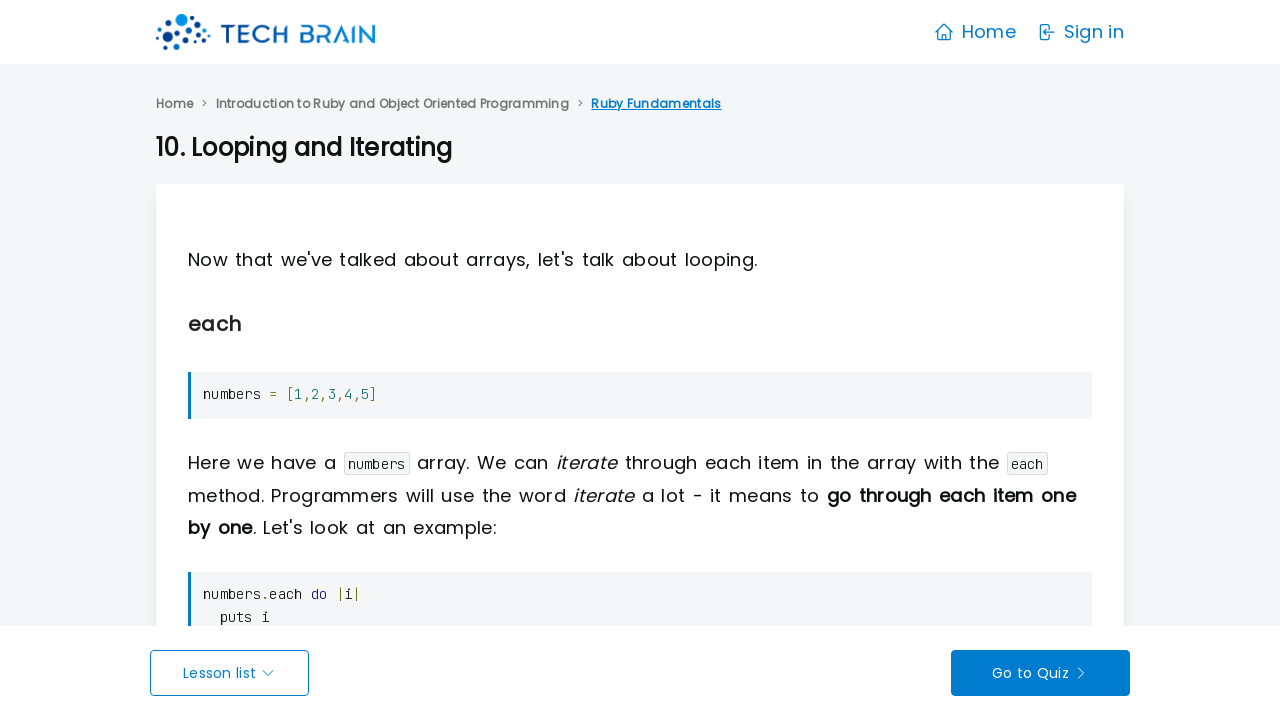

Navigated back to course description page from lesson 12 at (392, 104) on xpath=//a[contains(text(),"Introduction to Ruby and Object Oriented Programming"
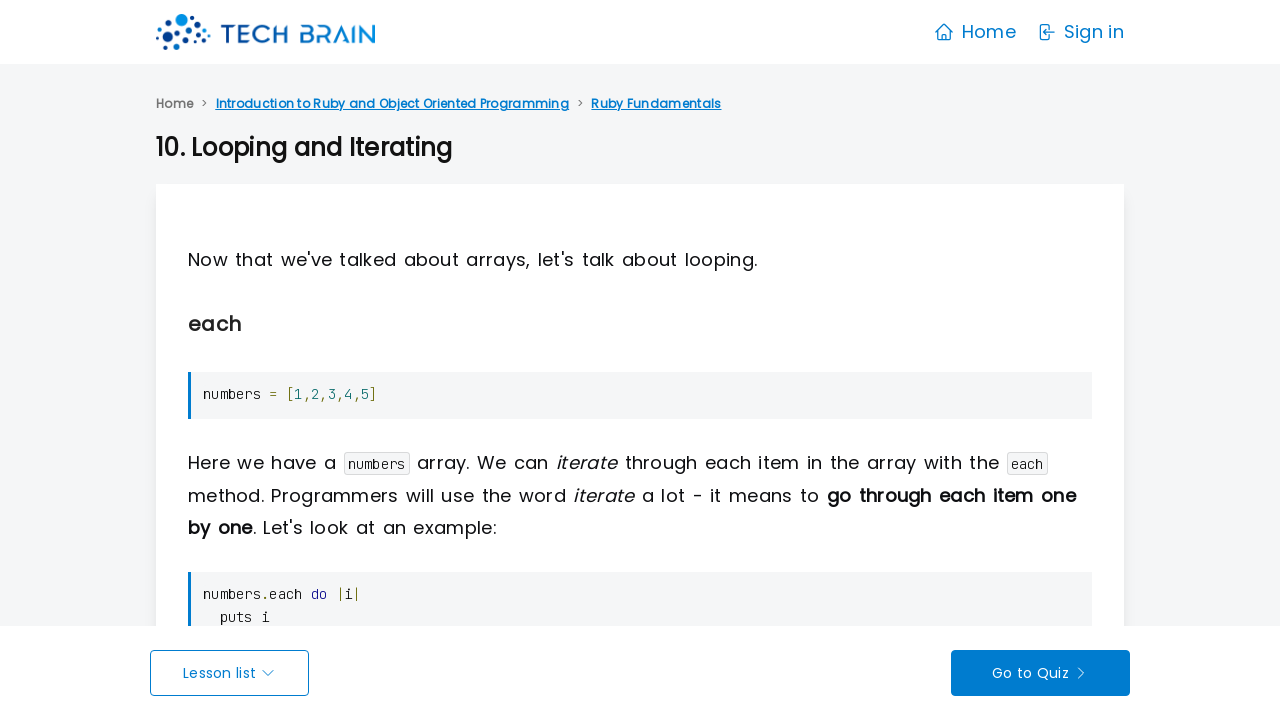

Course description page reloaded with lesson links visible
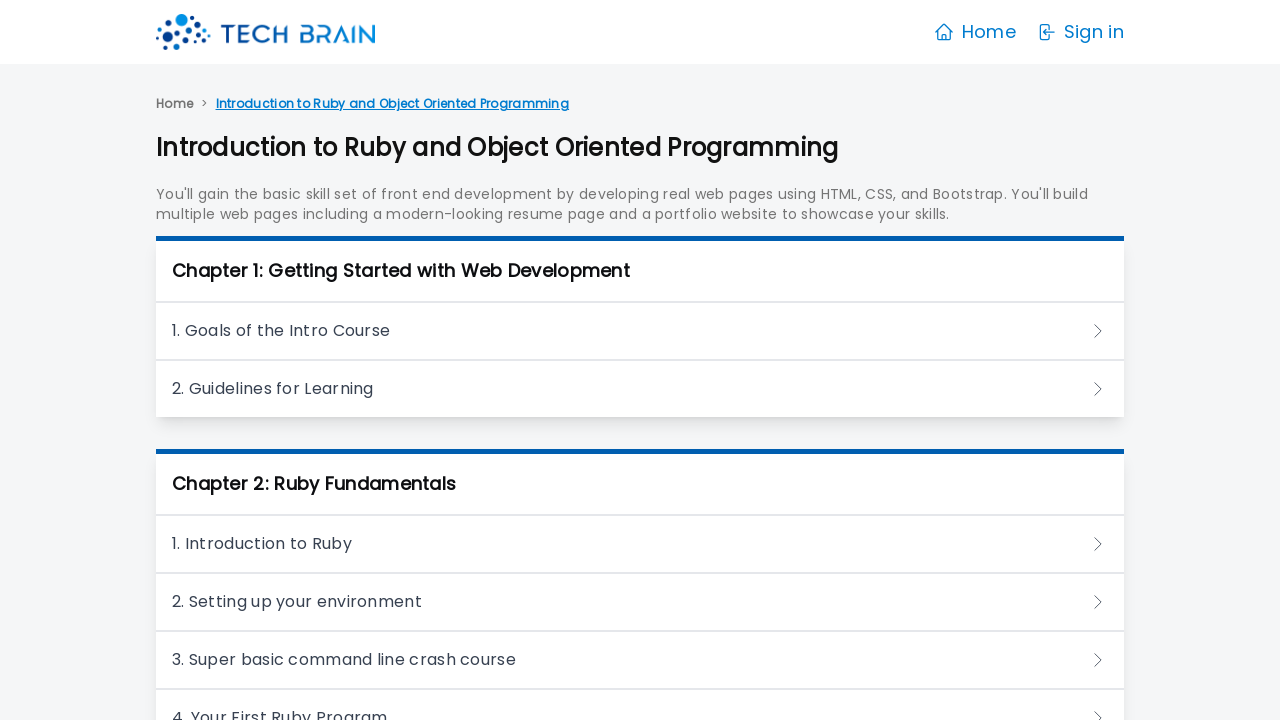

Clicked on lesson 13 of 25 at (640, 360) on xpath=//h3/a >> nth=12
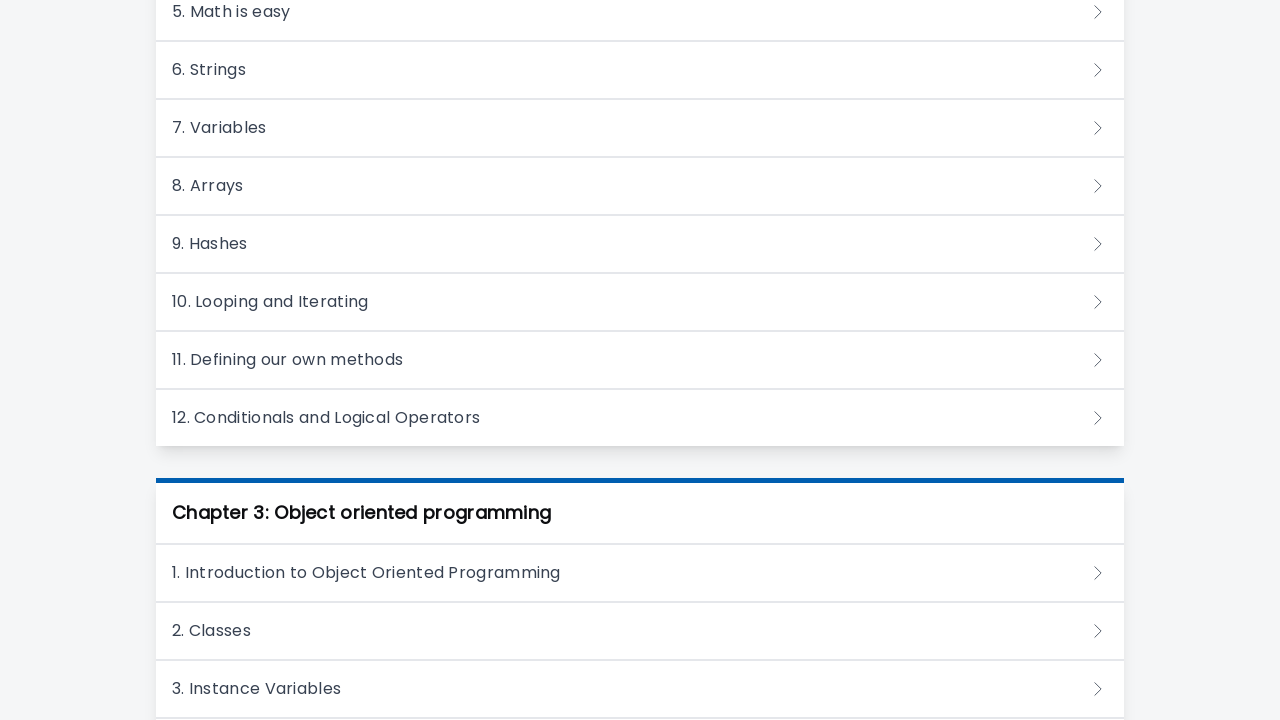

Lesson 13 page loaded successfully
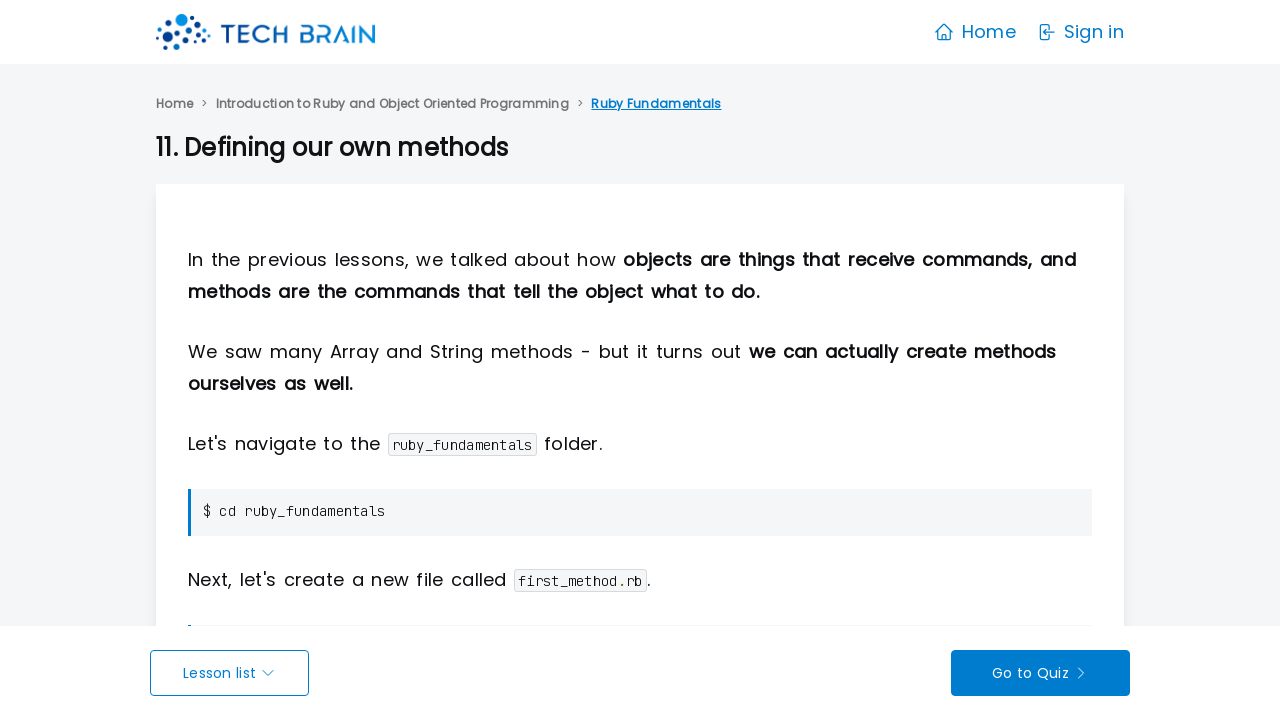

Navigated back to course description page from lesson 13 at (392, 104) on xpath=//a[contains(text(),"Introduction to Ruby and Object Oriented Programming"
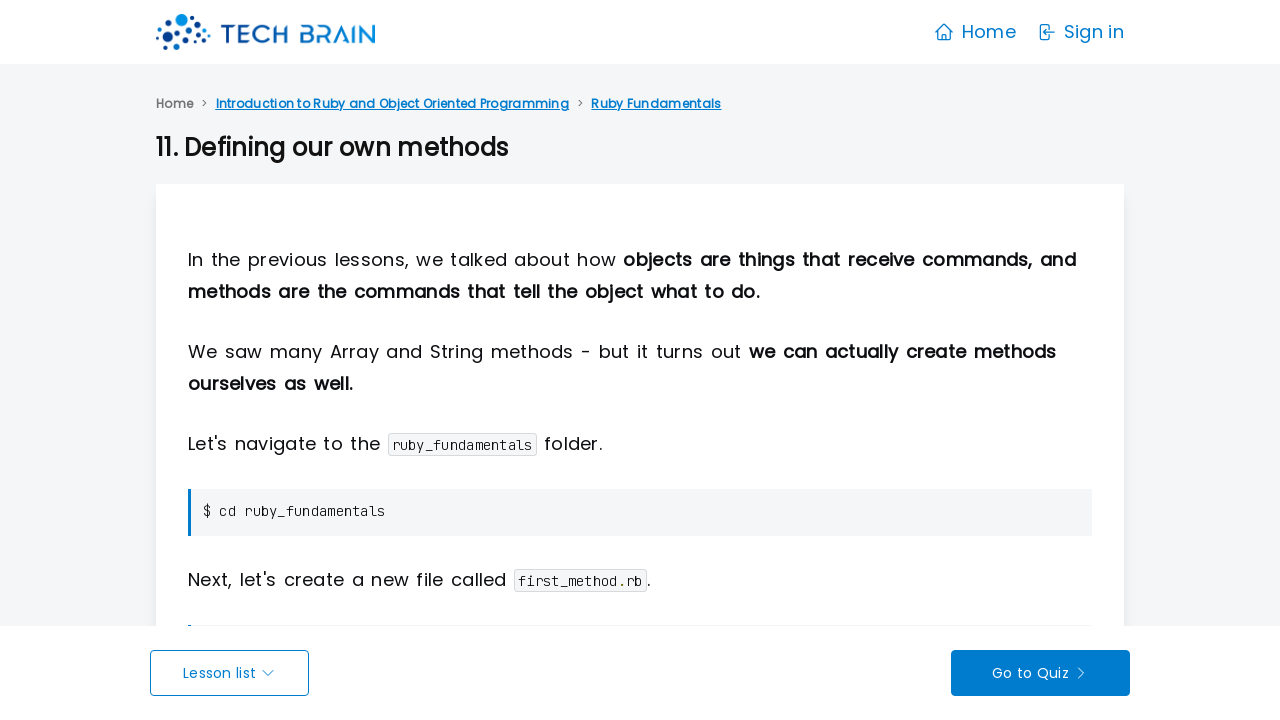

Course description page reloaded with lesson links visible
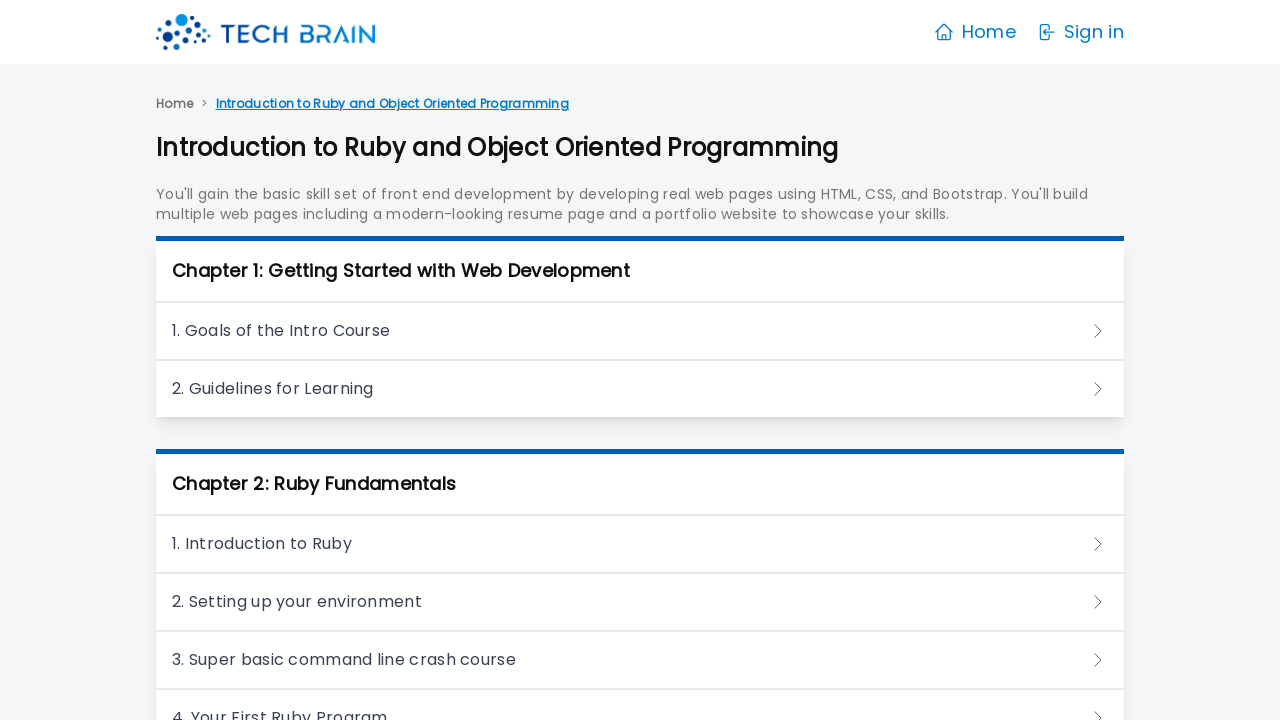

Clicked on lesson 14 of 25 at (640, 360) on xpath=//h3/a >> nth=13
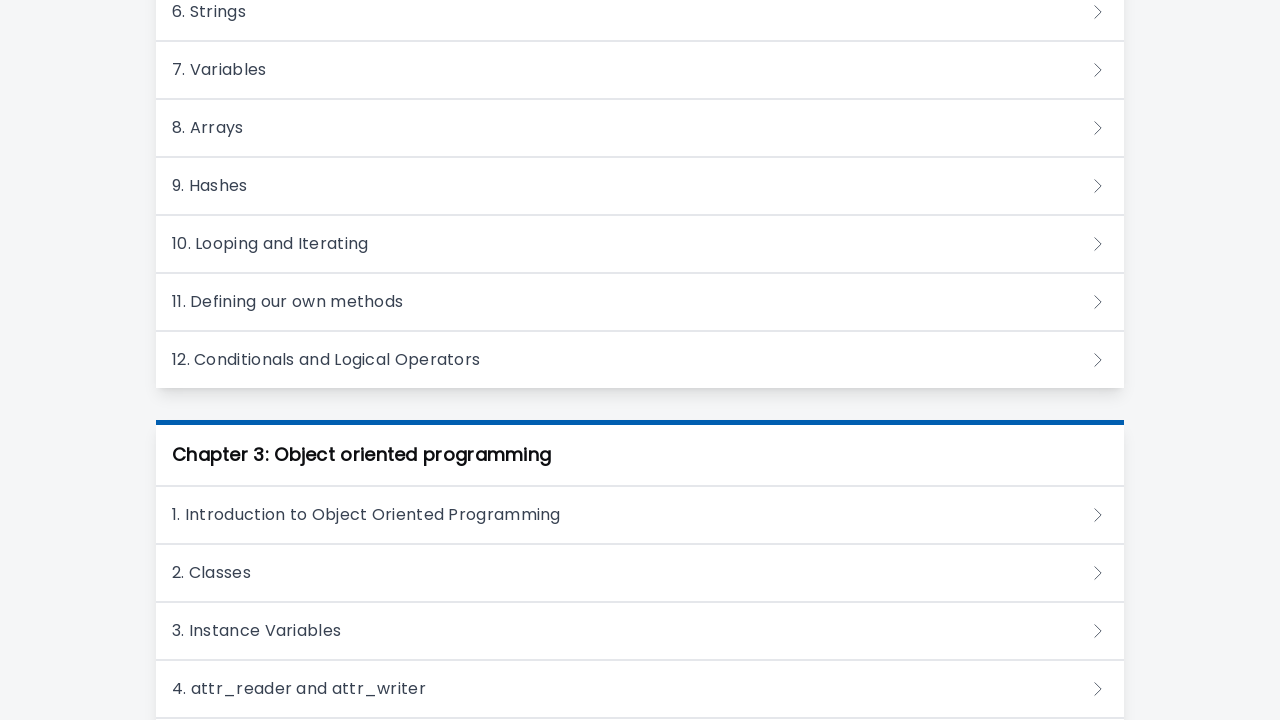

Lesson 14 page loaded successfully
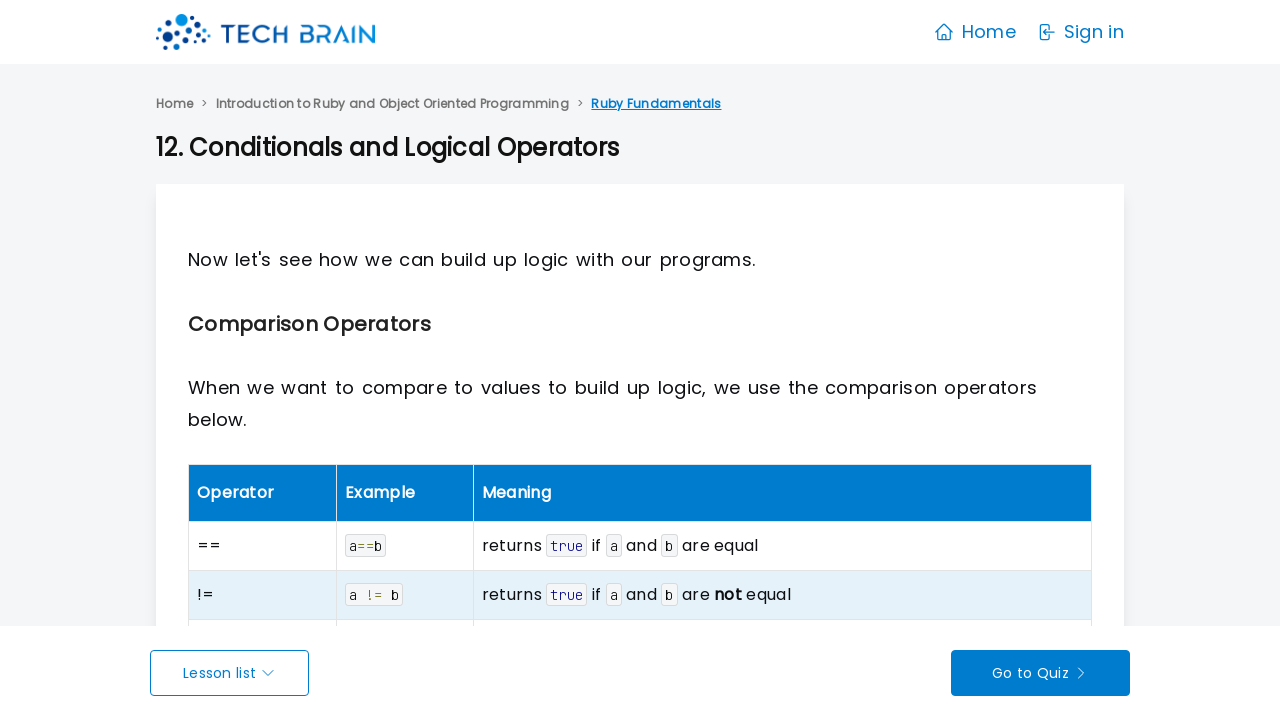

Navigated back to course description page from lesson 14 at (392, 104) on xpath=//a[contains(text(),"Introduction to Ruby and Object Oriented Programming"
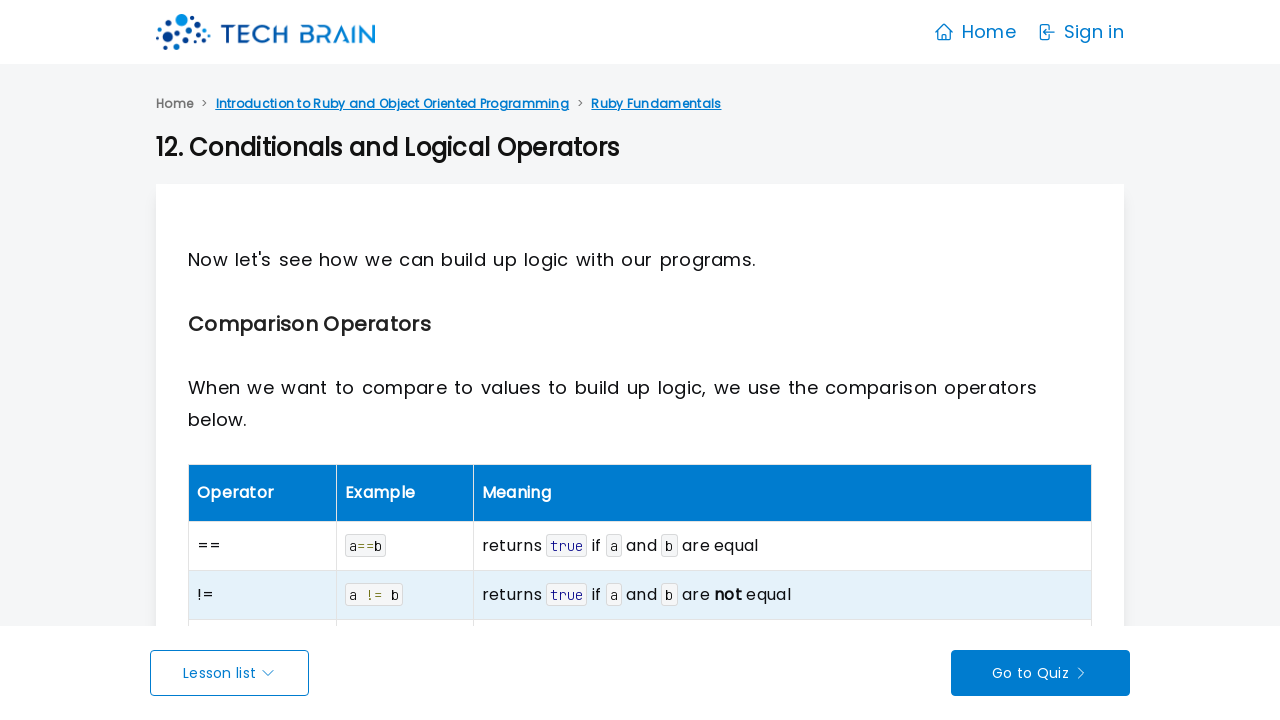

Course description page reloaded with lesson links visible
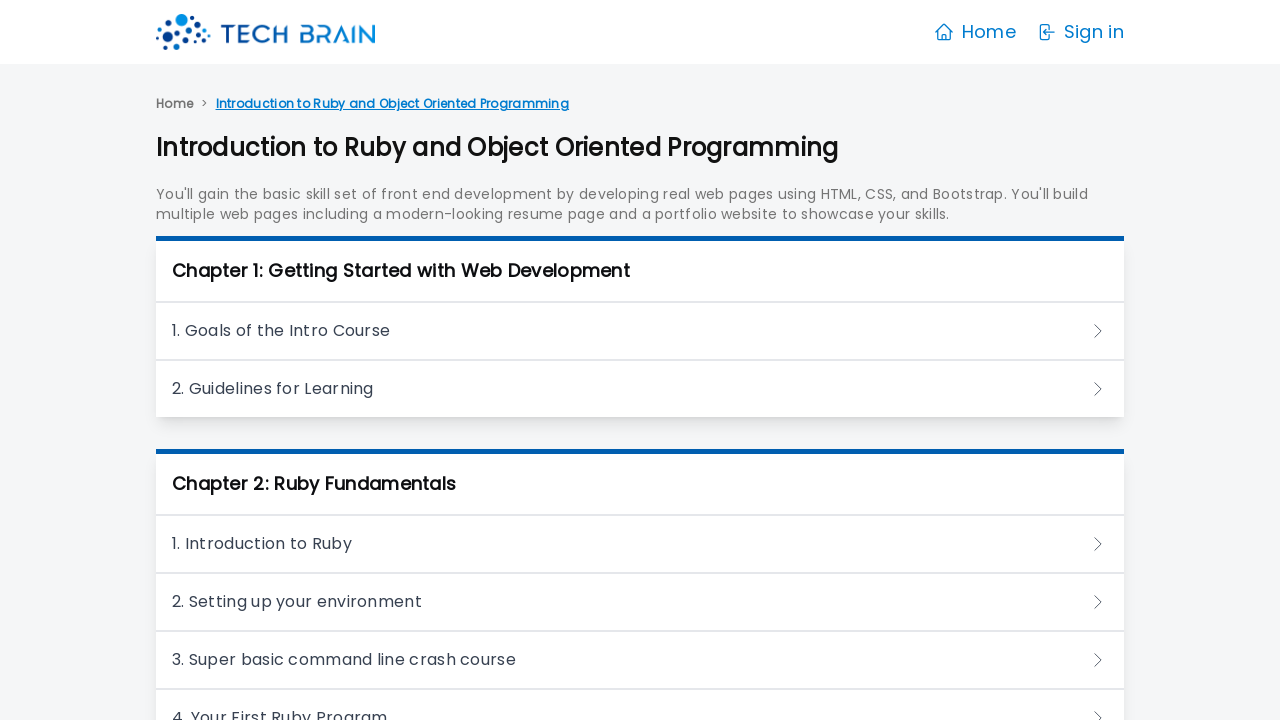

Clicked on lesson 15 of 25 at (640, 360) on xpath=//h3/a >> nth=14
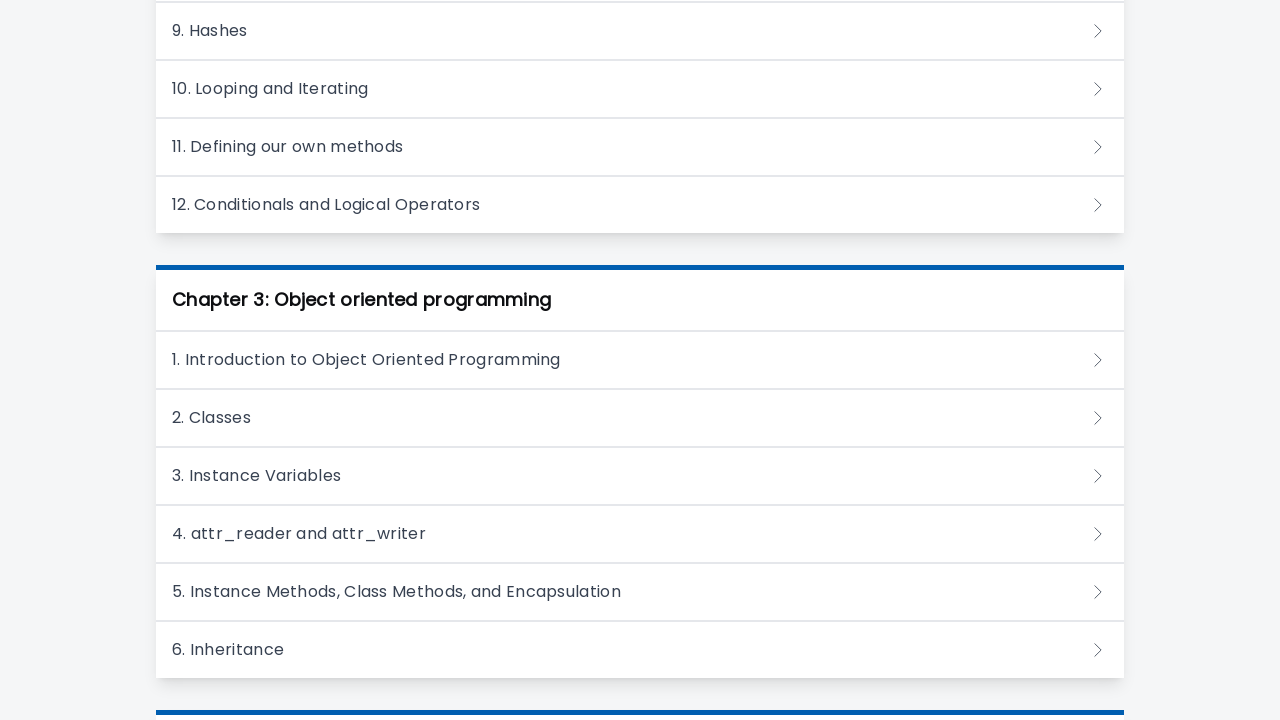

Lesson 15 page loaded successfully
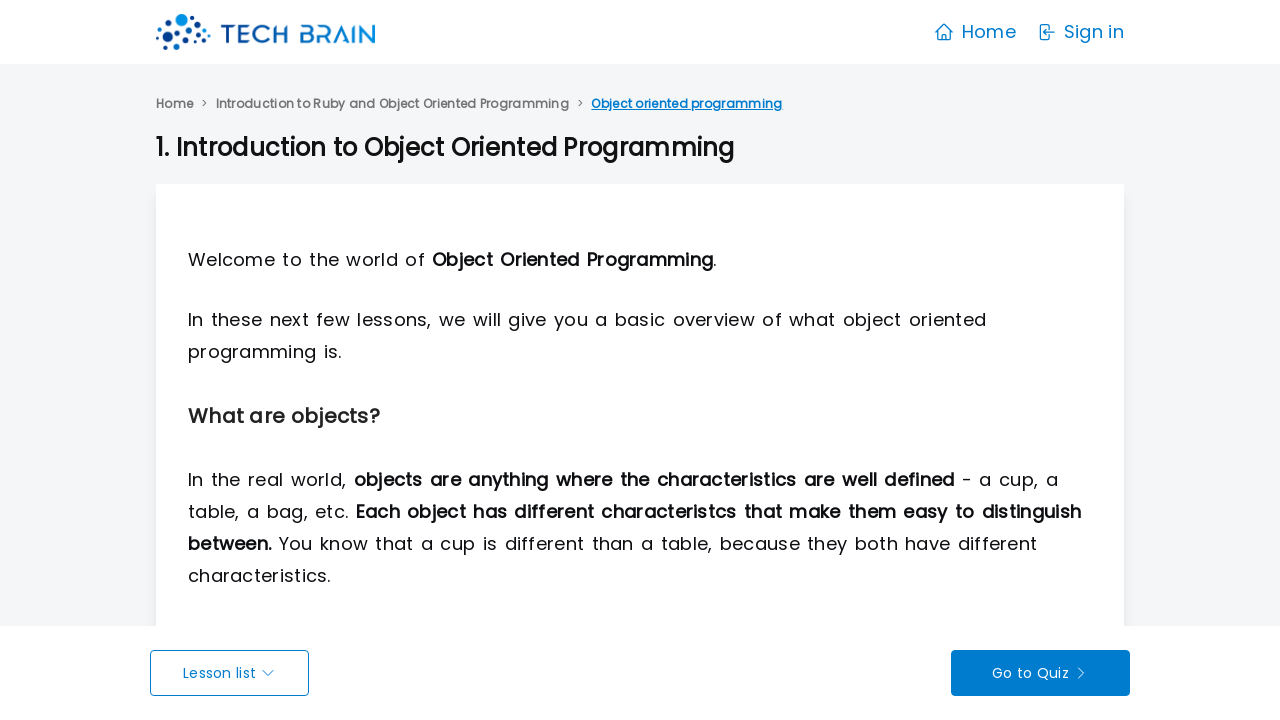

Navigated back to course description page from lesson 15 at (392, 104) on xpath=//a[contains(text(),"Introduction to Ruby and Object Oriented Programming"
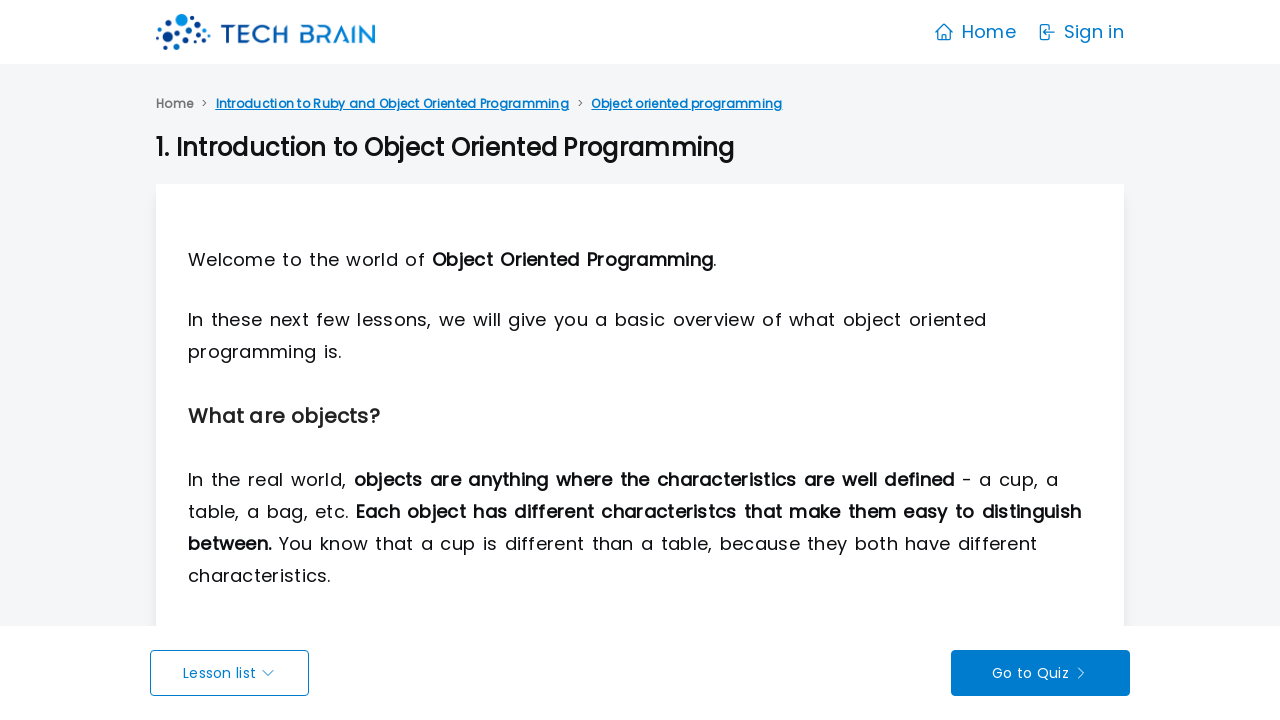

Course description page reloaded with lesson links visible
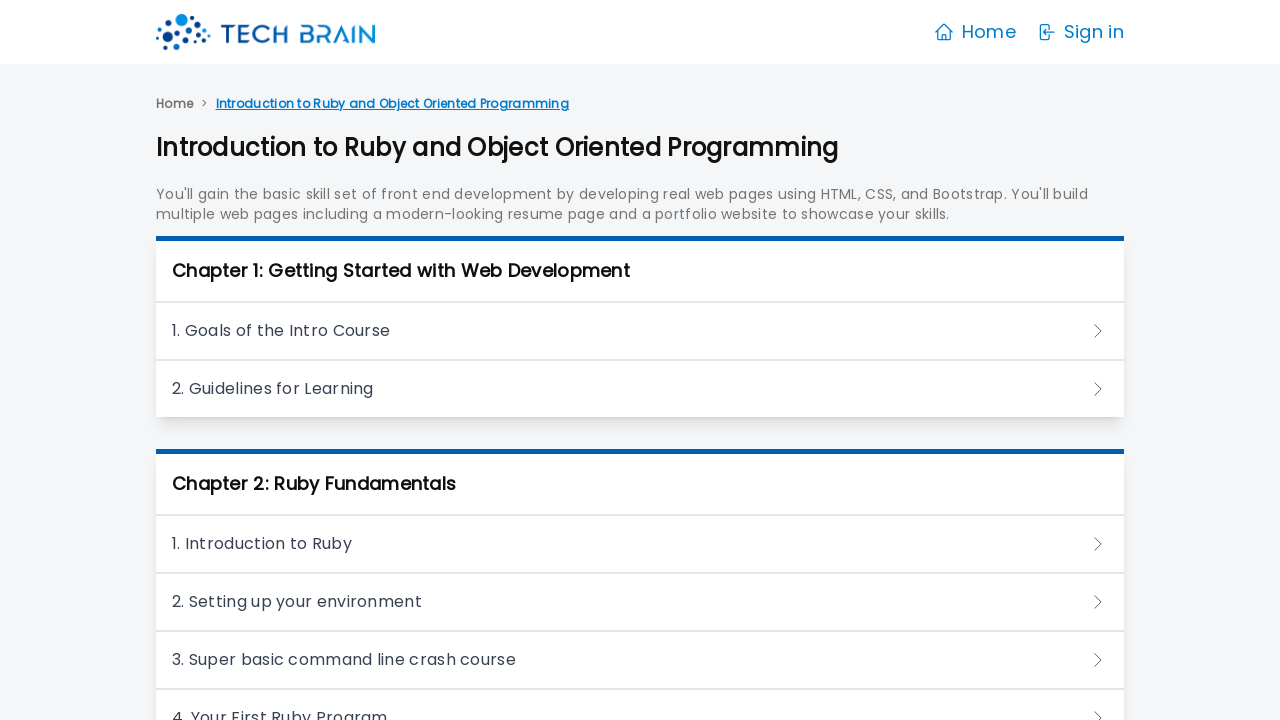

Clicked on lesson 16 of 25 at (640, 360) on xpath=//h3/a >> nth=15
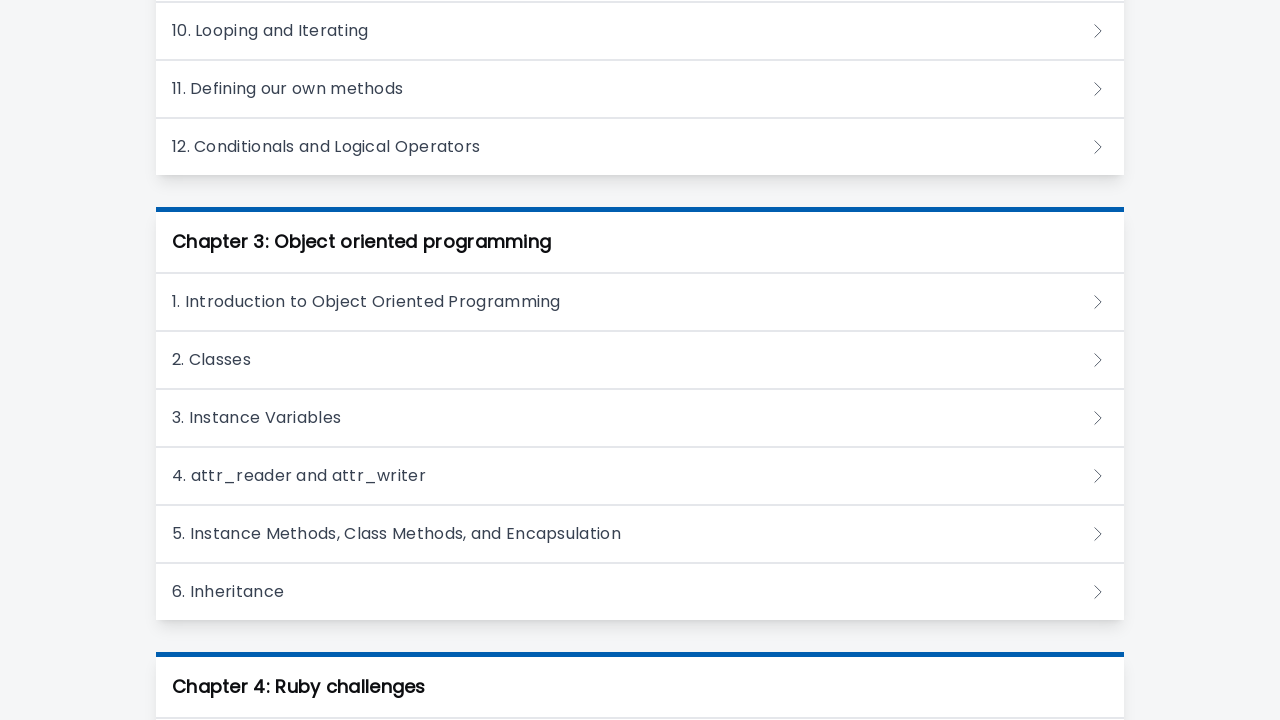

Lesson 16 page loaded successfully
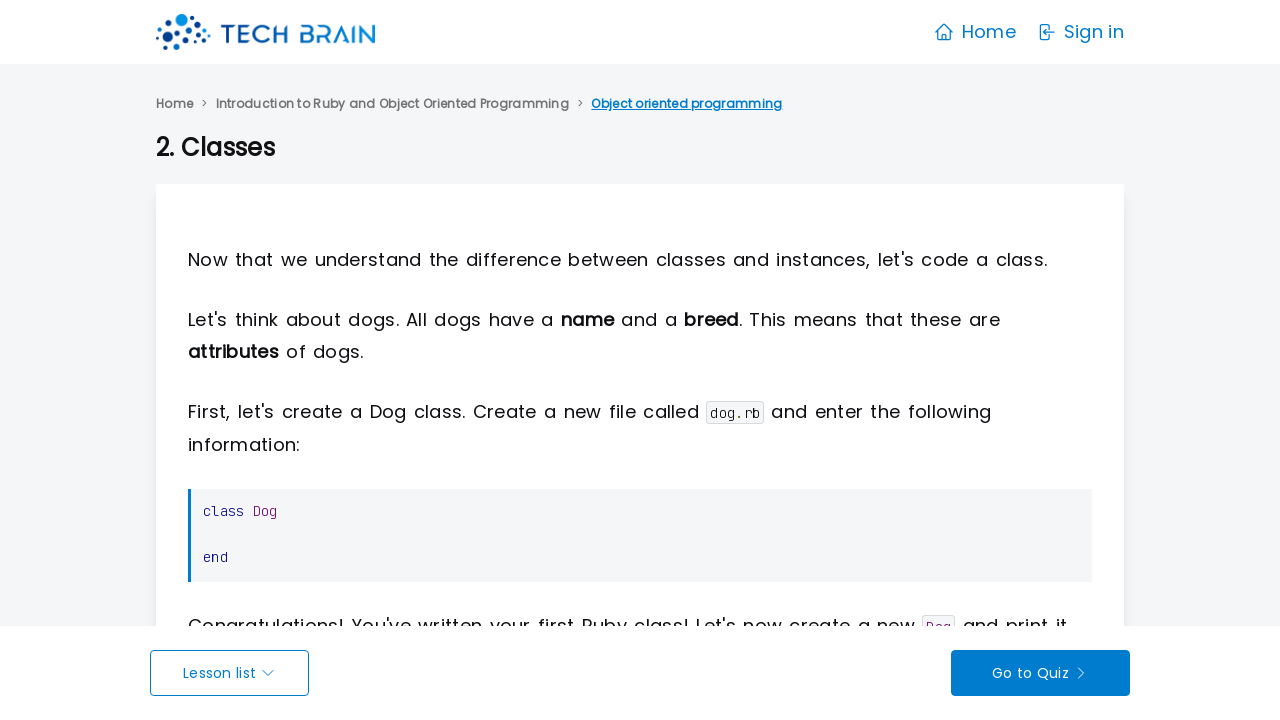

Navigated back to course description page from lesson 16 at (392, 104) on xpath=//a[contains(text(),"Introduction to Ruby and Object Oriented Programming"
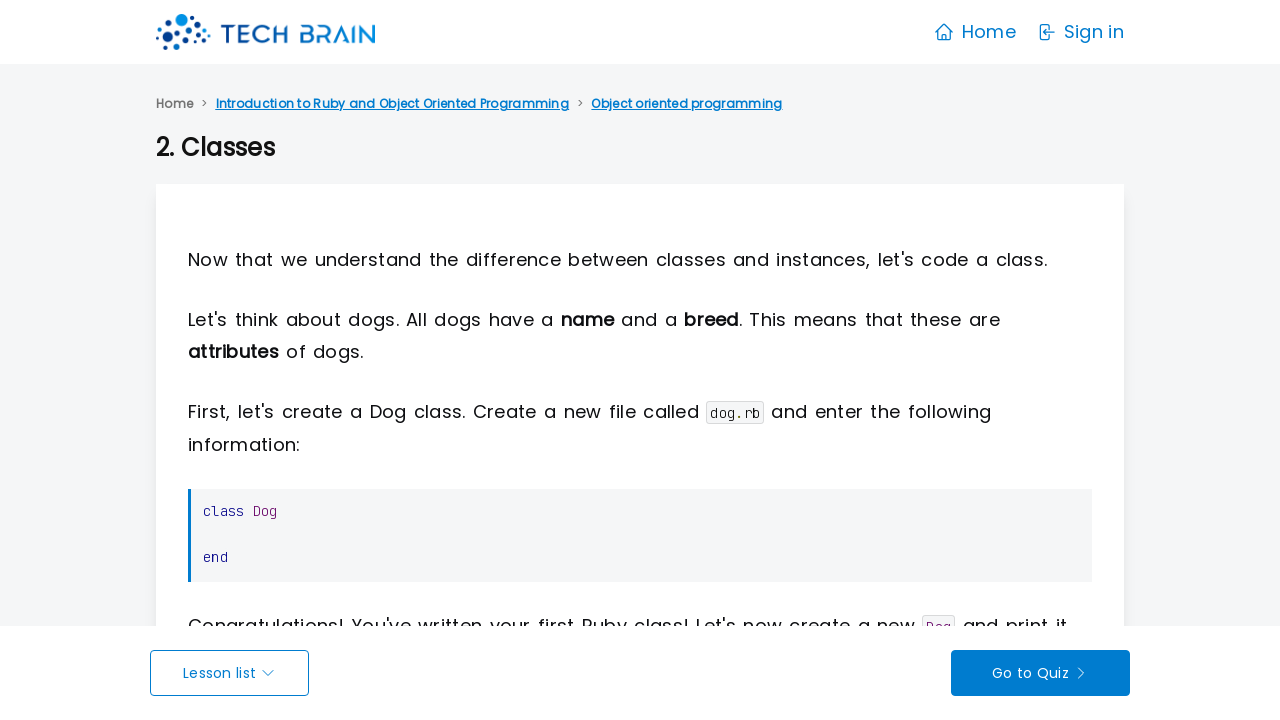

Course description page reloaded with lesson links visible
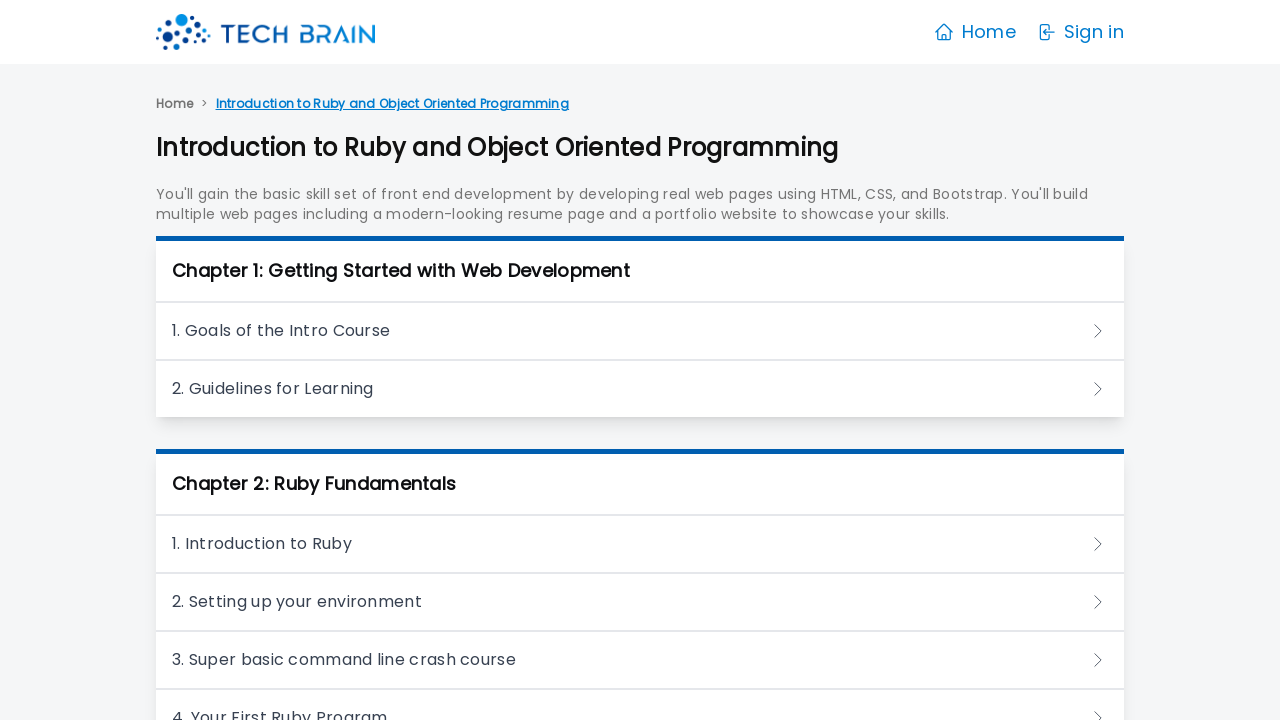

Clicked on lesson 17 of 25 at (640, 360) on xpath=//h3/a >> nth=16
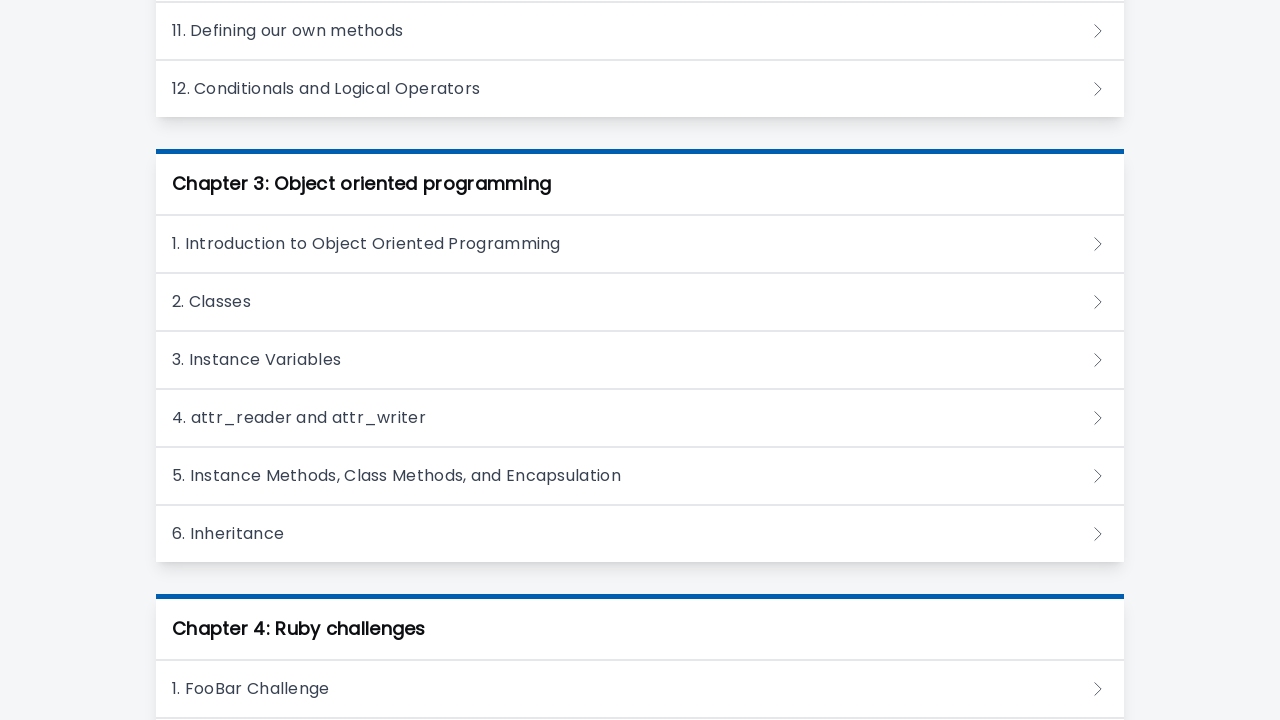

Lesson 17 page loaded successfully
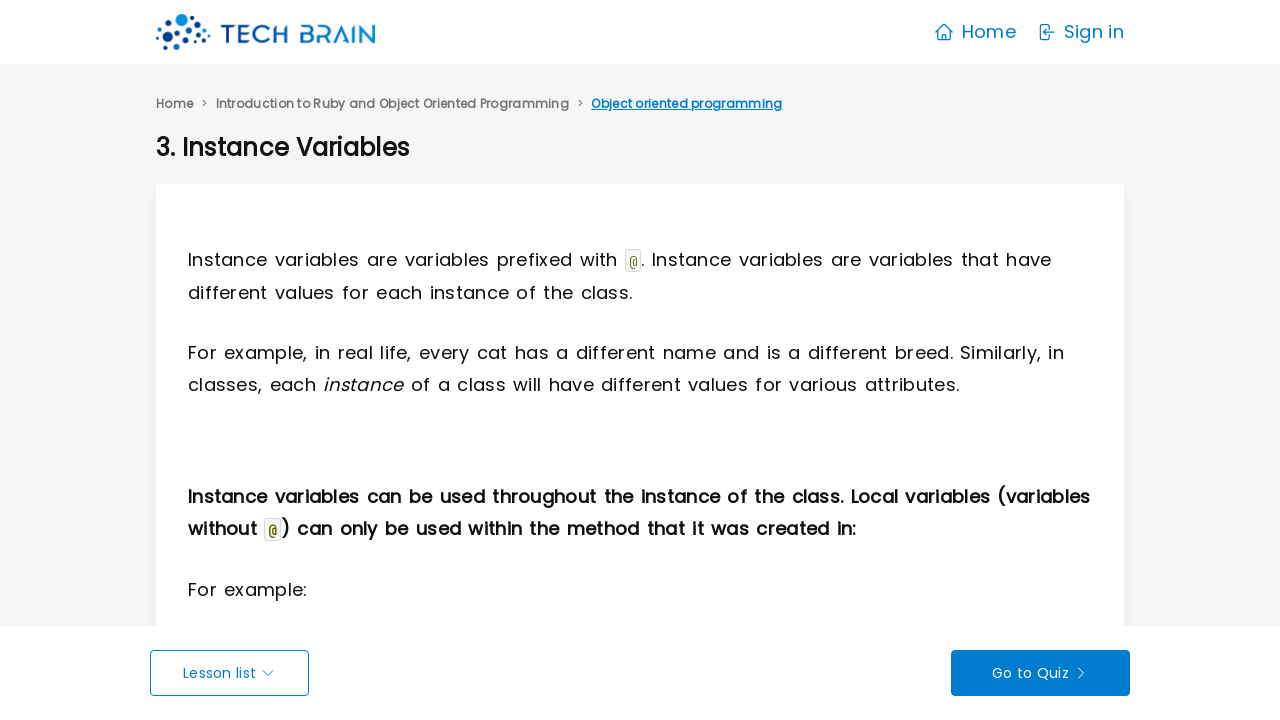

Navigated back to course description page from lesson 17 at (392, 104) on xpath=//a[contains(text(),"Introduction to Ruby and Object Oriented Programming"
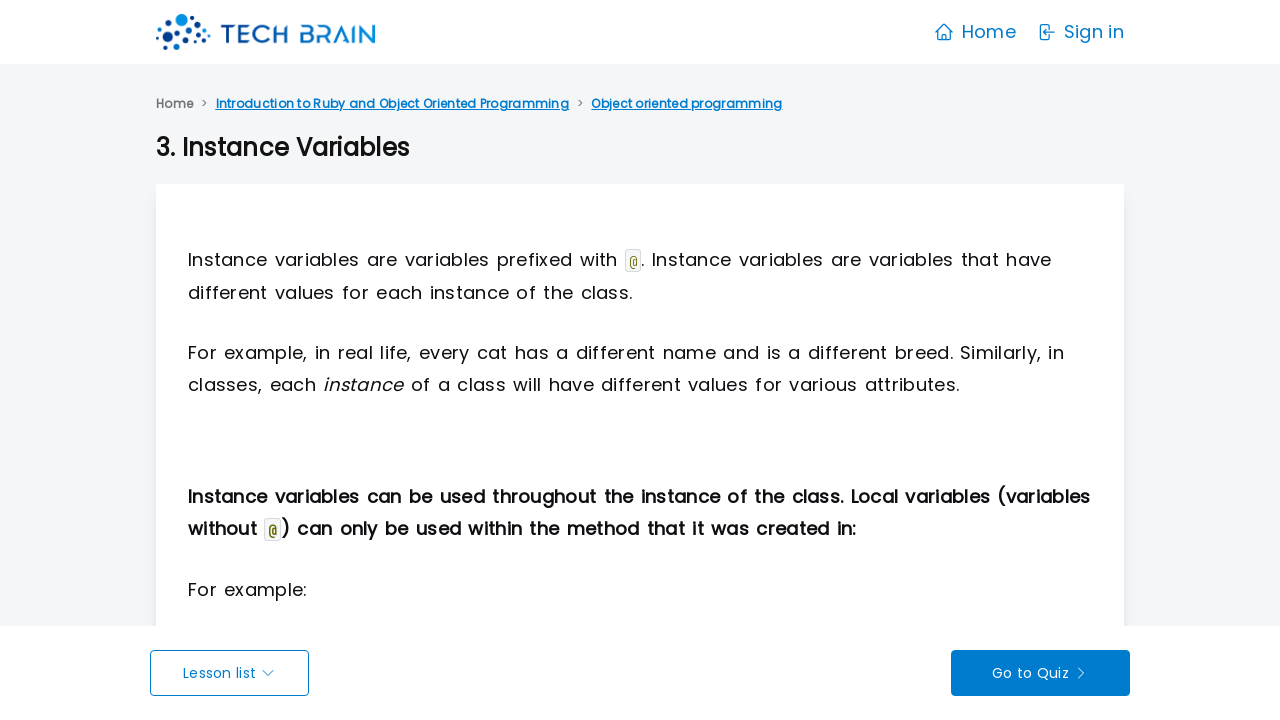

Course description page reloaded with lesson links visible
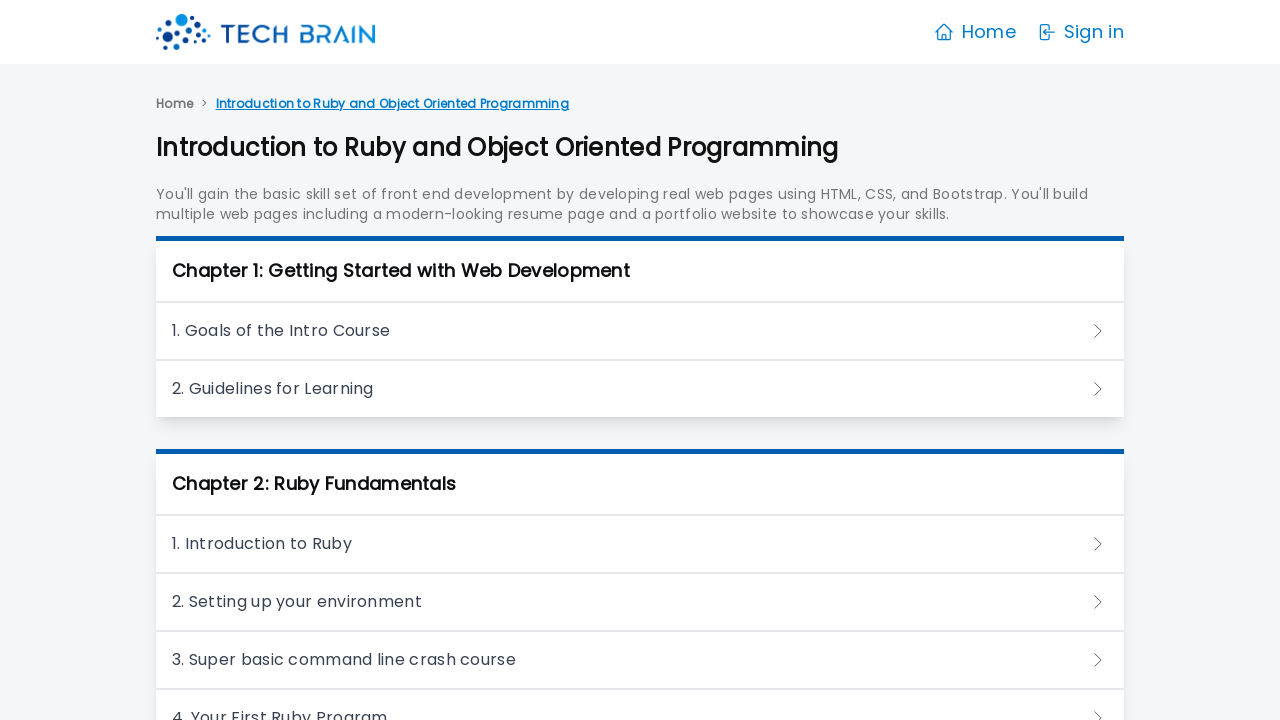

Clicked on lesson 18 of 25 at (640, 360) on xpath=//h3/a >> nth=17
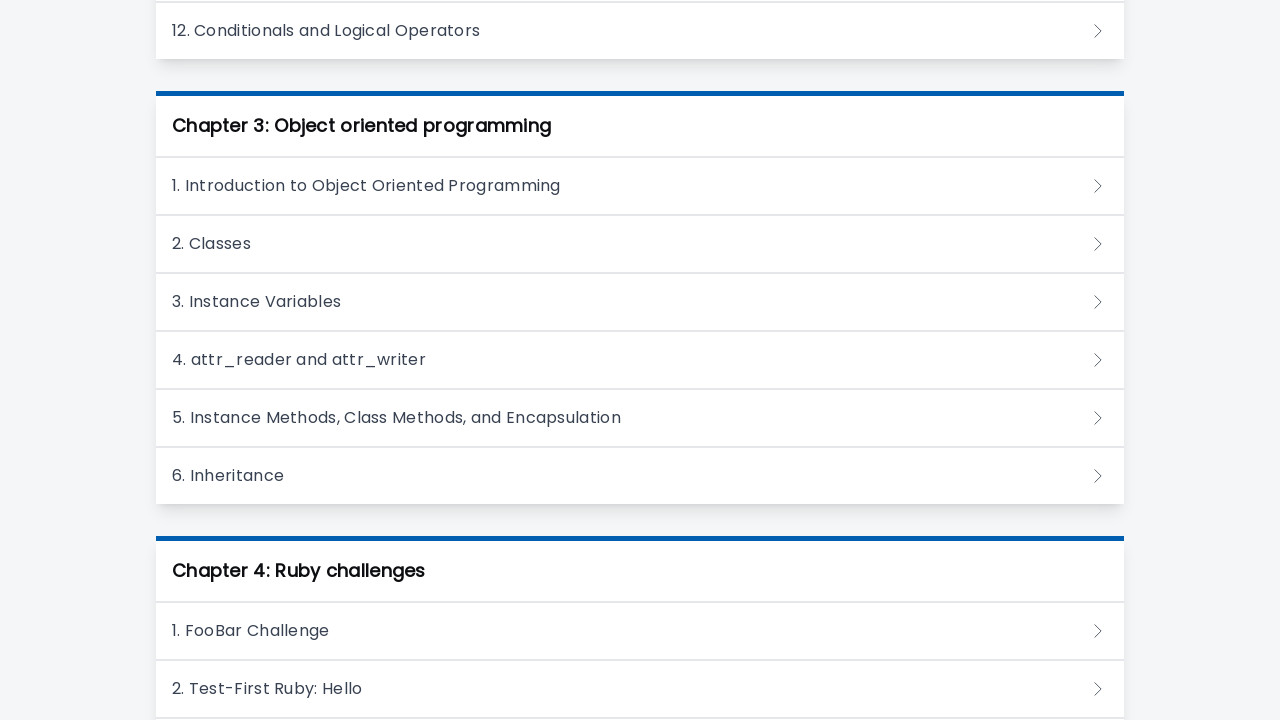

Lesson 18 page loaded successfully
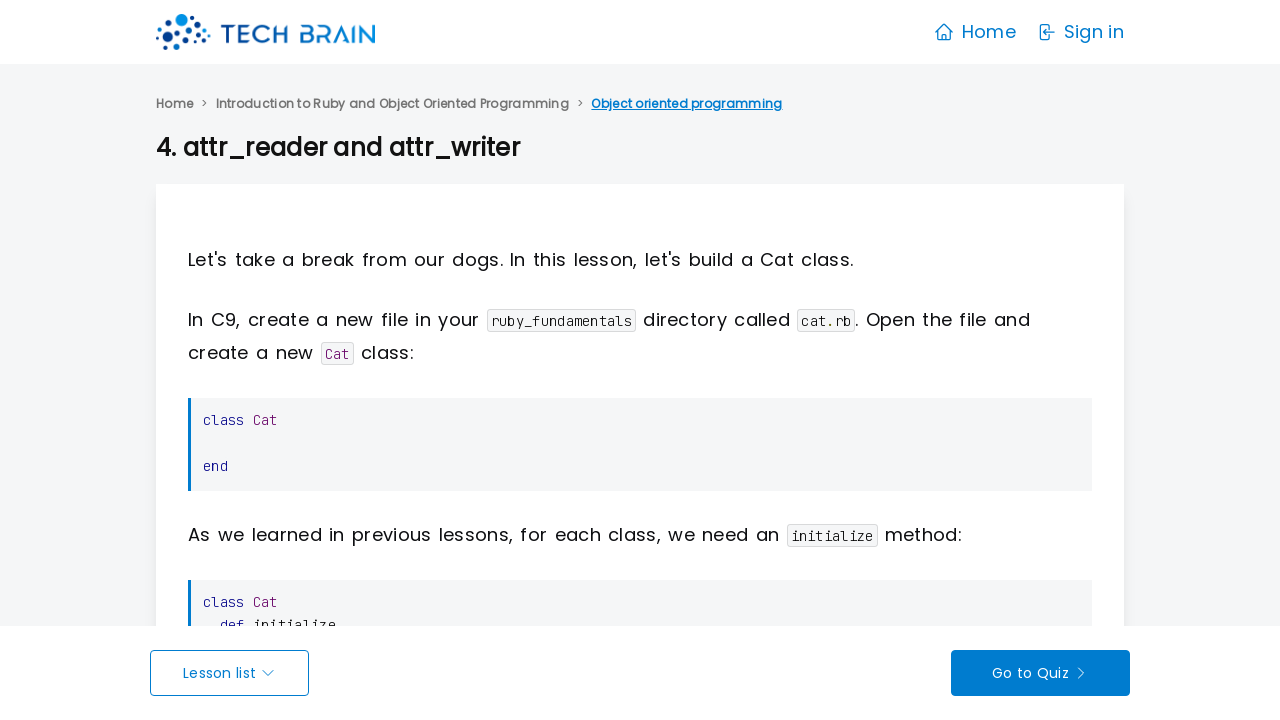

Navigated back to course description page from lesson 18 at (392, 104) on xpath=//a[contains(text(),"Introduction to Ruby and Object Oriented Programming"
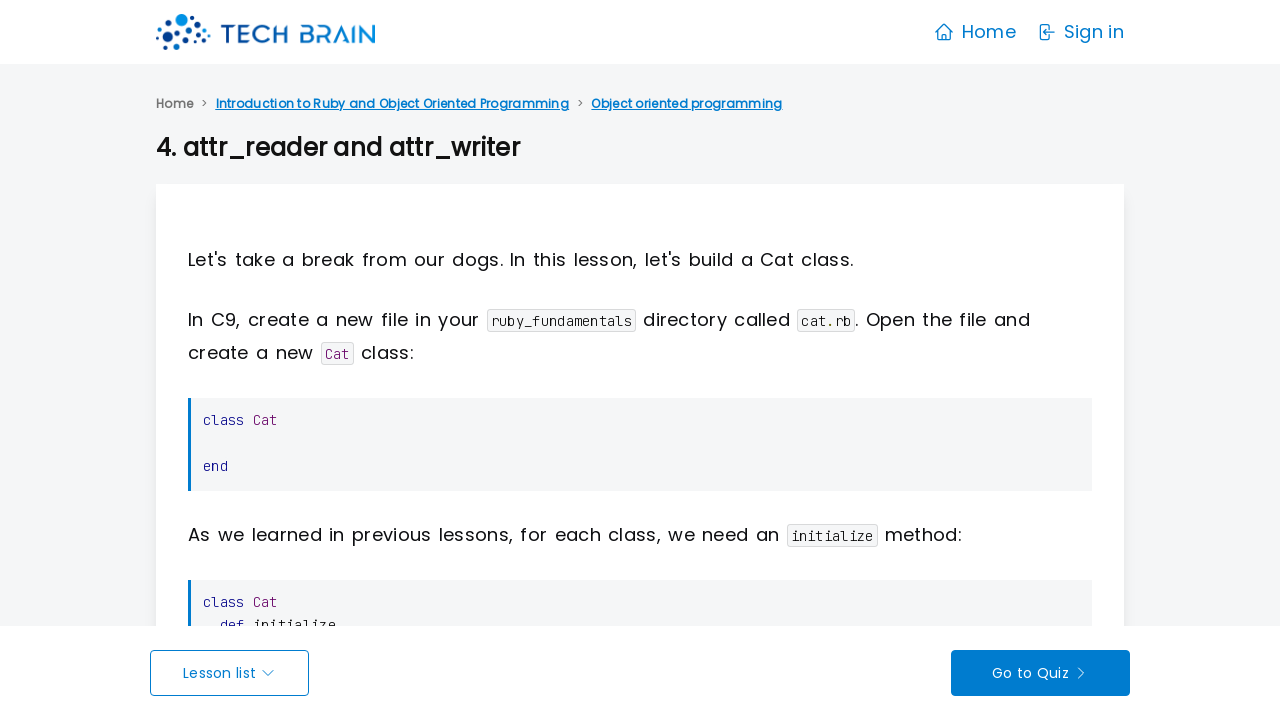

Course description page reloaded with lesson links visible
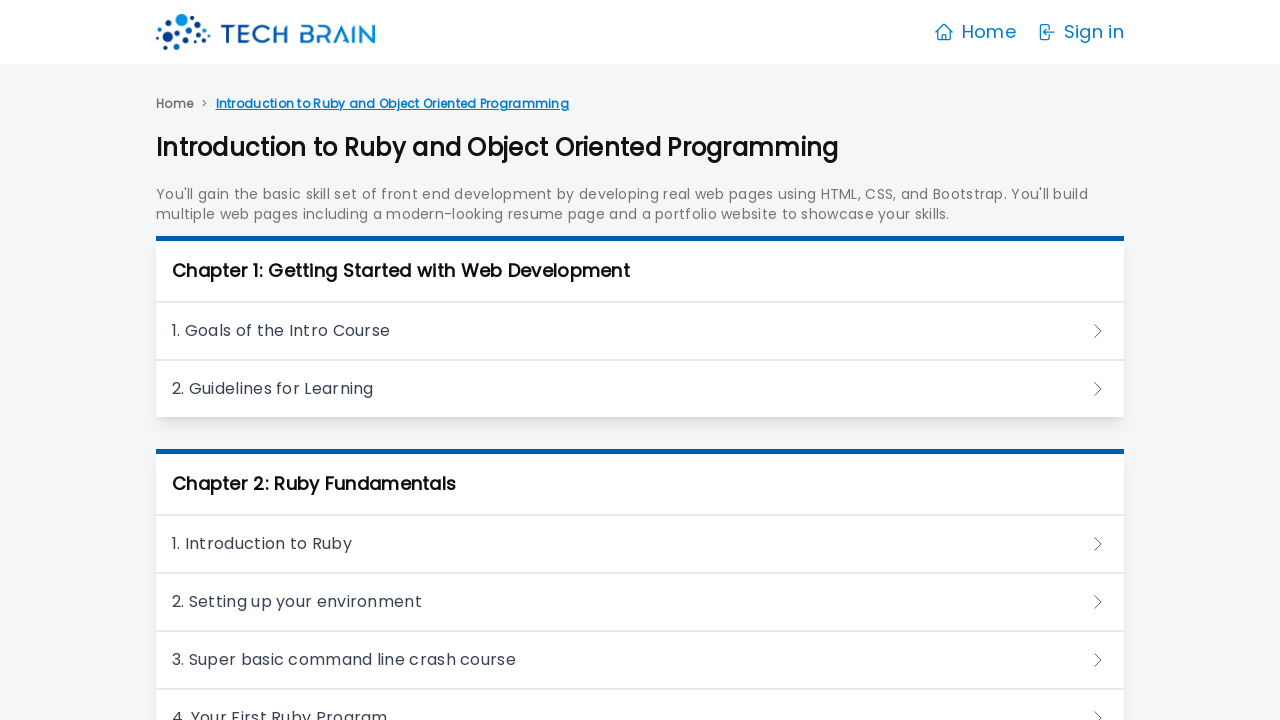

Clicked on lesson 19 of 25 at (640, 360) on xpath=//h3/a >> nth=18
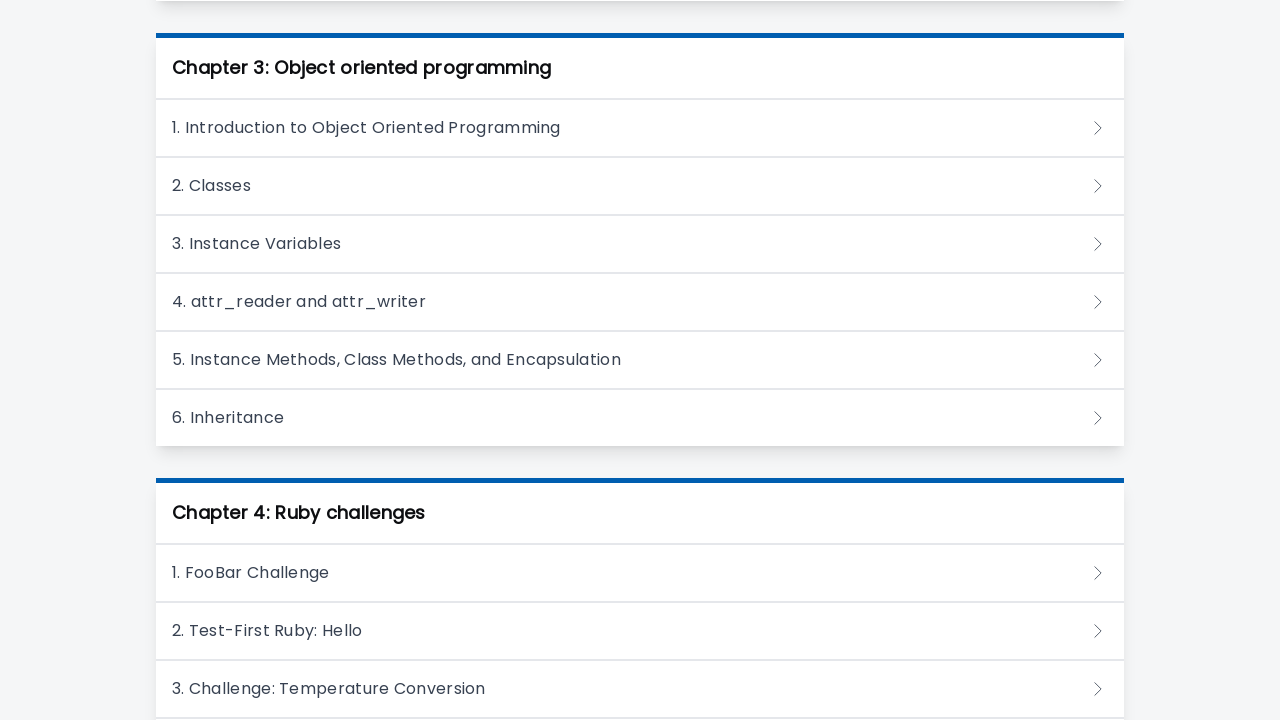

Lesson 19 page loaded successfully
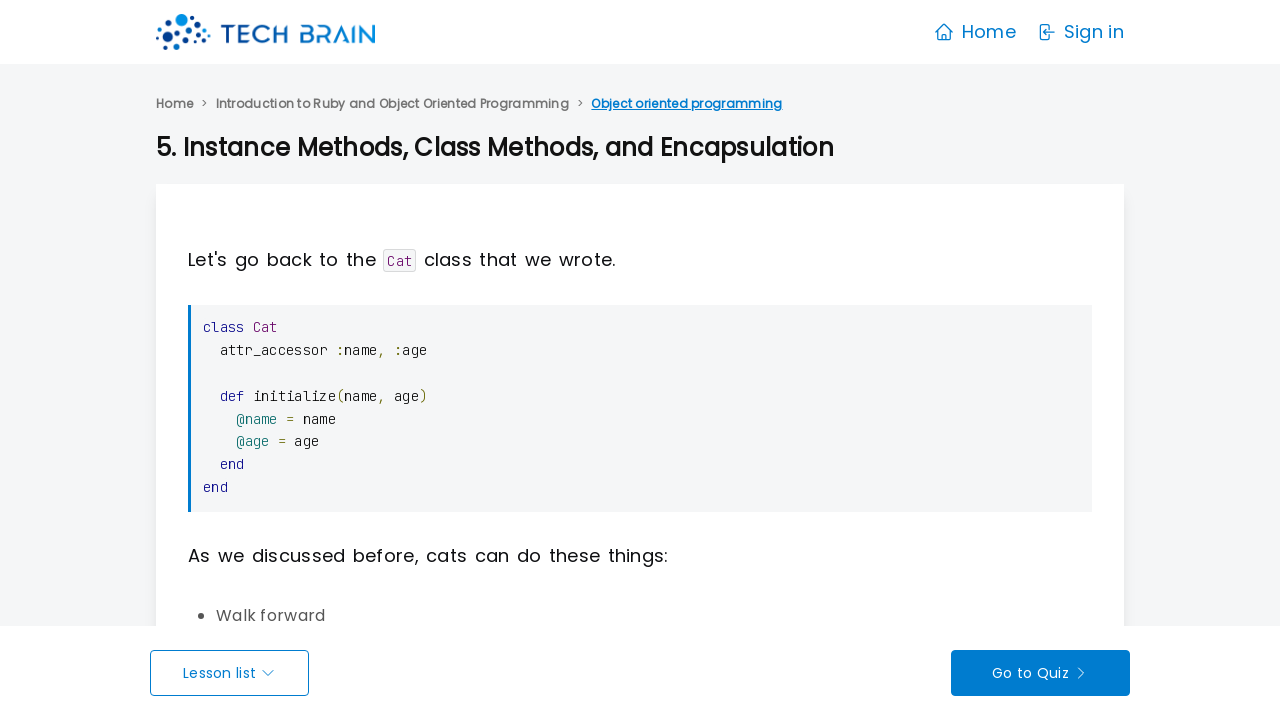

Navigated back to course description page from lesson 19 at (392, 104) on xpath=//a[contains(text(),"Introduction to Ruby and Object Oriented Programming"
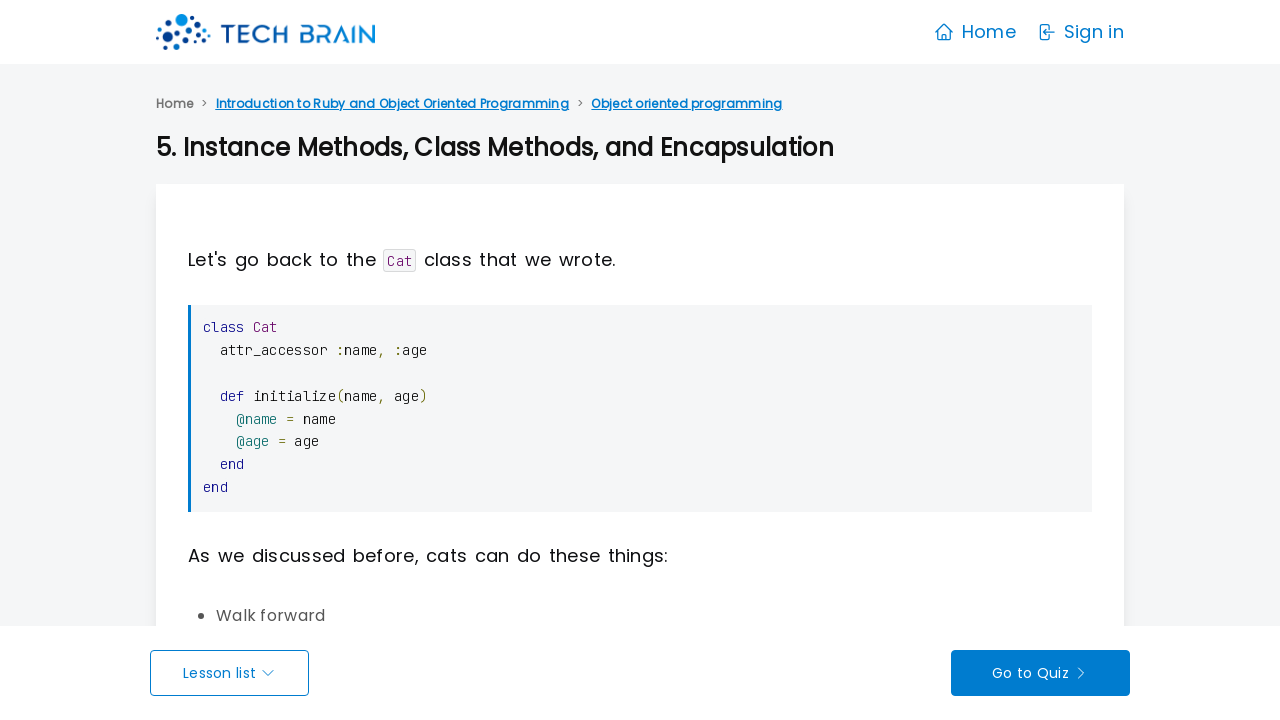

Course description page reloaded with lesson links visible
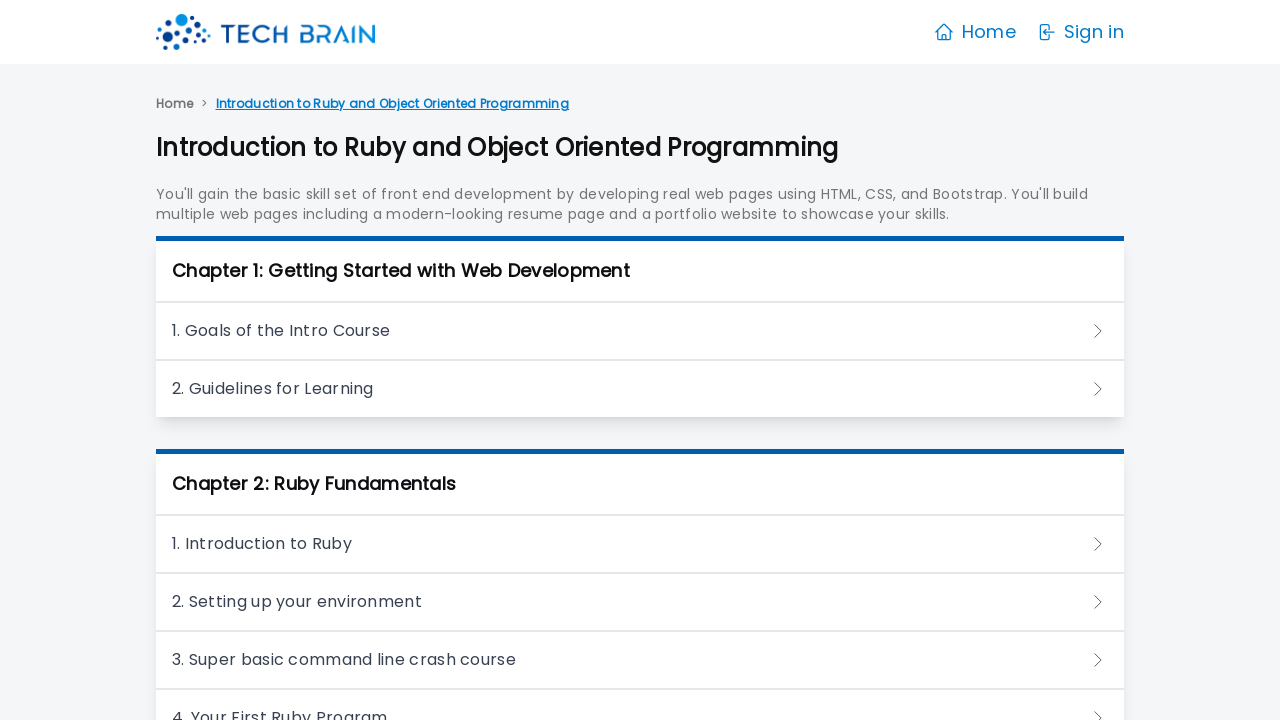

Clicked on lesson 20 of 25 at (640, 360) on xpath=//h3/a >> nth=19
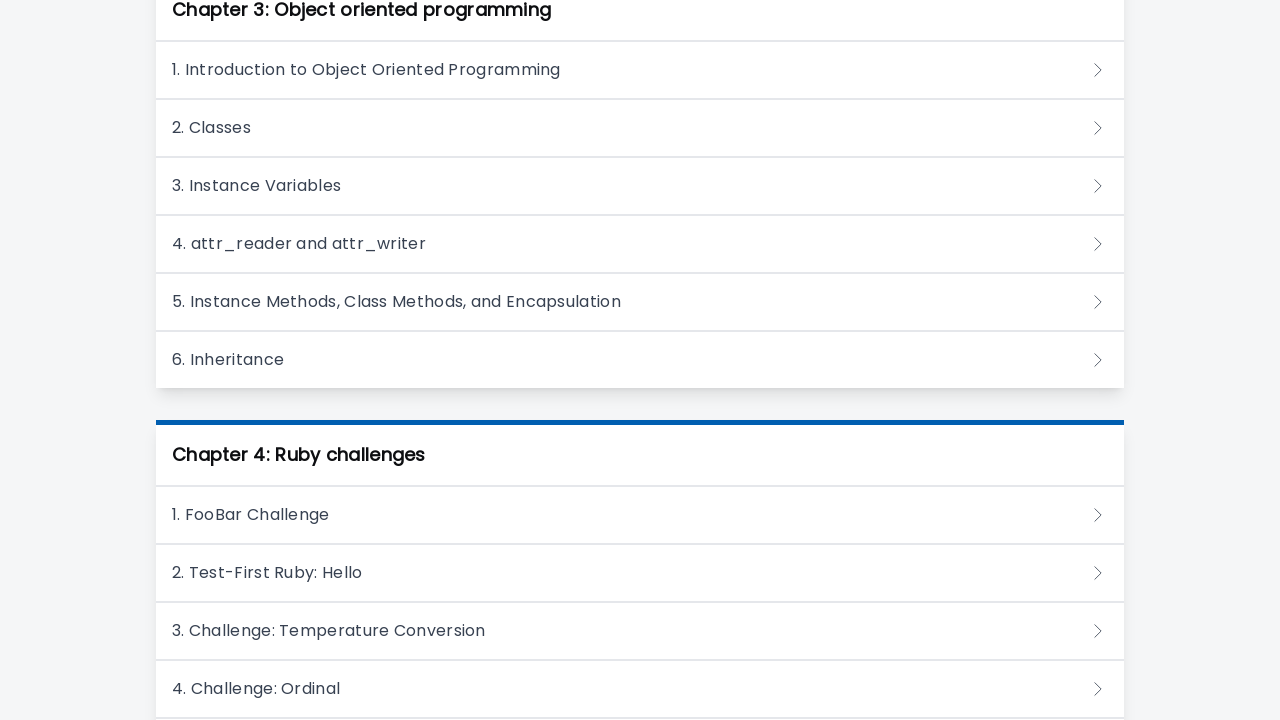

Lesson 20 page loaded successfully
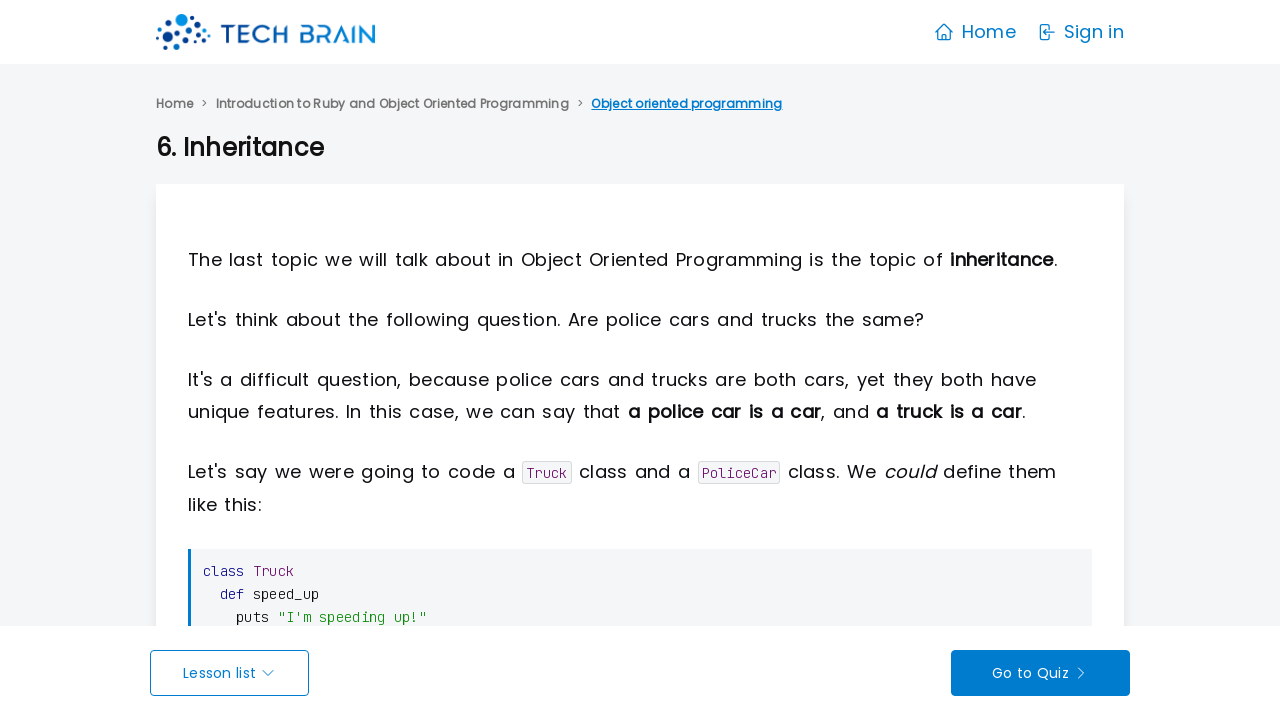

Navigated back to course description page from lesson 20 at (392, 104) on xpath=//a[contains(text(),"Introduction to Ruby and Object Oriented Programming"
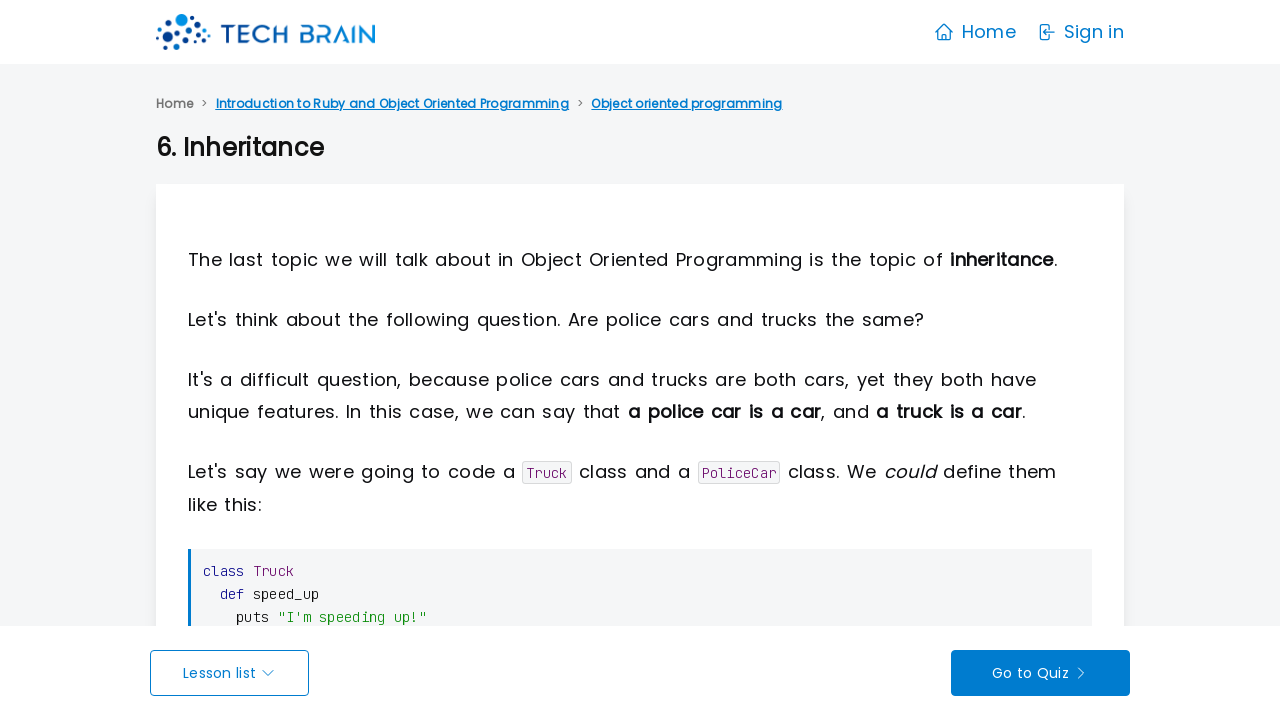

Course description page reloaded with lesson links visible
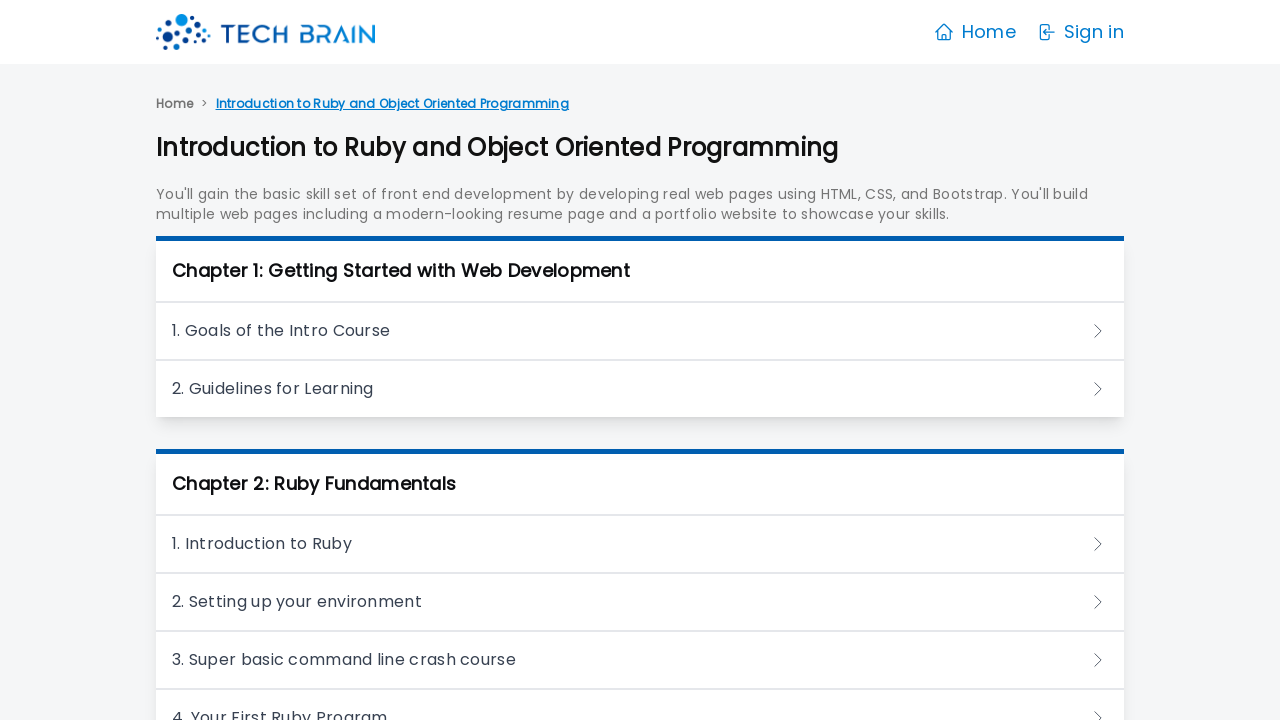

Clicked on lesson 21 of 25 at (640, 360) on xpath=//h3/a >> nth=20
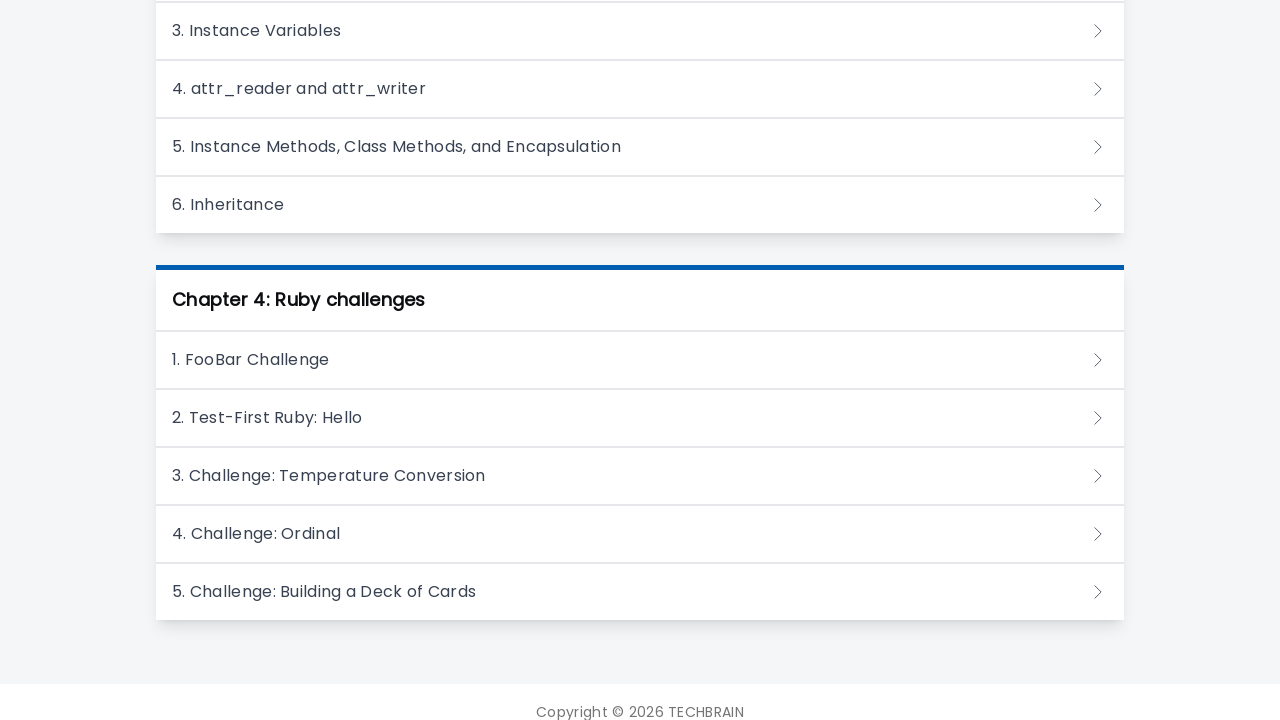

Lesson 21 page loaded successfully
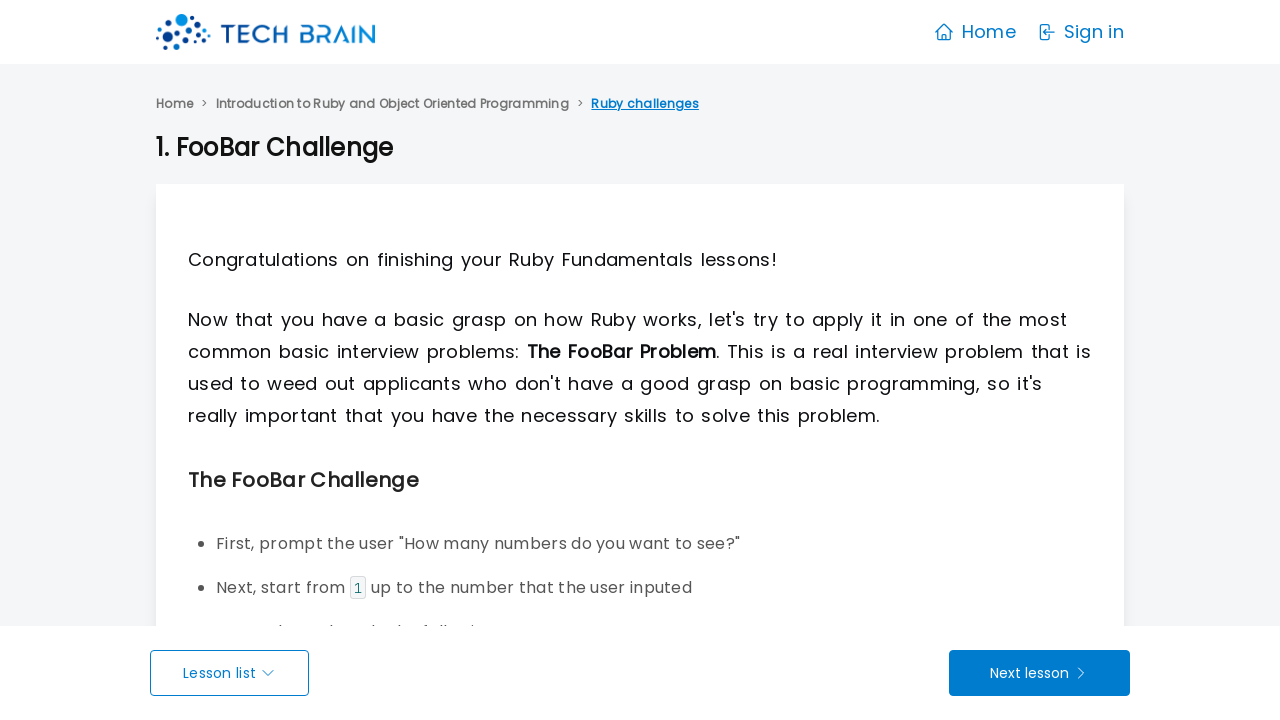

Navigated back to course description page from lesson 21 at (392, 104) on xpath=//a[contains(text(),"Introduction to Ruby and Object Oriented Programming"
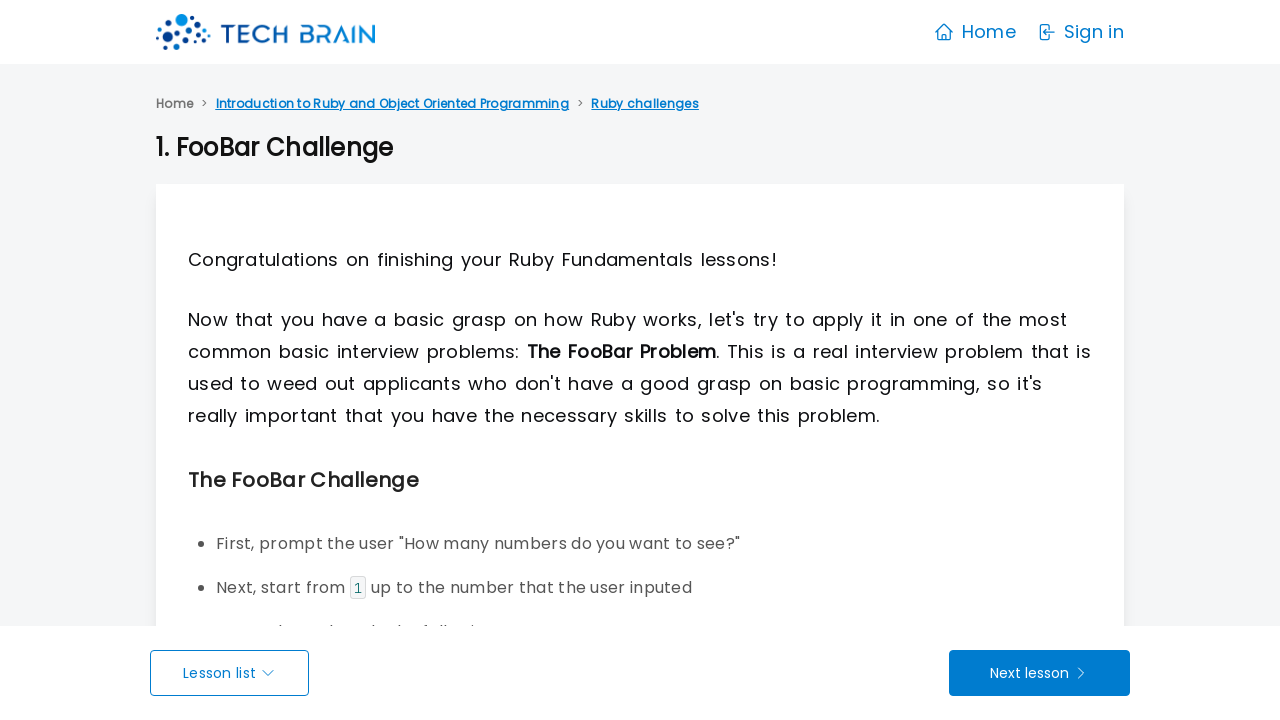

Course description page reloaded with lesson links visible
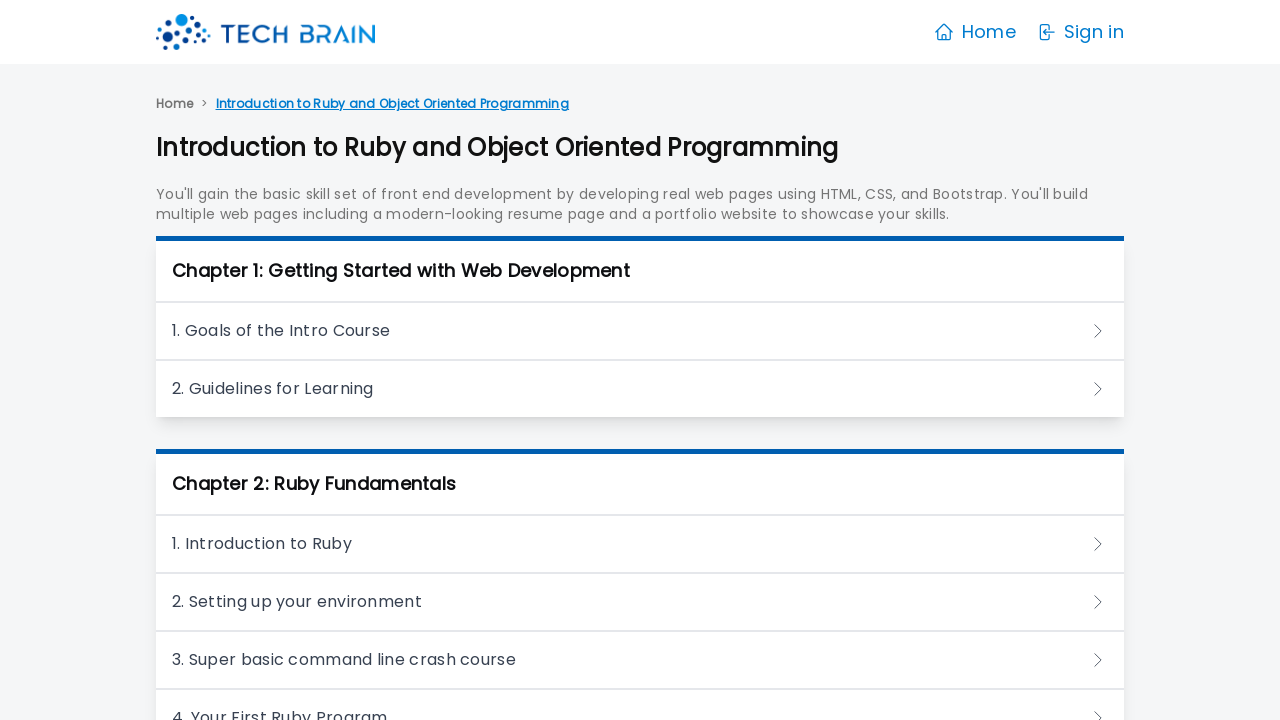

Clicked on lesson 22 of 25 at (640, 398) on xpath=//h3/a >> nth=21
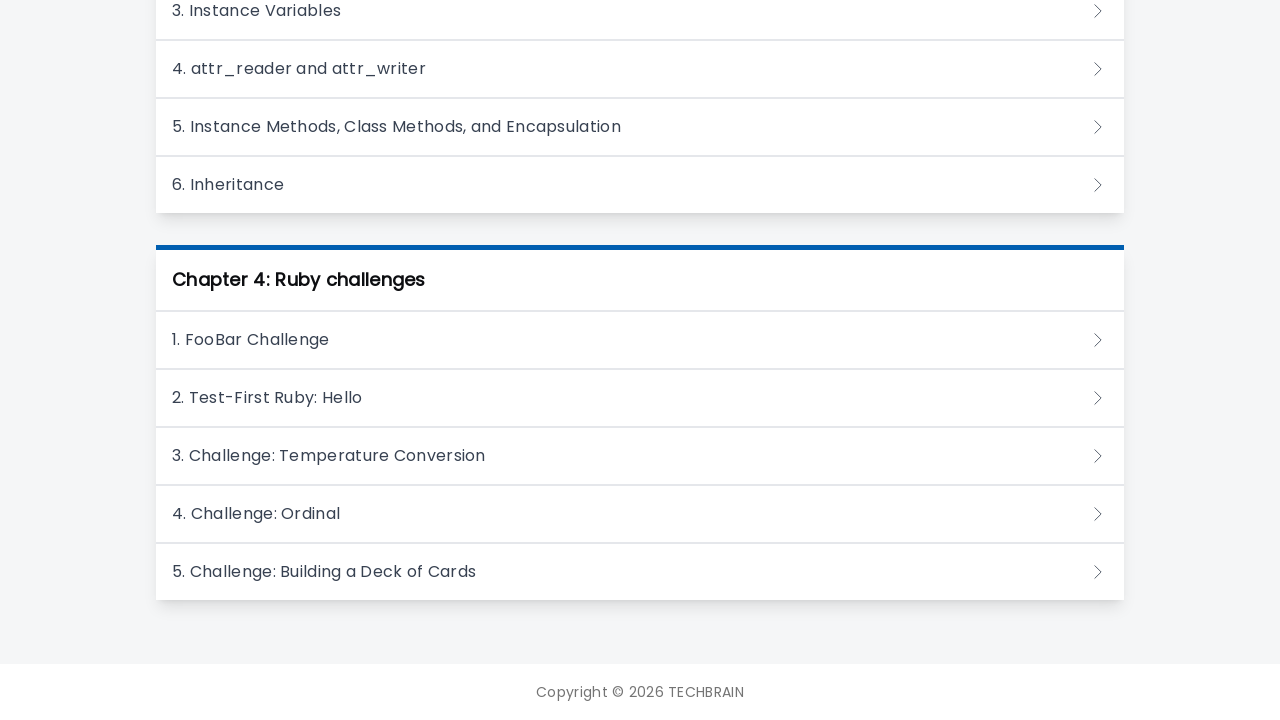

Lesson 22 page loaded successfully
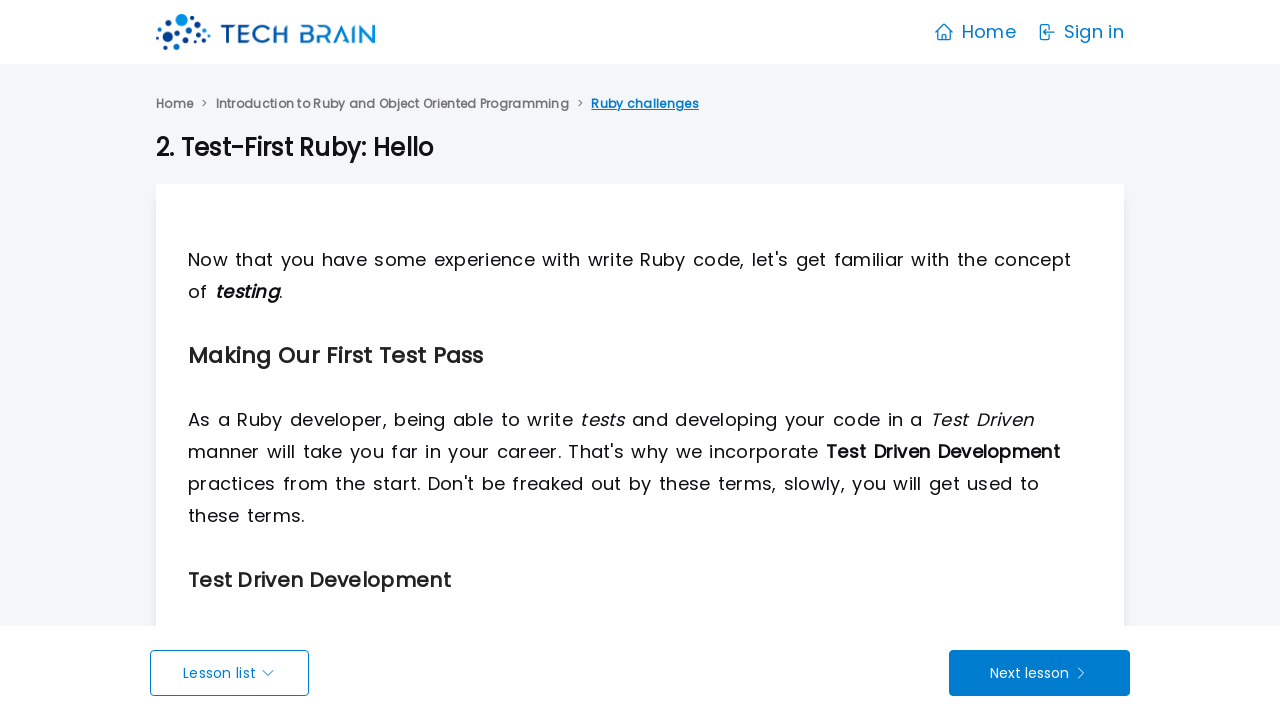

Navigated back to course description page from lesson 22 at (392, 104) on xpath=//a[contains(text(),"Introduction to Ruby and Object Oriented Programming"
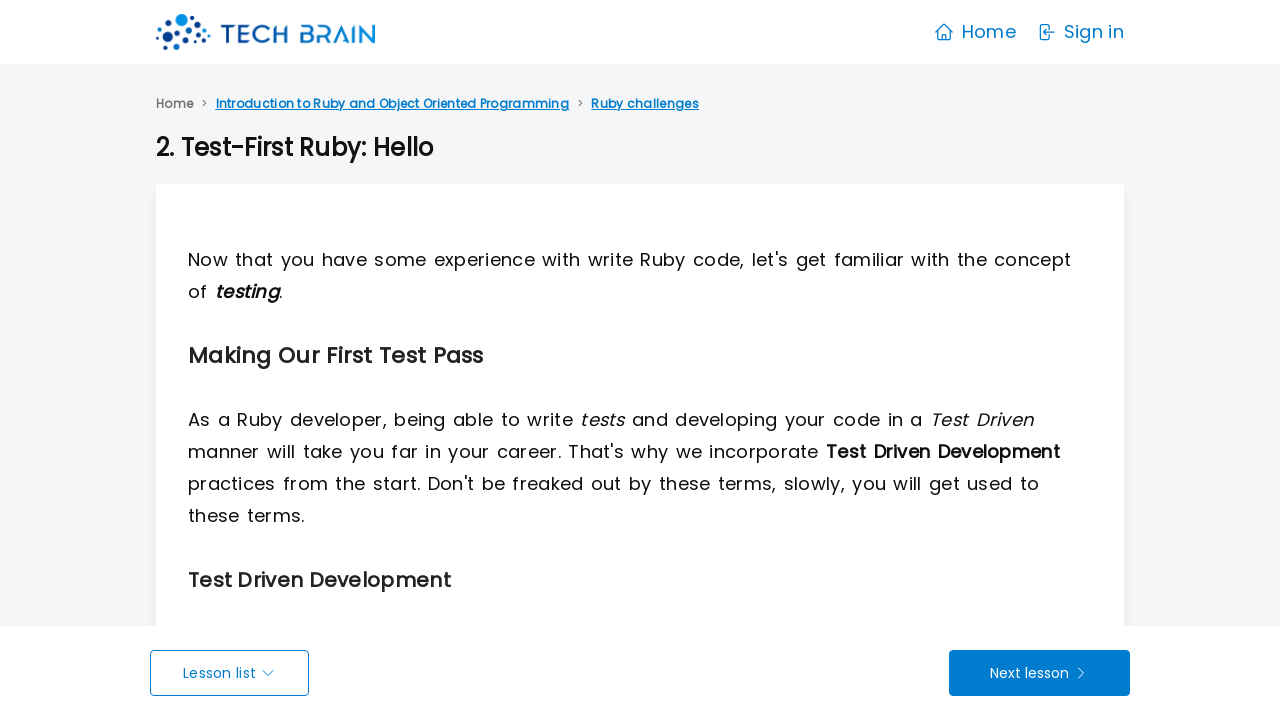

Course description page reloaded with lesson links visible
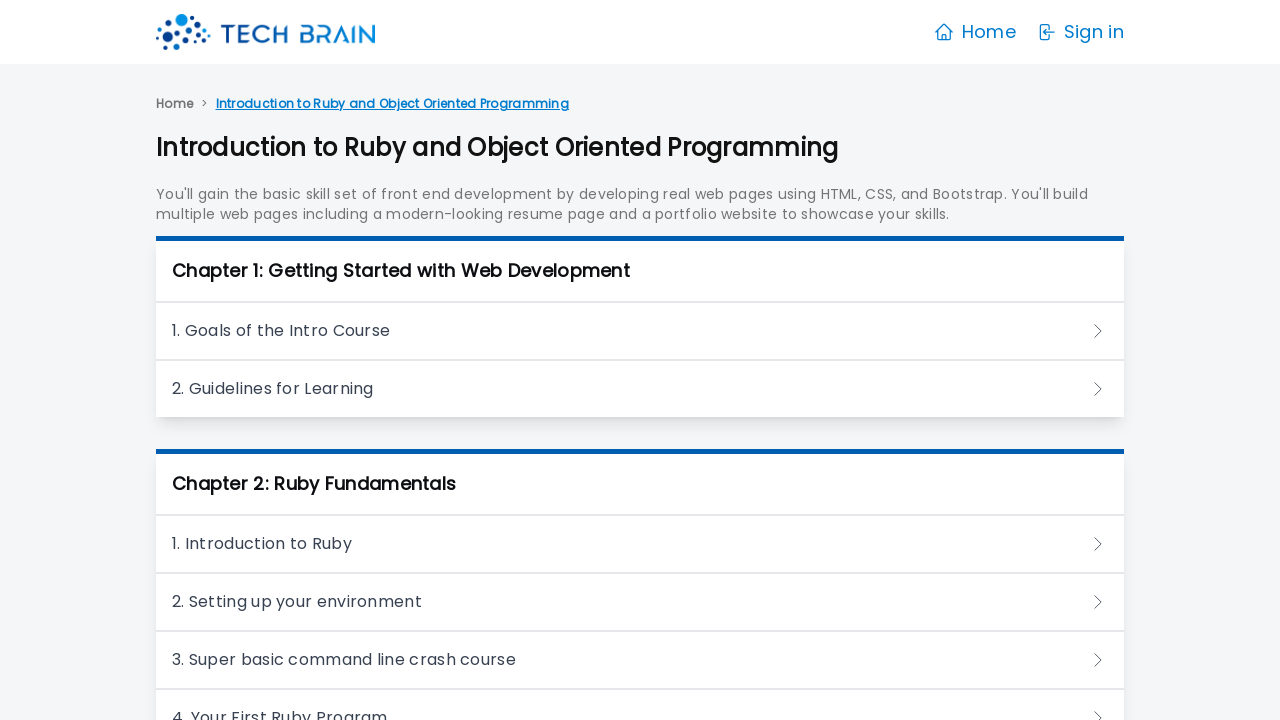

Clicked on lesson 23 of 25 at (640, 456) on xpath=//h3/a >> nth=22
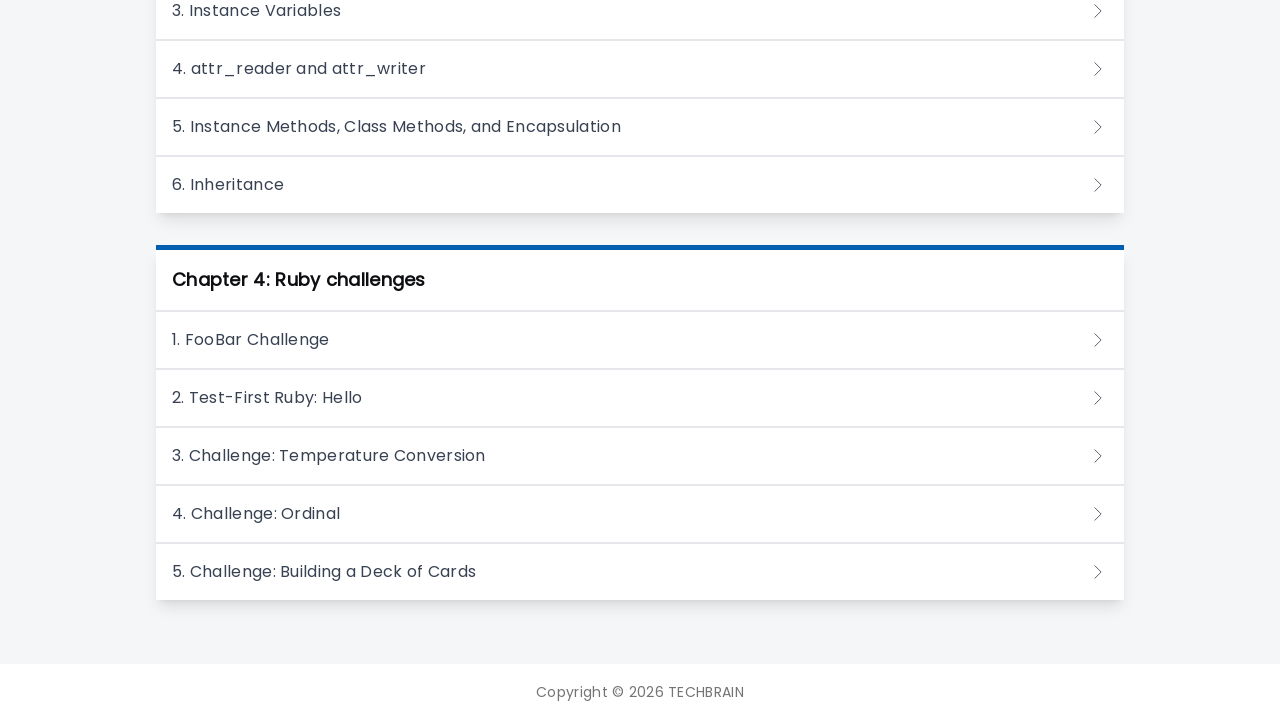

Lesson 23 page loaded successfully
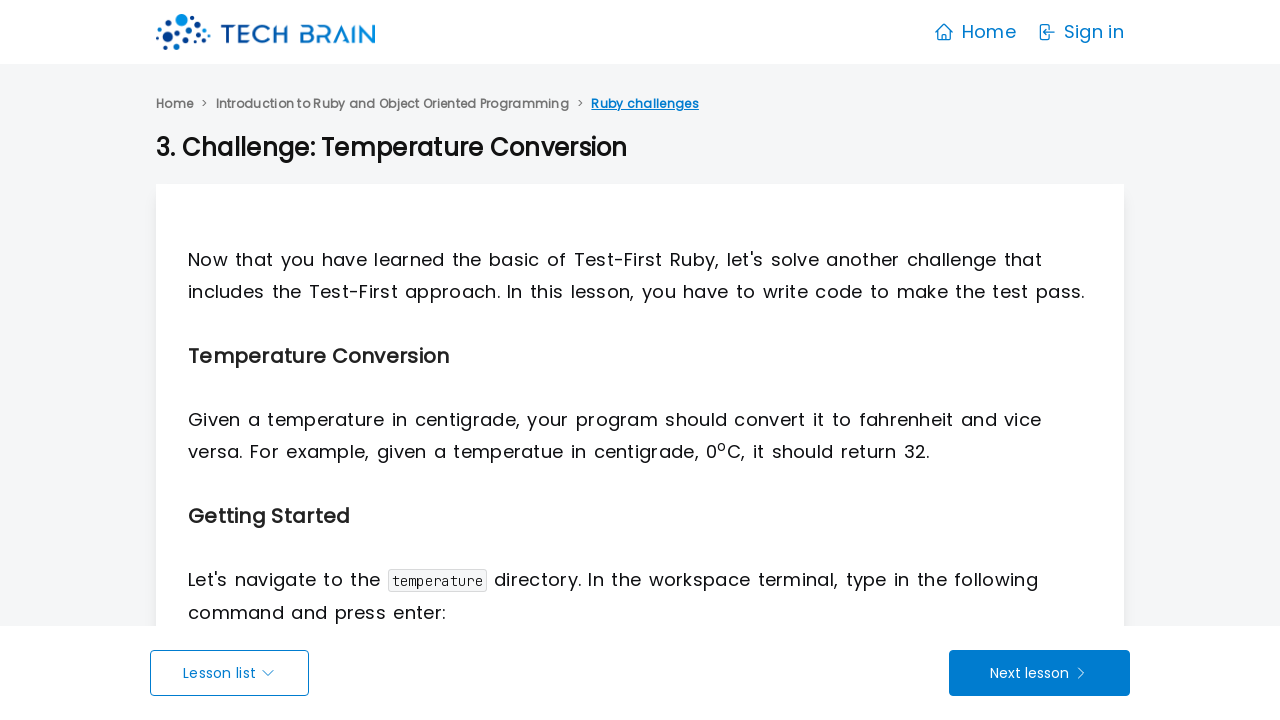

Navigated back to course description page from lesson 23 at (392, 104) on xpath=//a[contains(text(),"Introduction to Ruby and Object Oriented Programming"
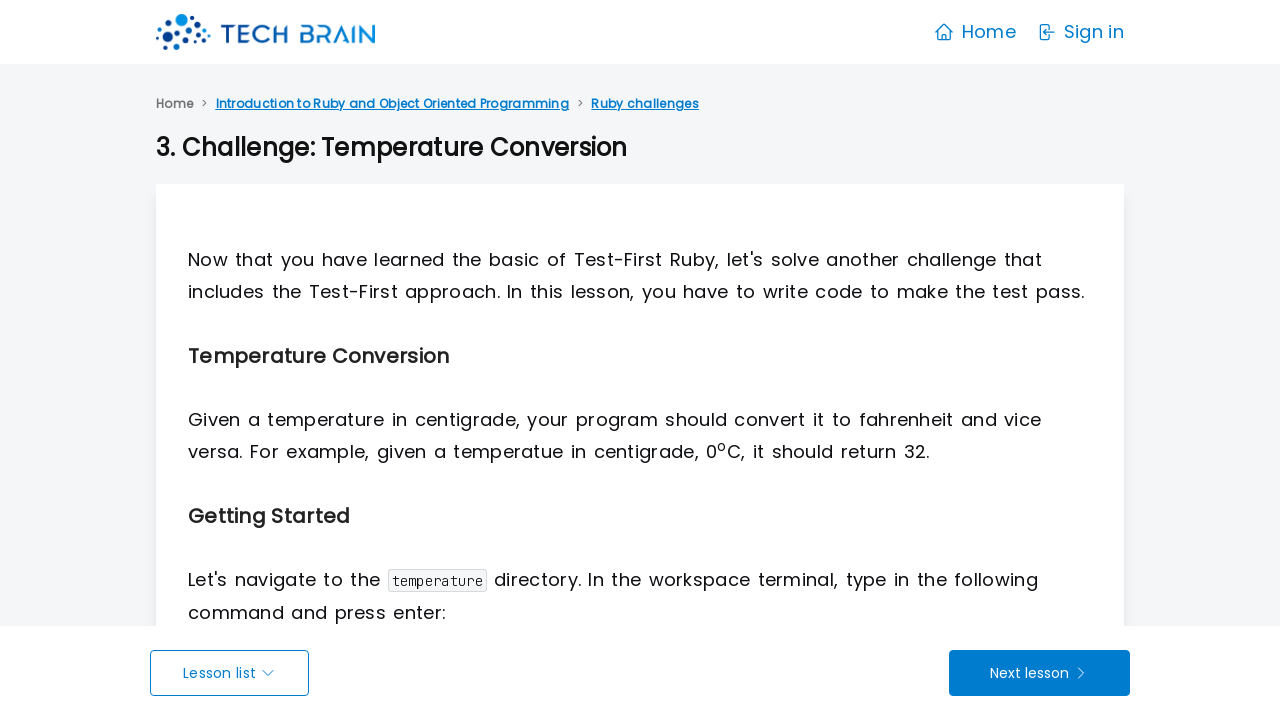

Course description page reloaded with lesson links visible
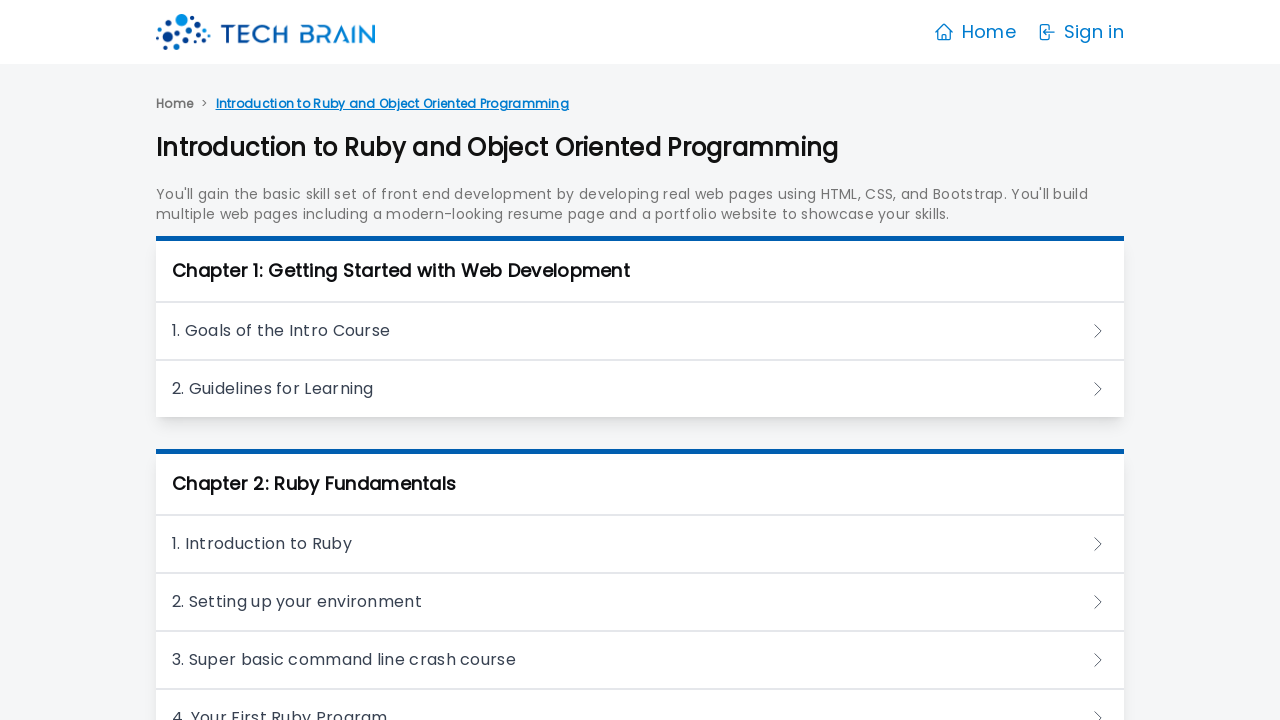

Clicked on lesson 24 of 25 at (640, 514) on xpath=//h3/a >> nth=23
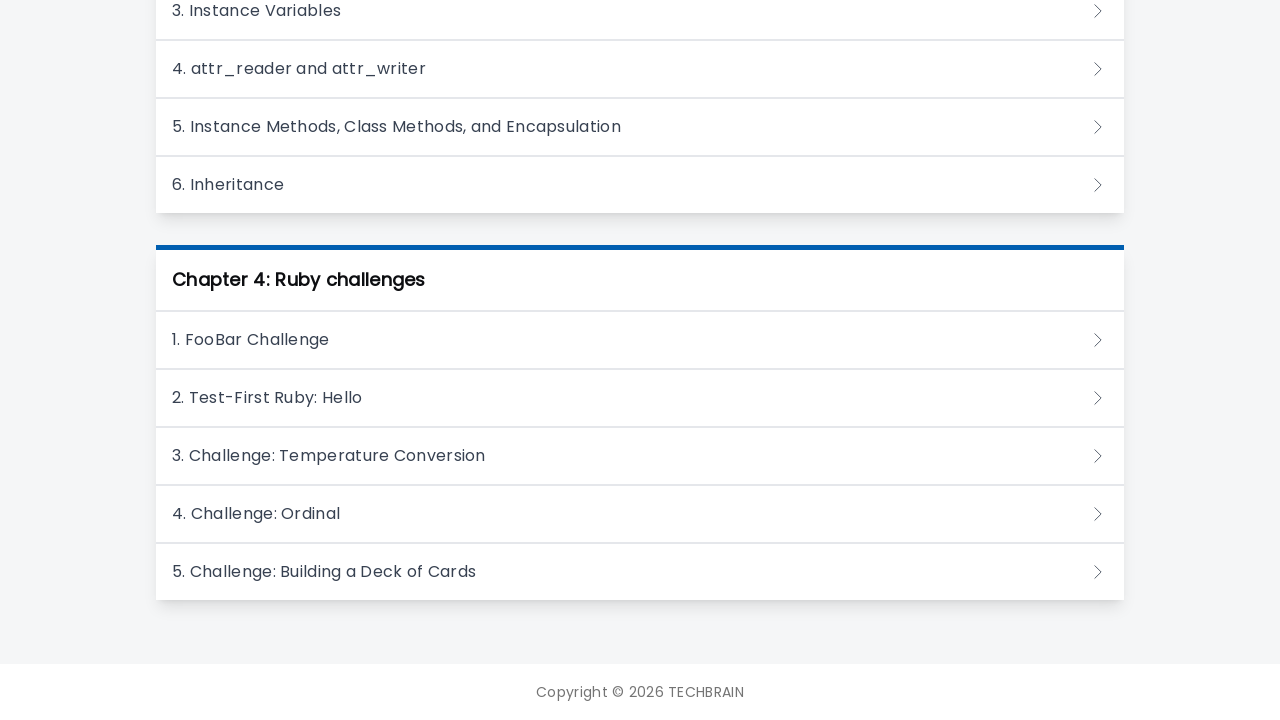

Lesson 24 page loaded successfully
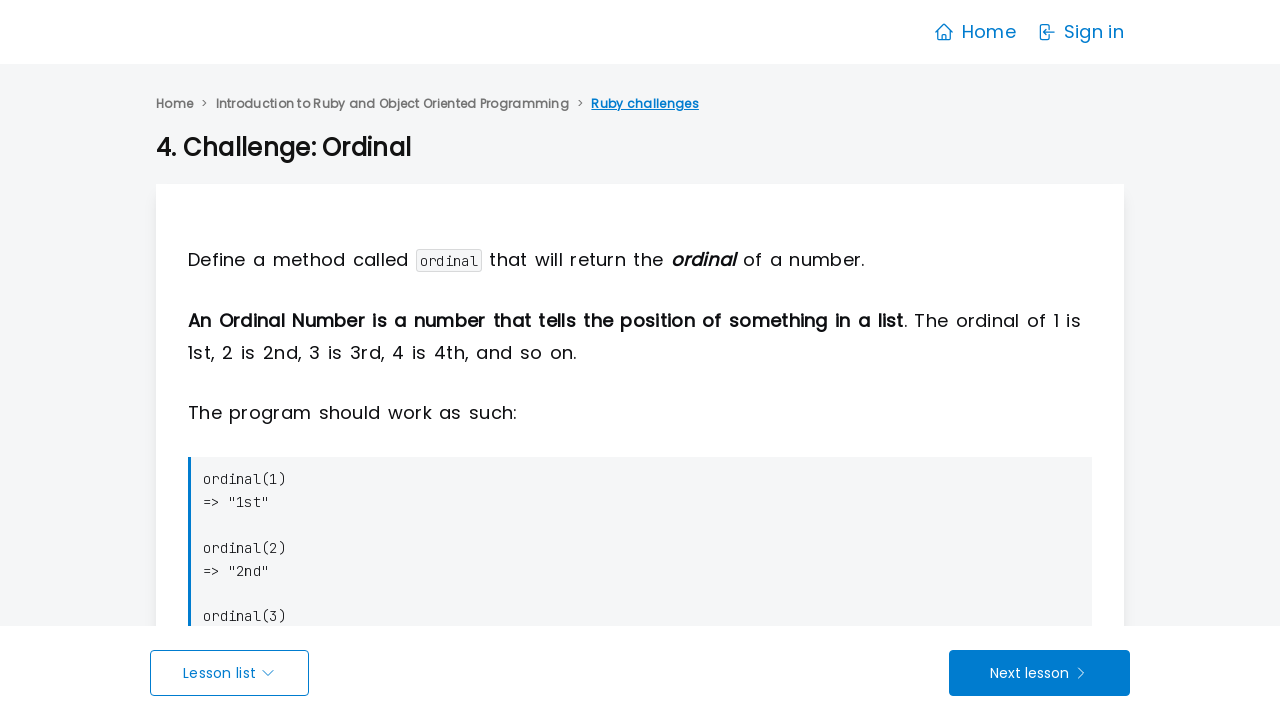

Navigated back to course description page from lesson 24 at (392, 104) on xpath=//a[contains(text(),"Introduction to Ruby and Object Oriented Programming"
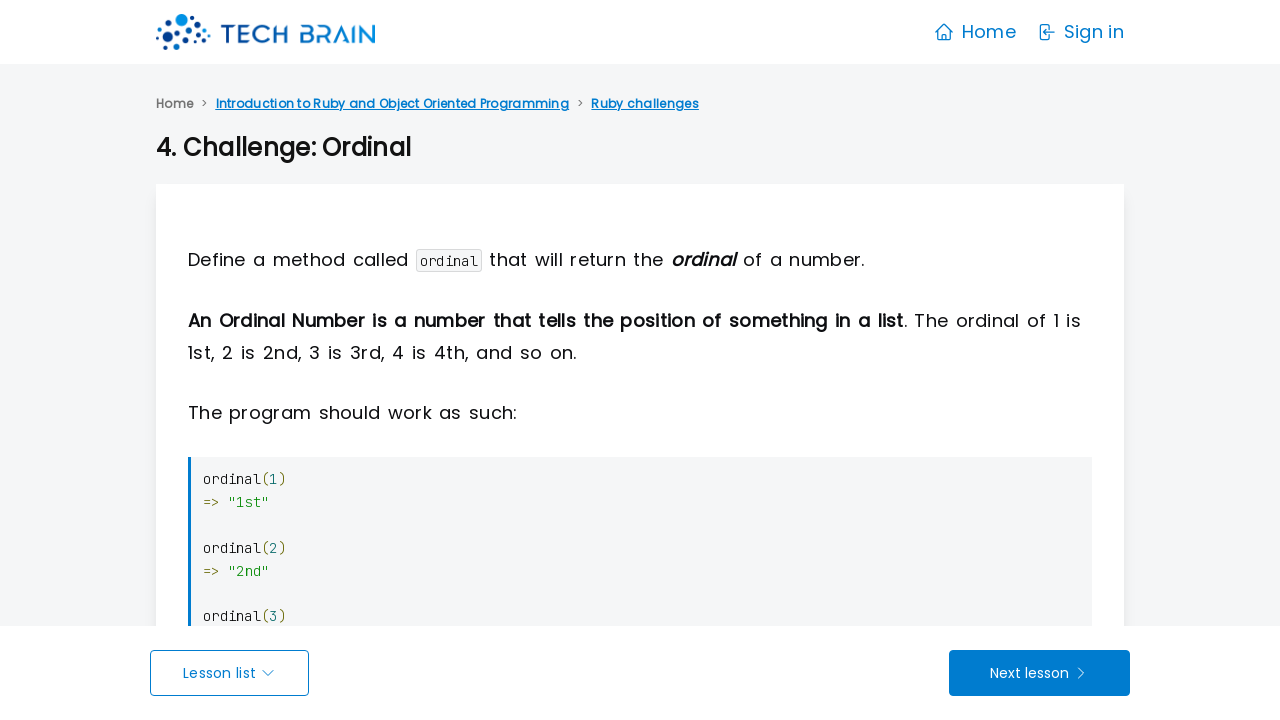

Course description page reloaded with lesson links visible
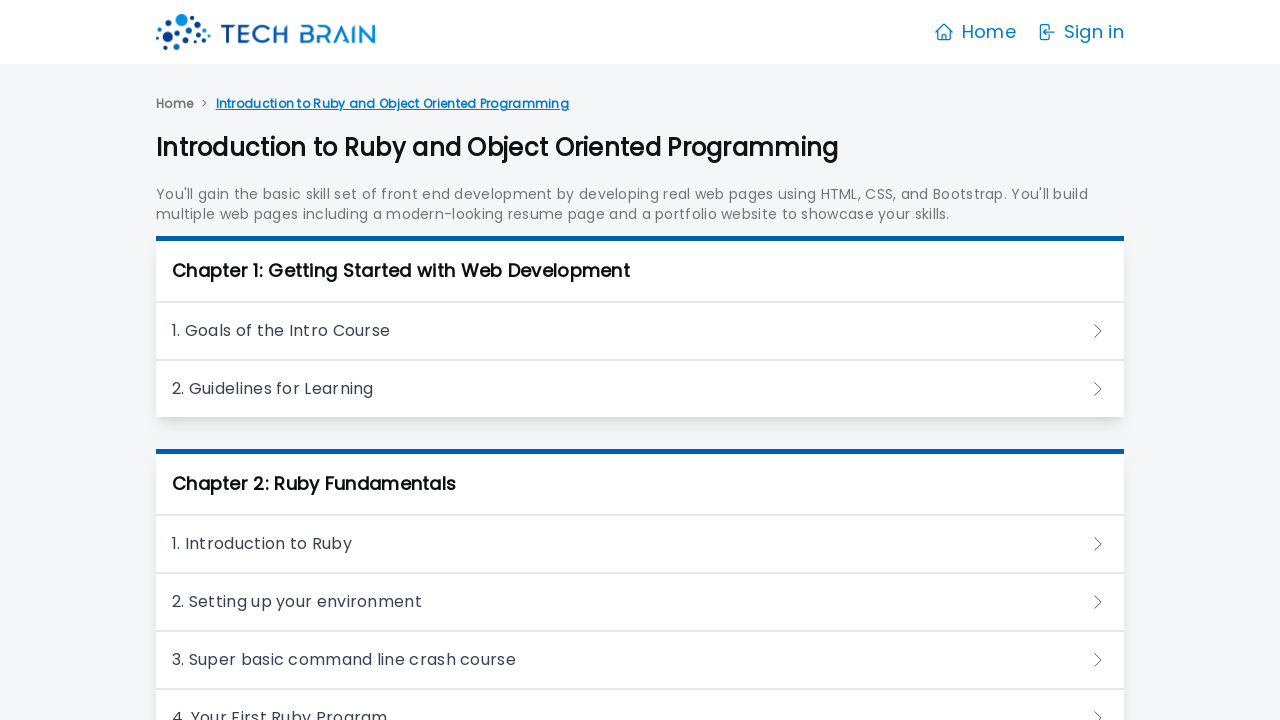

Clicked on lesson 25 of 25 at (640, 572) on xpath=//h3/a >> nth=24
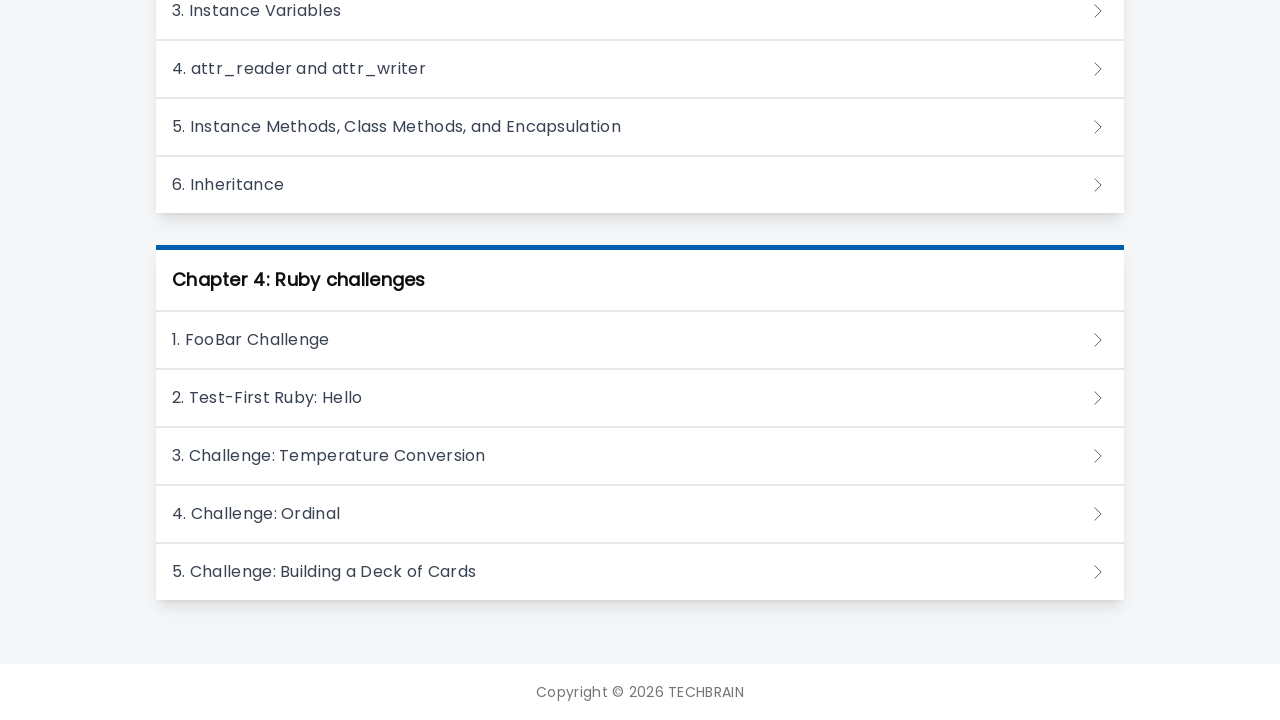

Lesson 25 page loaded successfully
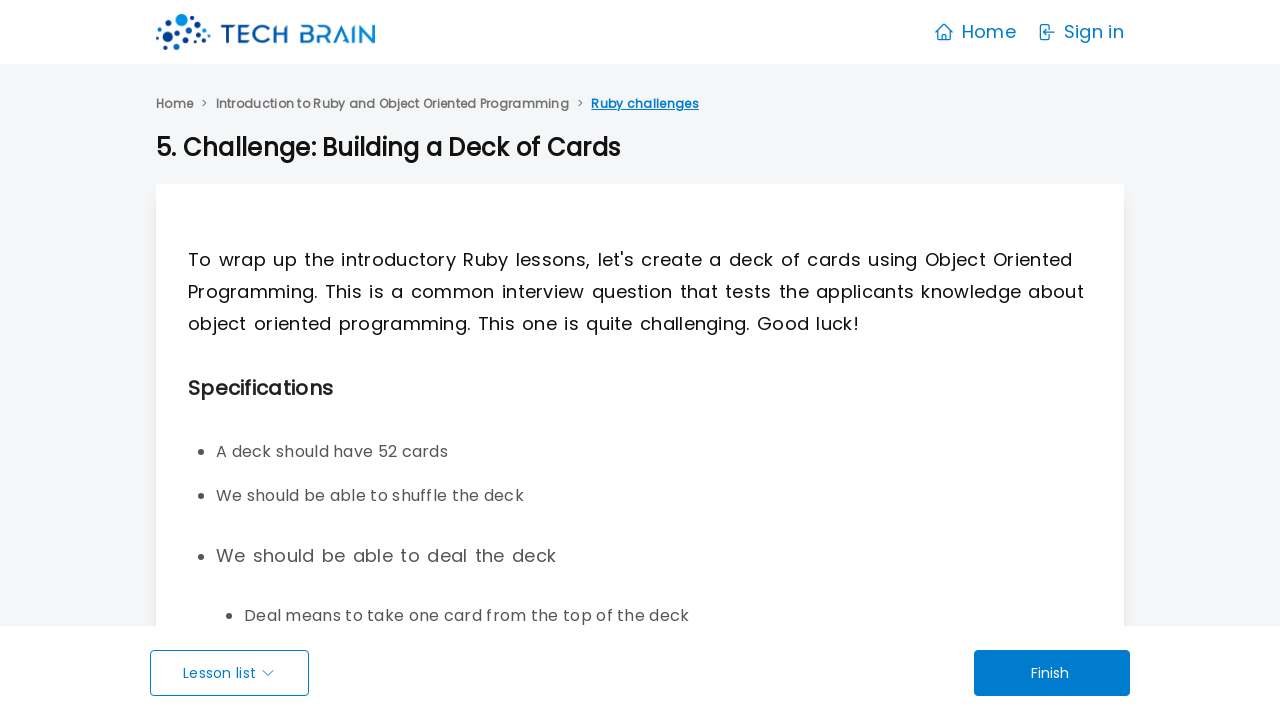

Navigated back to course description page from lesson 25 at (392, 104) on xpath=//a[contains(text(),"Introduction to Ruby and Object Oriented Programming"
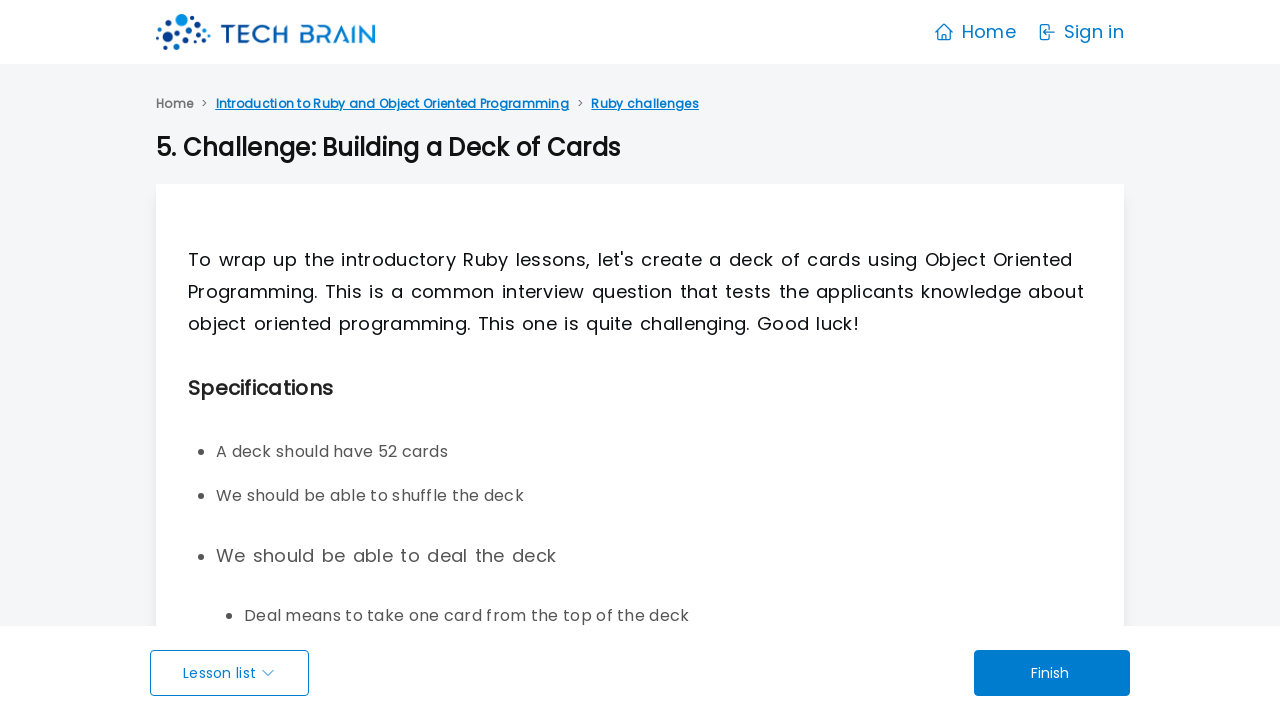

Course description page reloaded with lesson links visible
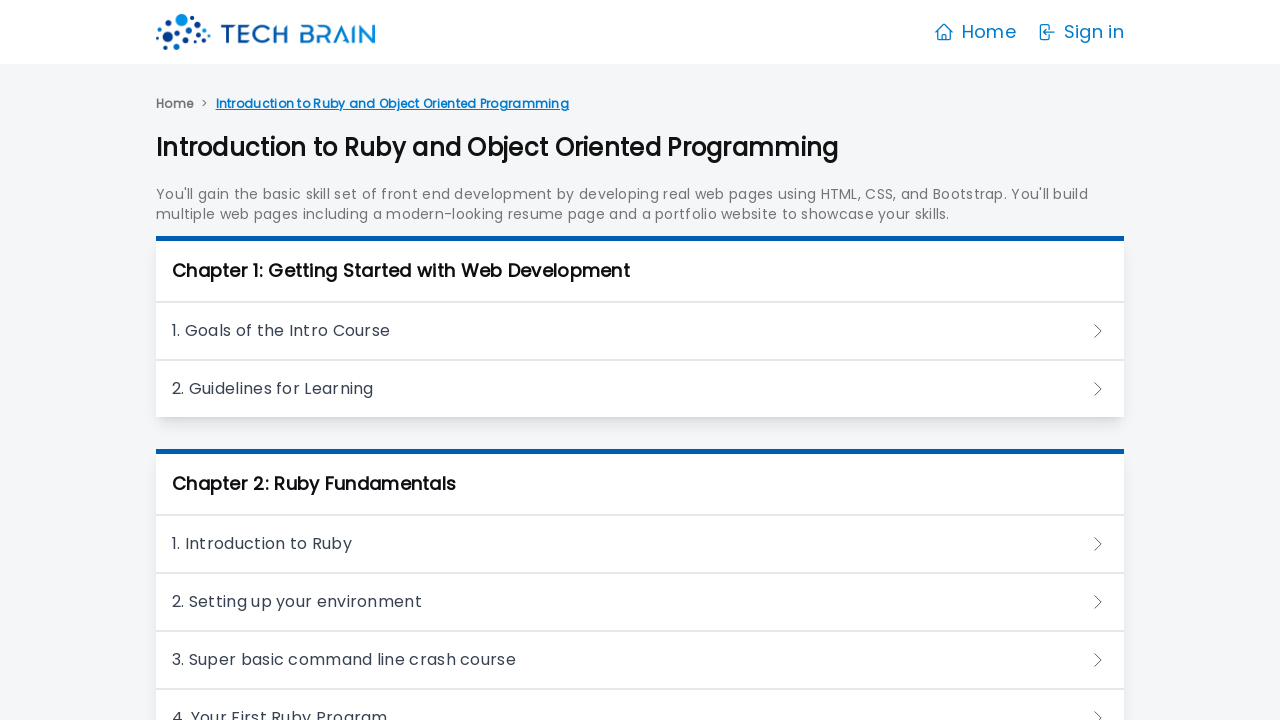

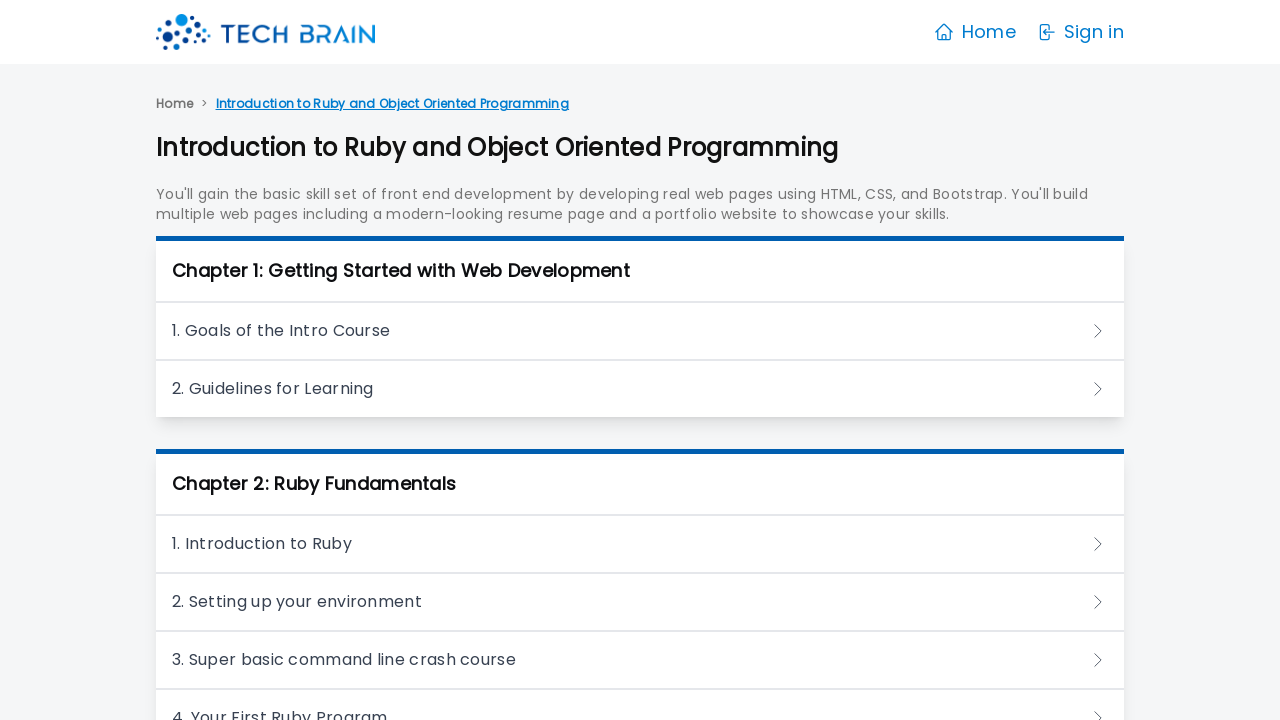